Tests filling a large form by entering text into all text input fields and clicking the submit button

Starting URL: http://suninjuly.github.io/huge_form.html

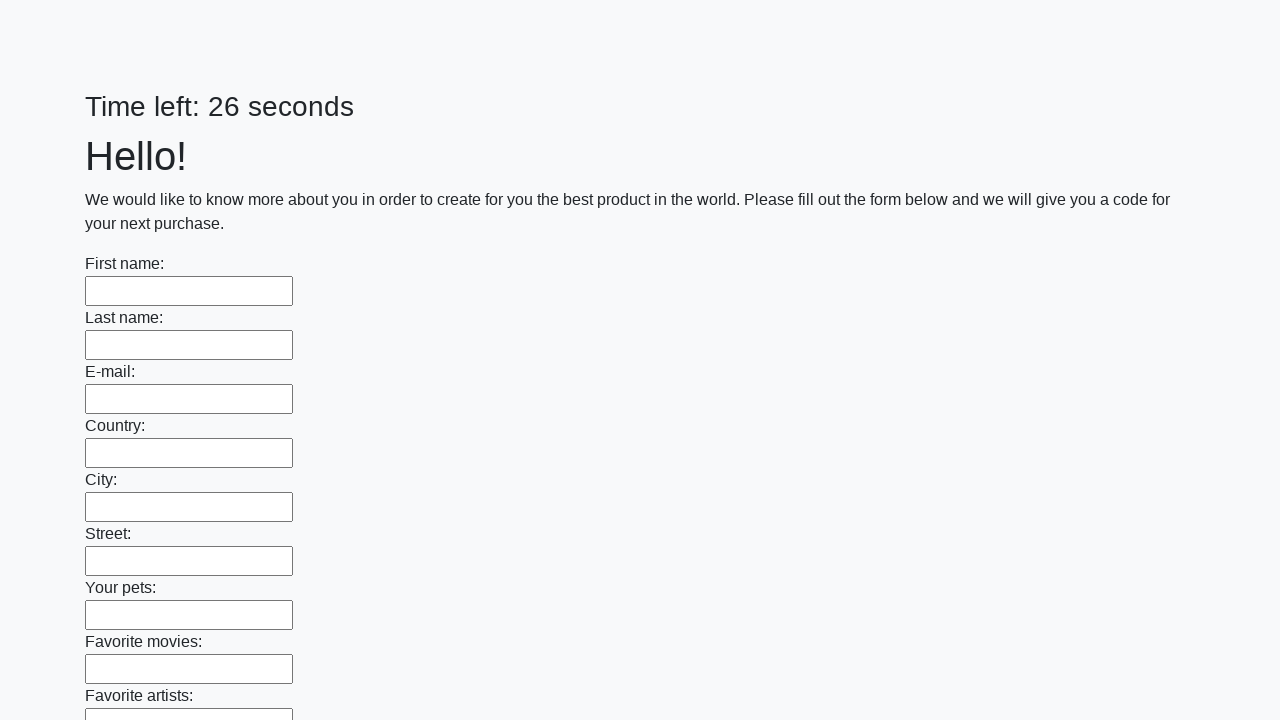

Located all text input fields
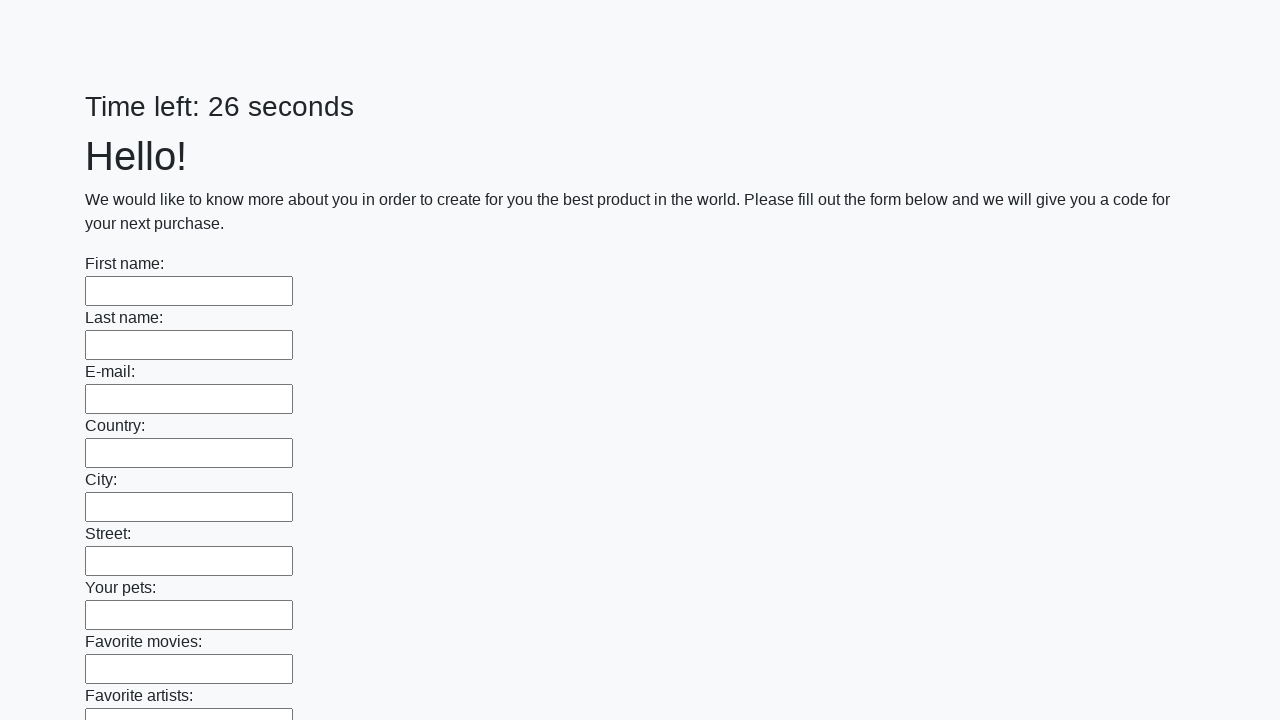

Found 100 text input fields
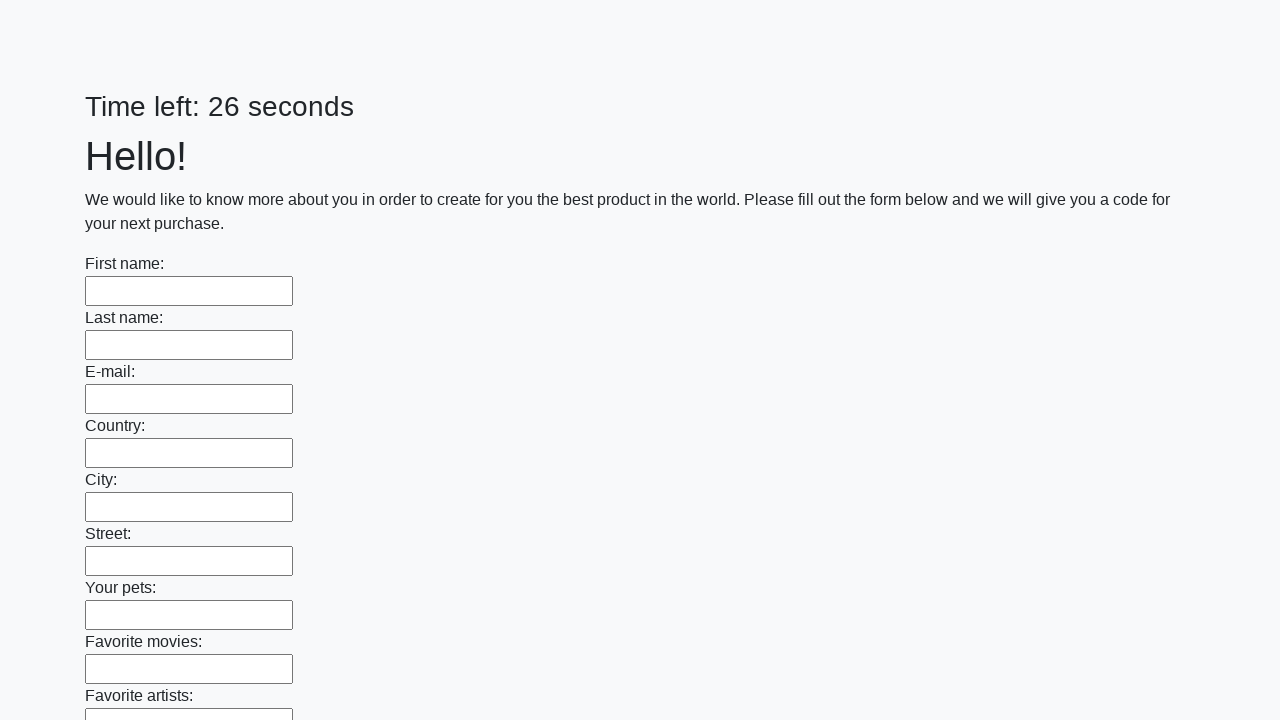

Filled text input field 1 of 100 with 'Test Response 123' on input[type=text] >> nth=0
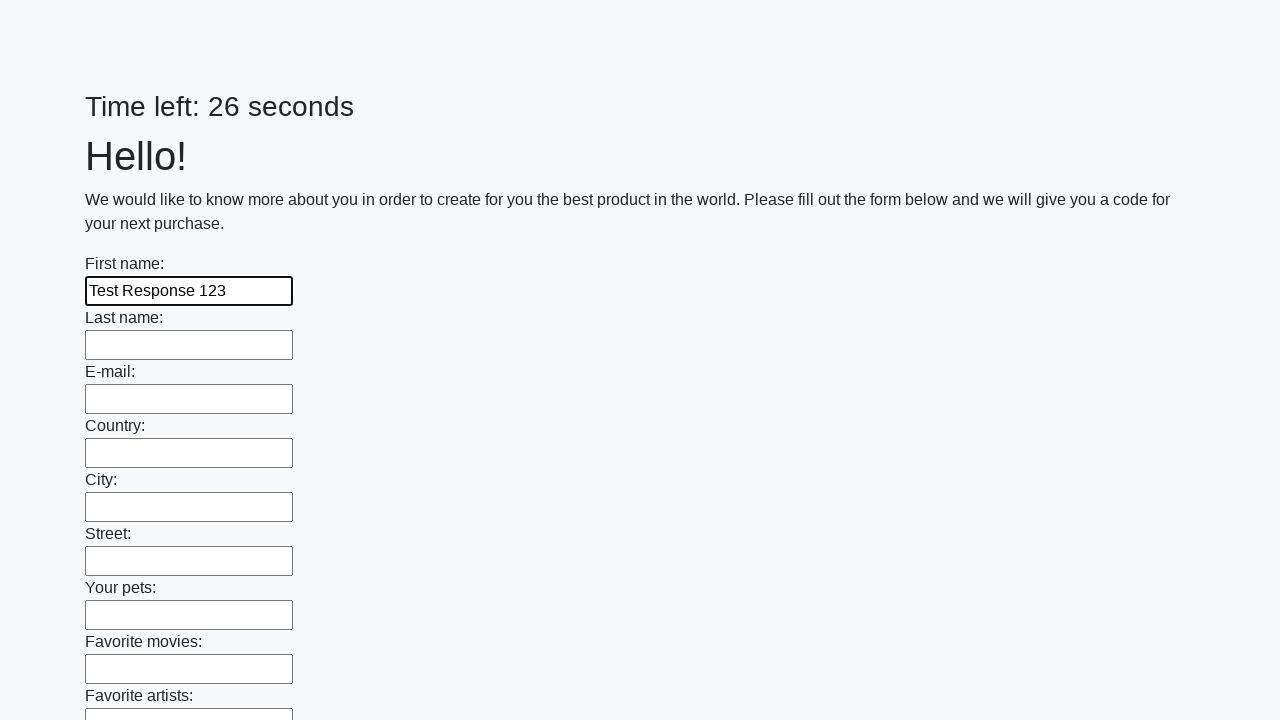

Filled text input field 2 of 100 with 'Test Response 123' on input[type=text] >> nth=1
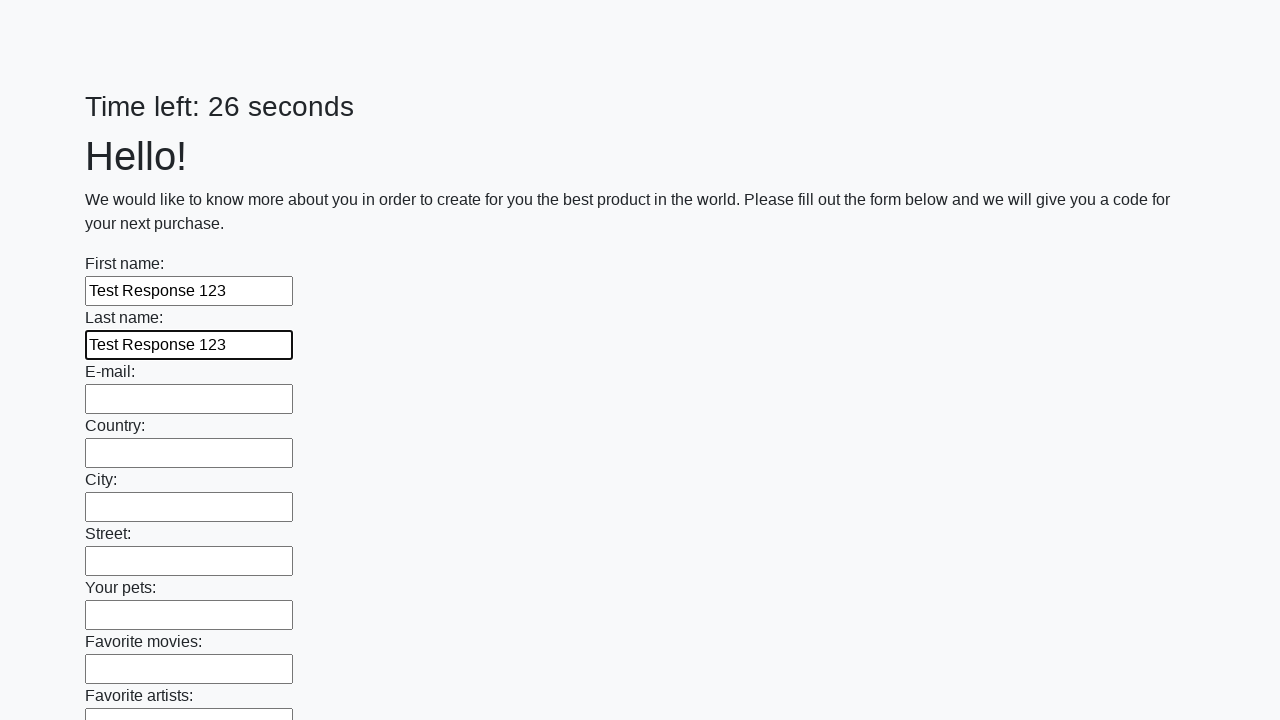

Filled text input field 3 of 100 with 'Test Response 123' on input[type=text] >> nth=2
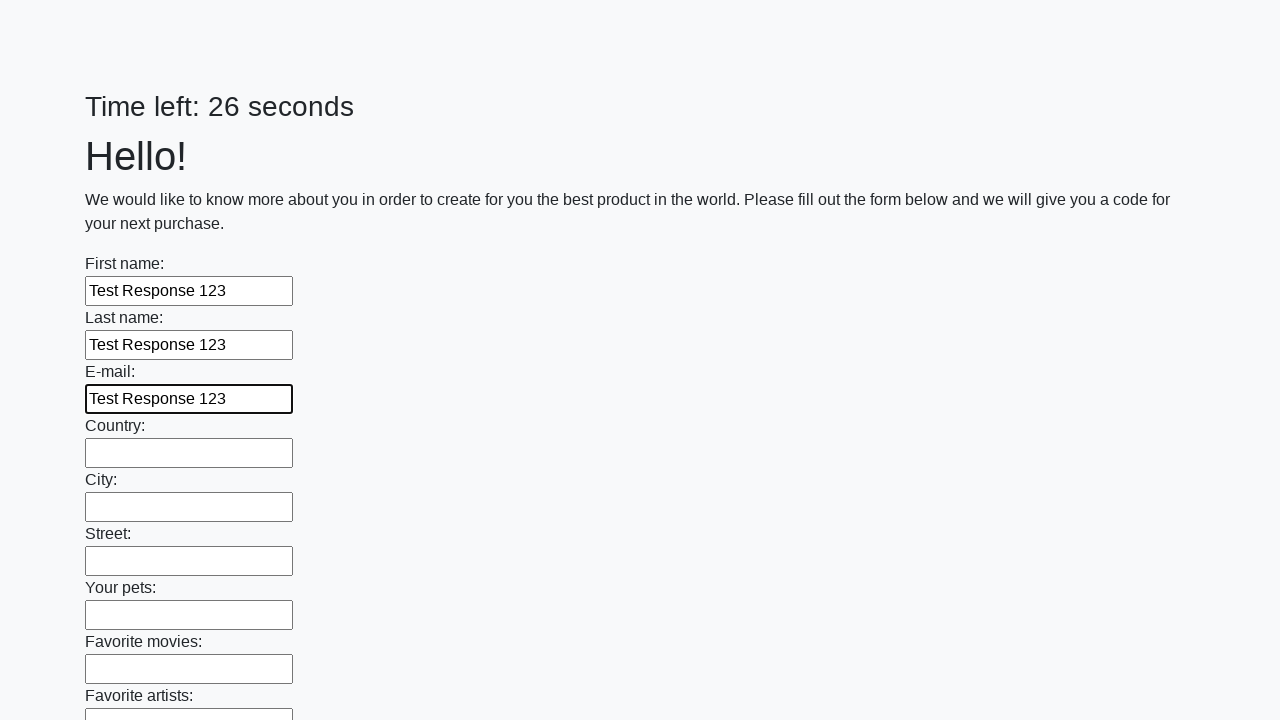

Filled text input field 4 of 100 with 'Test Response 123' on input[type=text] >> nth=3
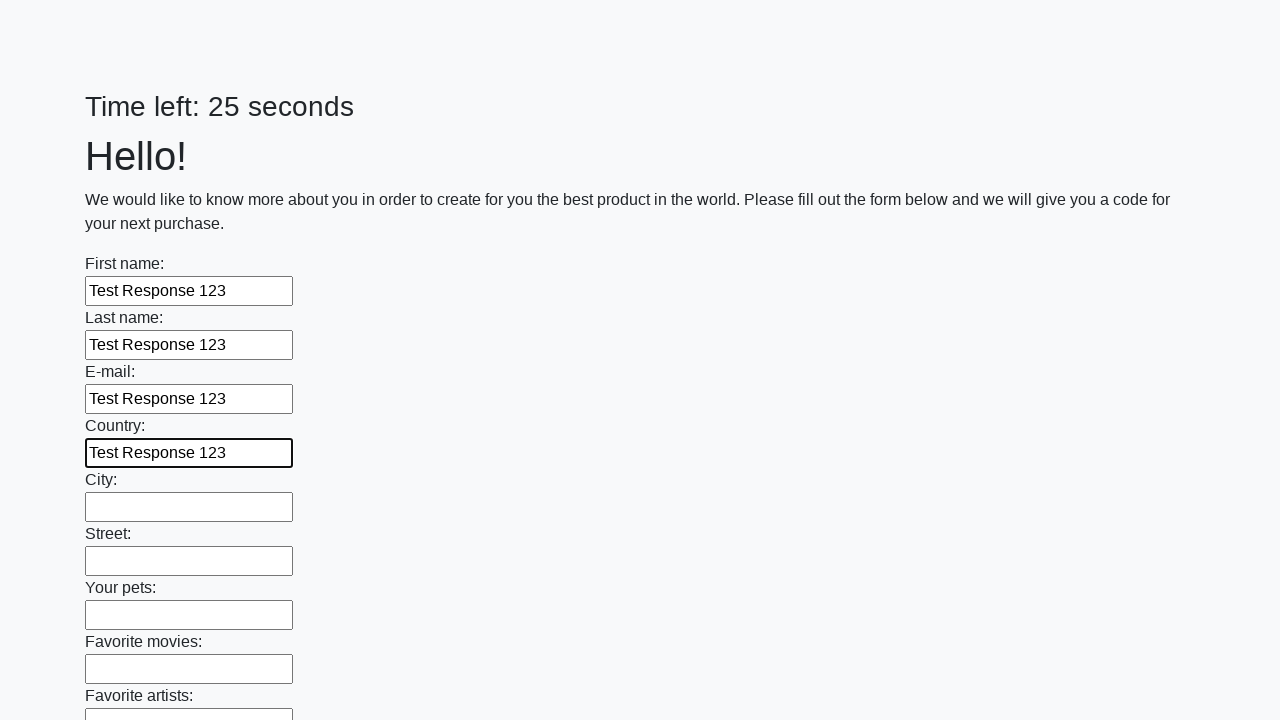

Filled text input field 5 of 100 with 'Test Response 123' on input[type=text] >> nth=4
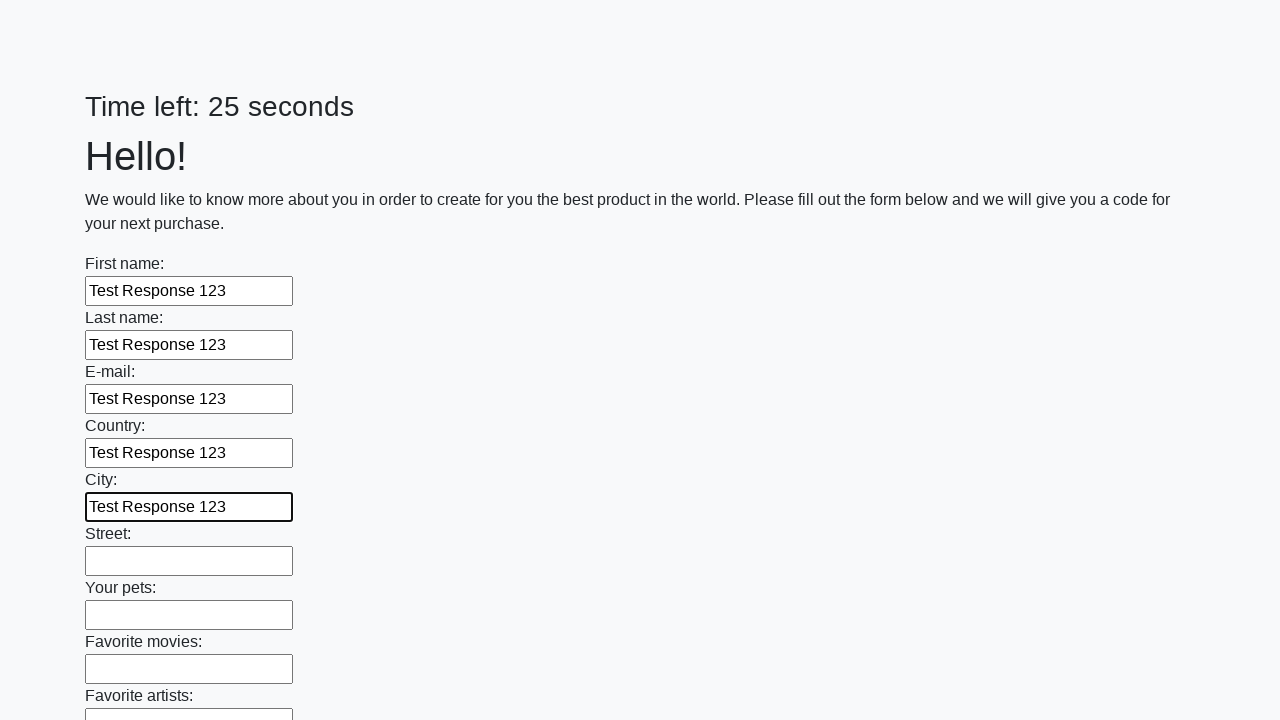

Filled text input field 6 of 100 with 'Test Response 123' on input[type=text] >> nth=5
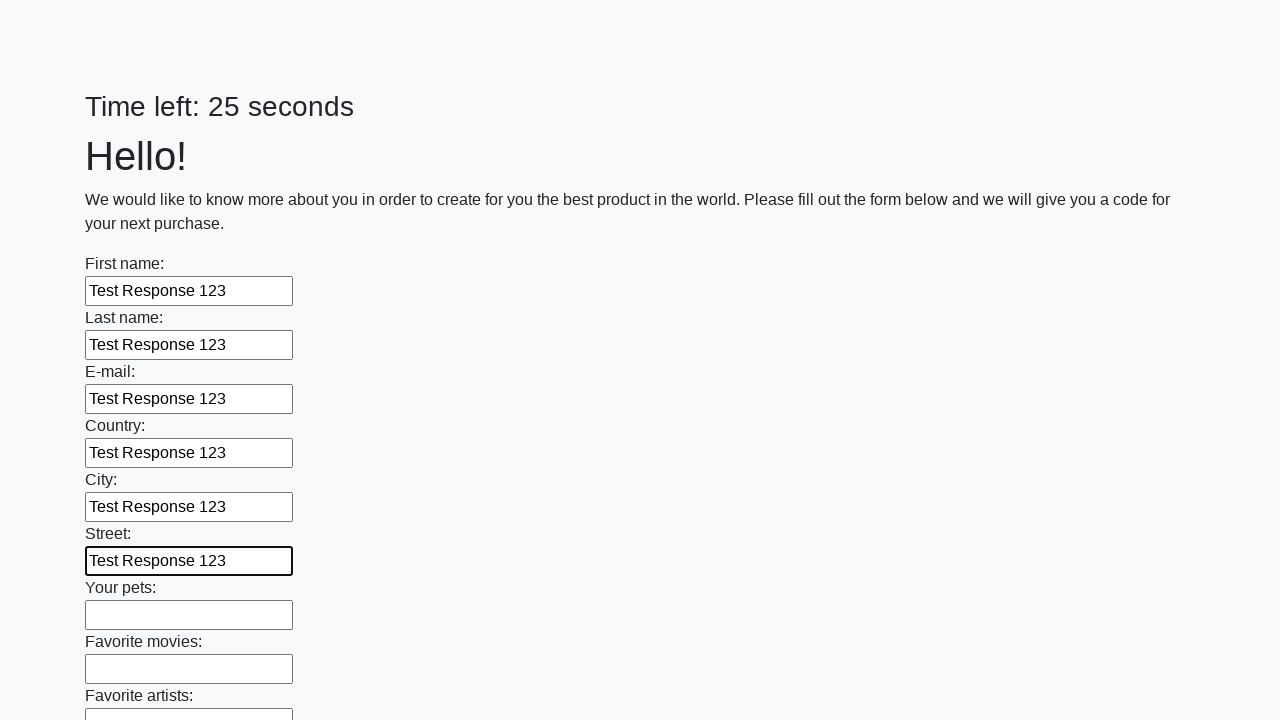

Filled text input field 7 of 100 with 'Test Response 123' on input[type=text] >> nth=6
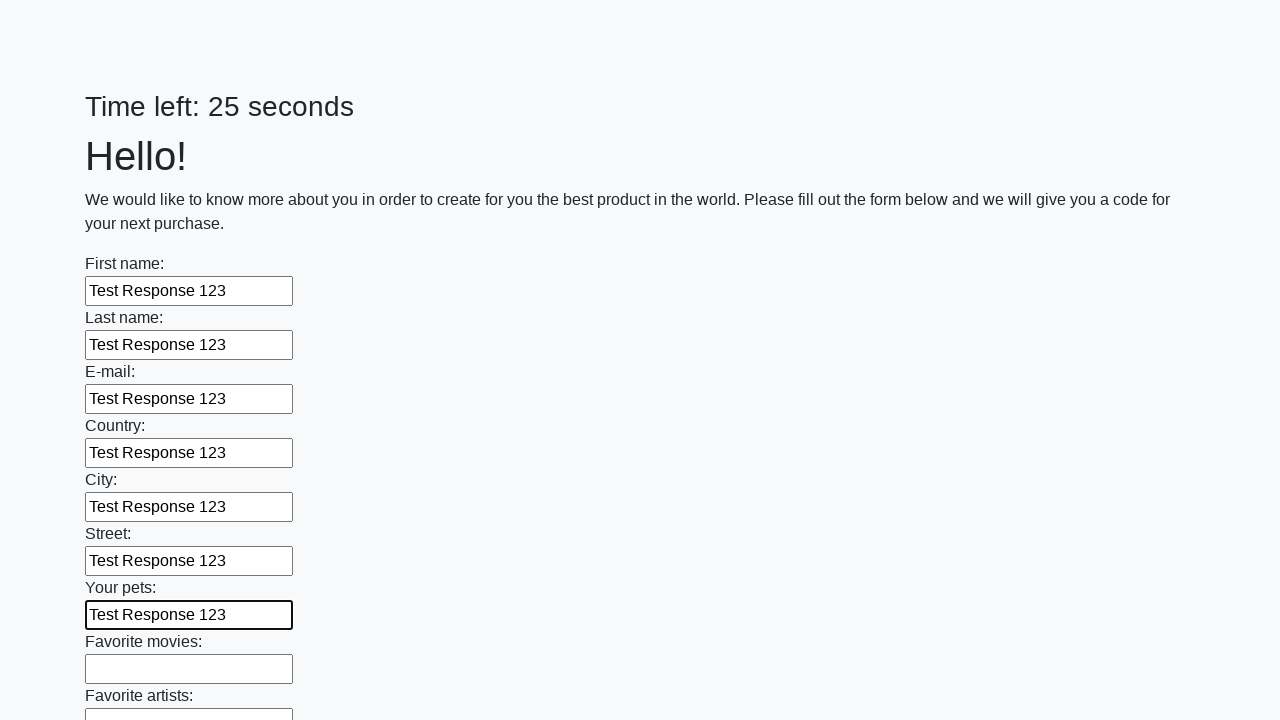

Filled text input field 8 of 100 with 'Test Response 123' on input[type=text] >> nth=7
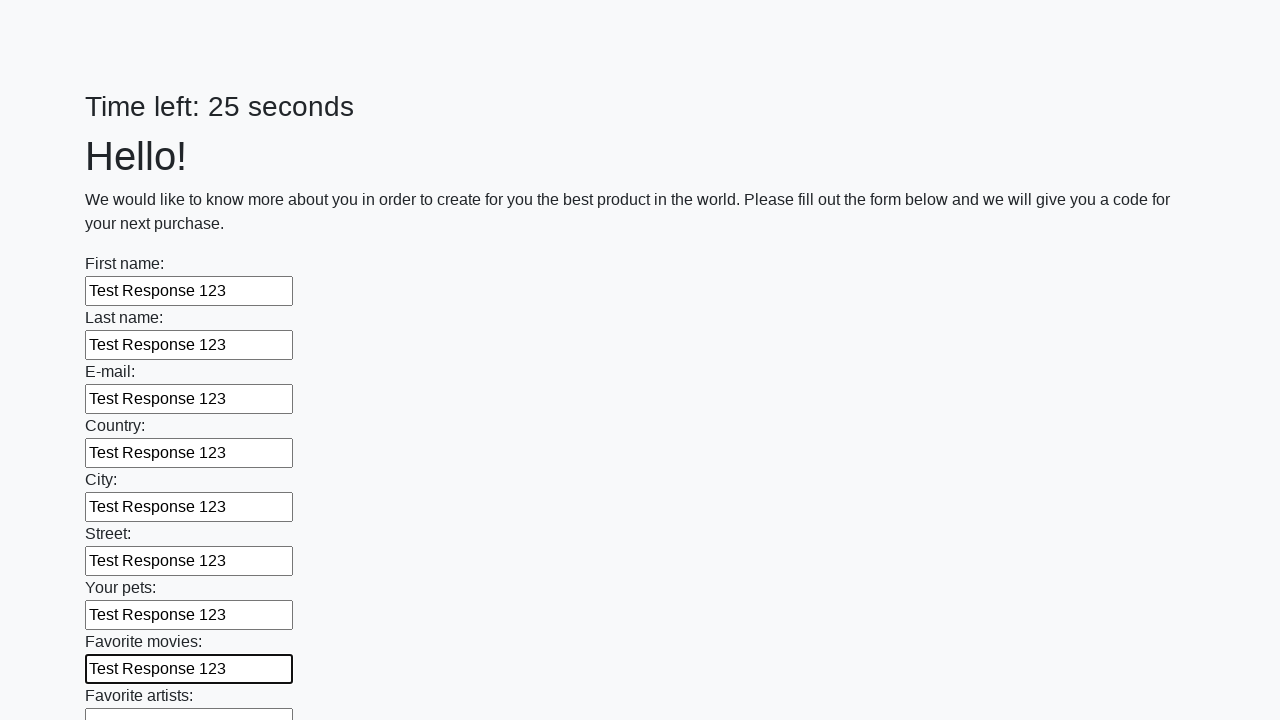

Filled text input field 9 of 100 with 'Test Response 123' on input[type=text] >> nth=8
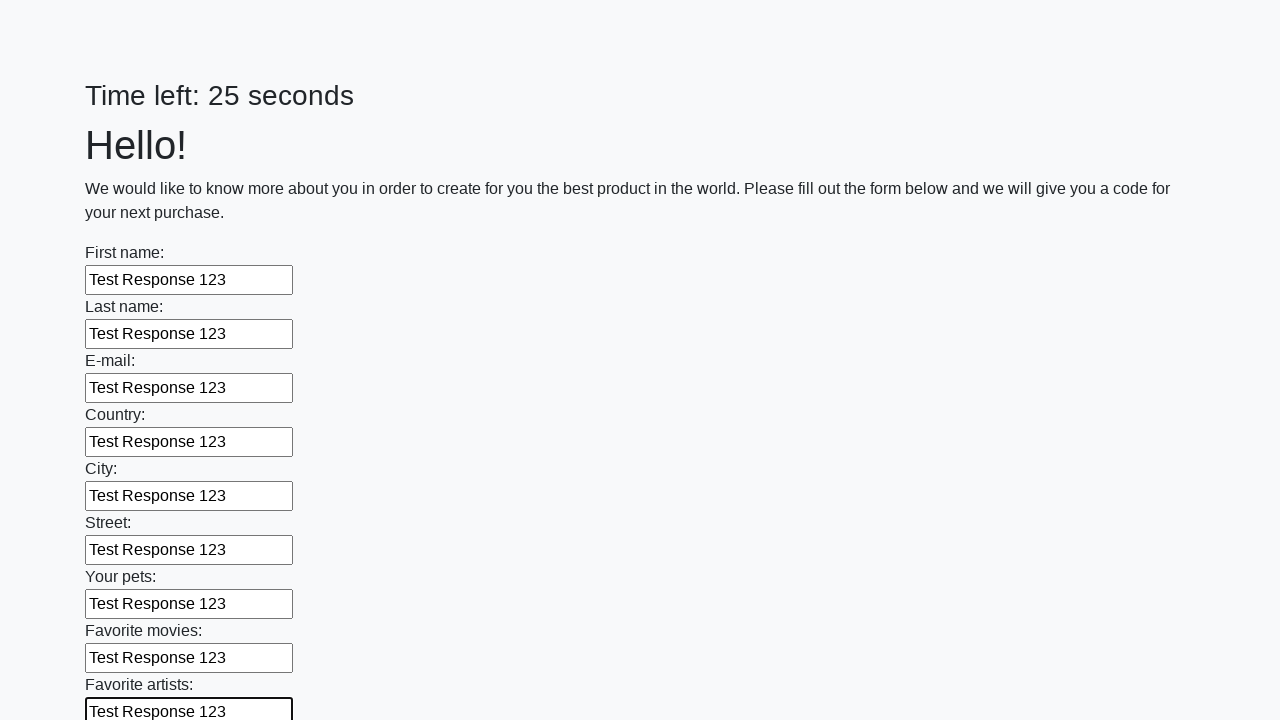

Filled text input field 10 of 100 with 'Test Response 123' on input[type=text] >> nth=9
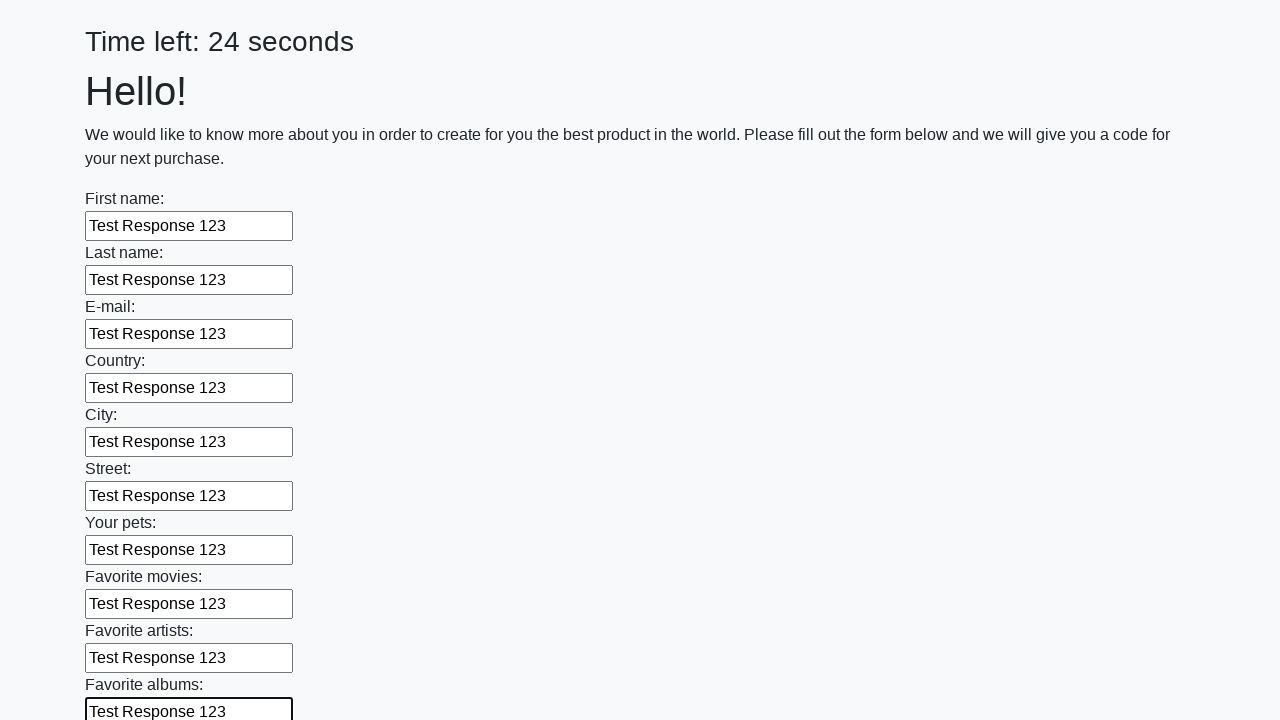

Filled text input field 11 of 100 with 'Test Response 123' on input[type=text] >> nth=10
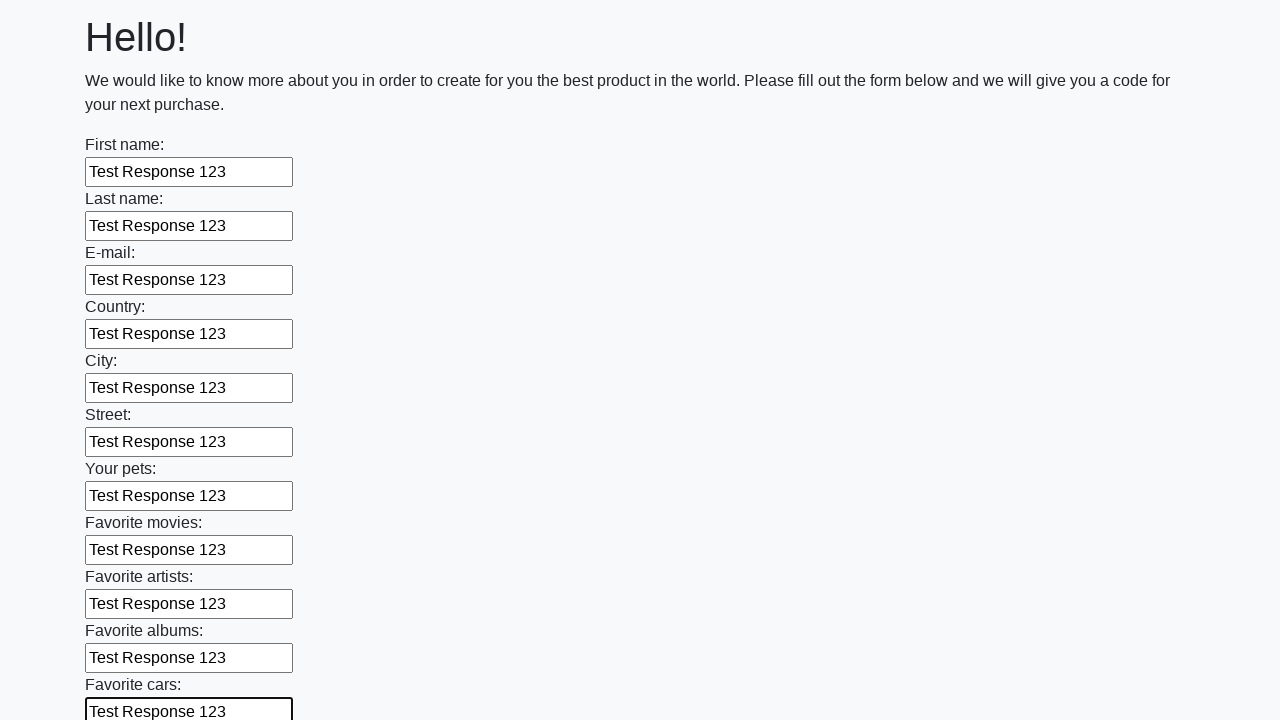

Filled text input field 12 of 100 with 'Test Response 123' on input[type=text] >> nth=11
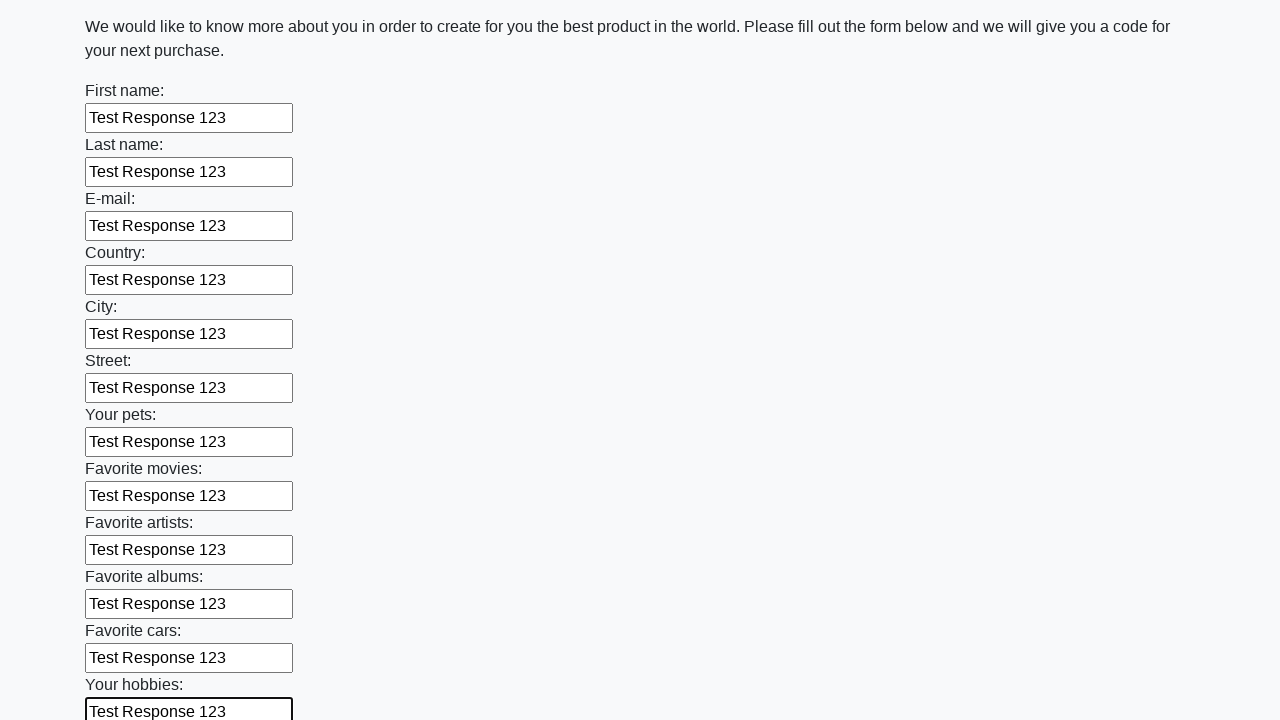

Filled text input field 13 of 100 with 'Test Response 123' on input[type=text] >> nth=12
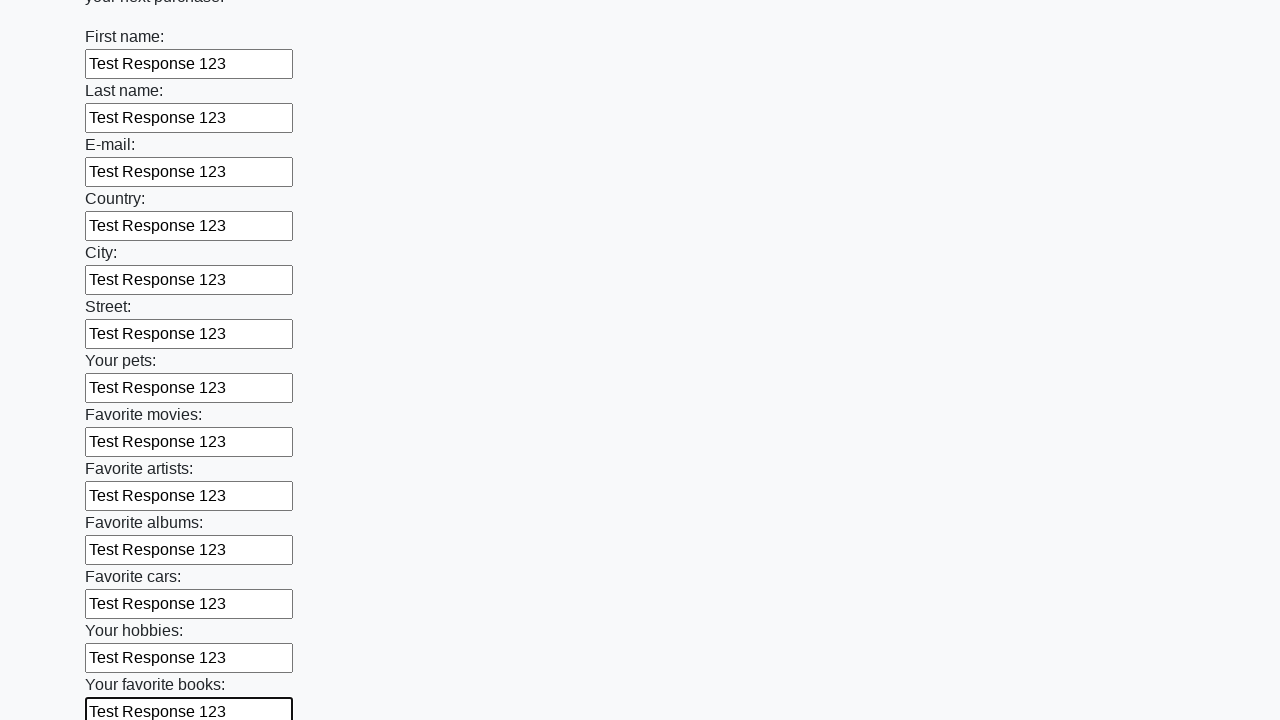

Filled text input field 14 of 100 with 'Test Response 123' on input[type=text] >> nth=13
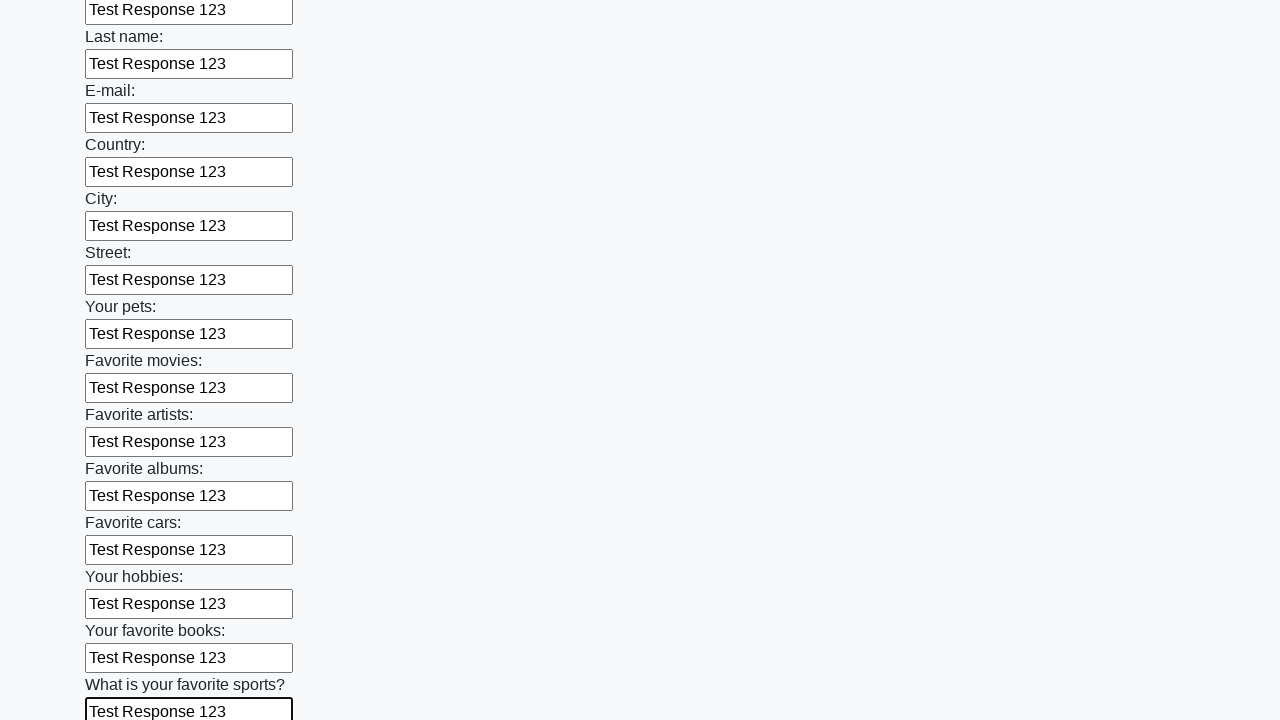

Filled text input field 15 of 100 with 'Test Response 123' on input[type=text] >> nth=14
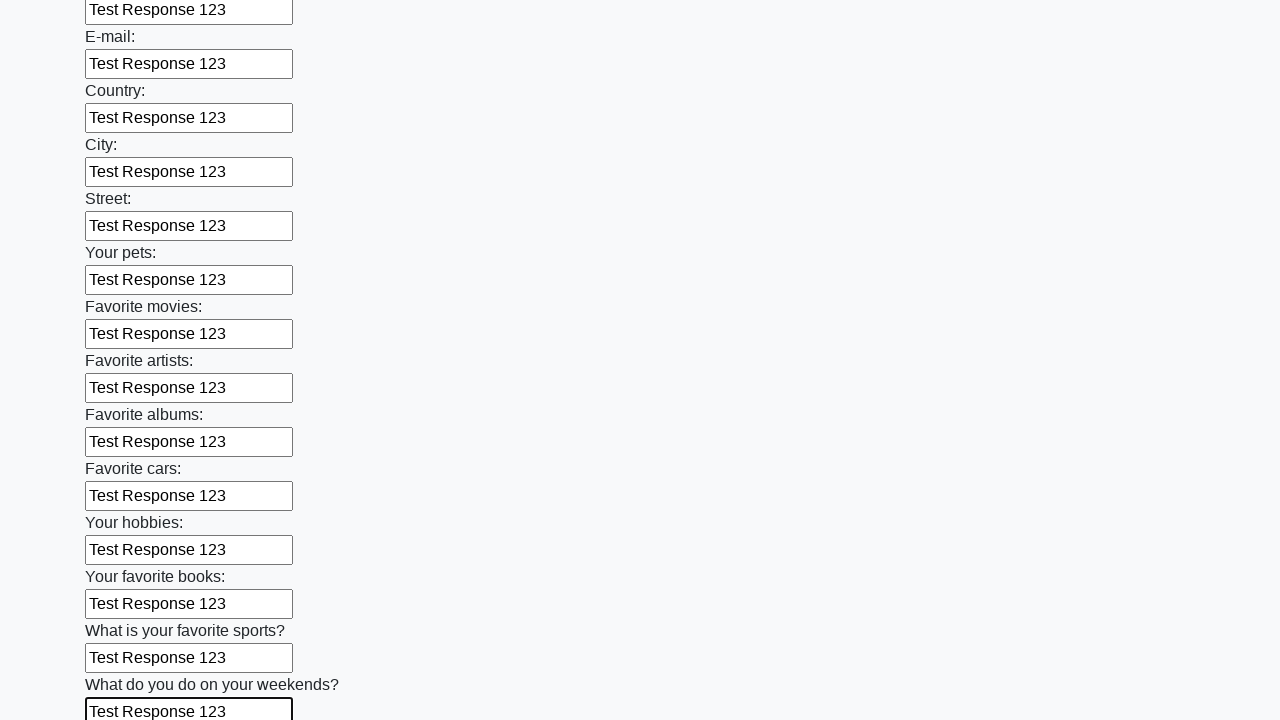

Filled text input field 16 of 100 with 'Test Response 123' on input[type=text] >> nth=15
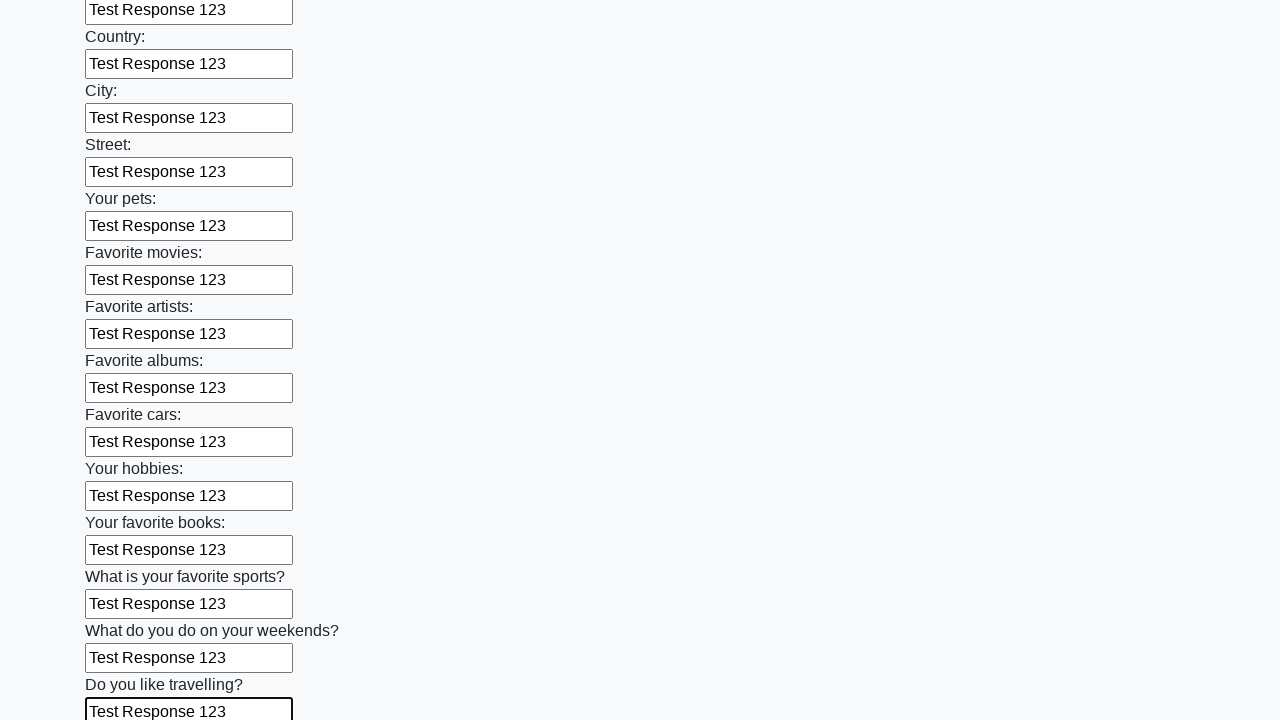

Filled text input field 17 of 100 with 'Test Response 123' on input[type=text] >> nth=16
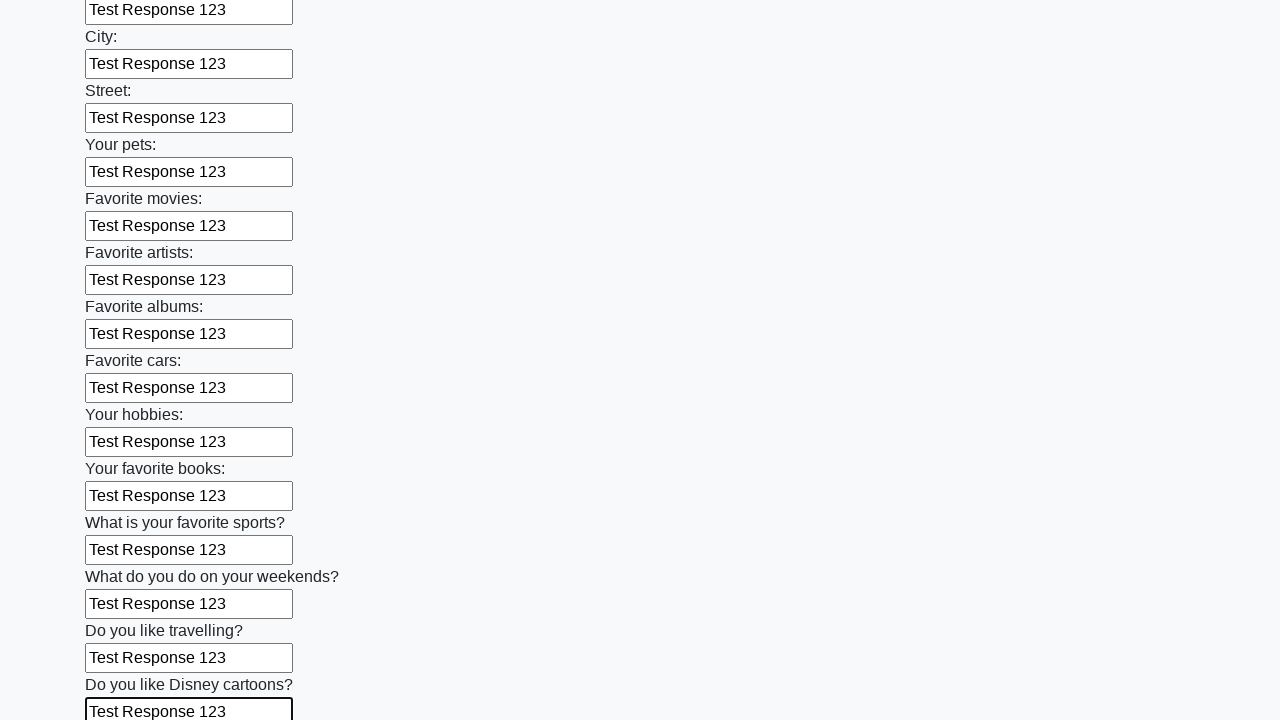

Filled text input field 18 of 100 with 'Test Response 123' on input[type=text] >> nth=17
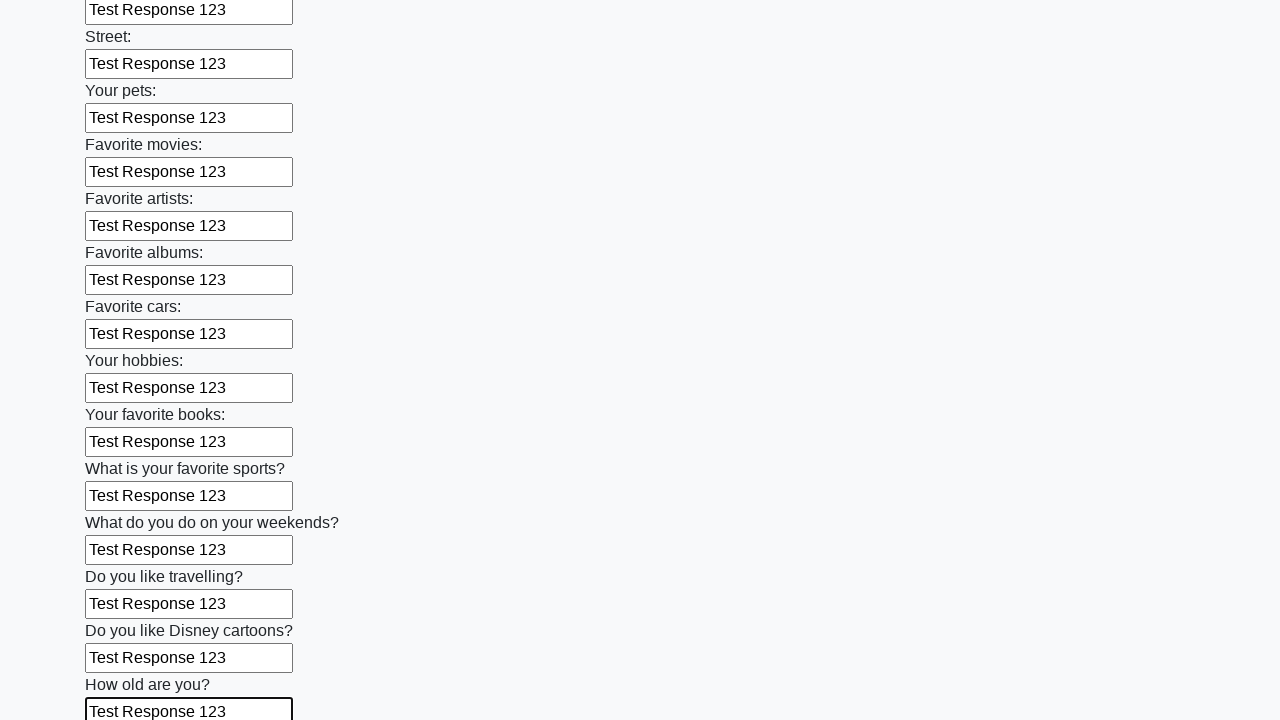

Filled text input field 19 of 100 with 'Test Response 123' on input[type=text] >> nth=18
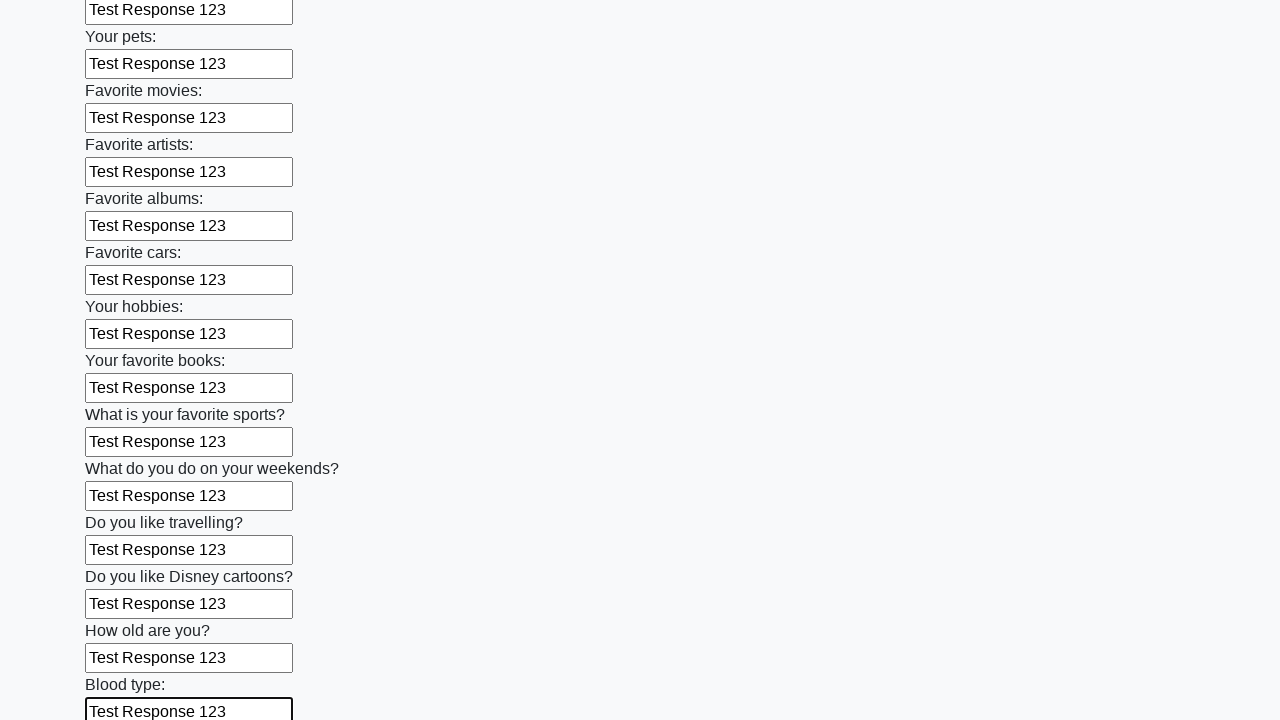

Filled text input field 20 of 100 with 'Test Response 123' on input[type=text] >> nth=19
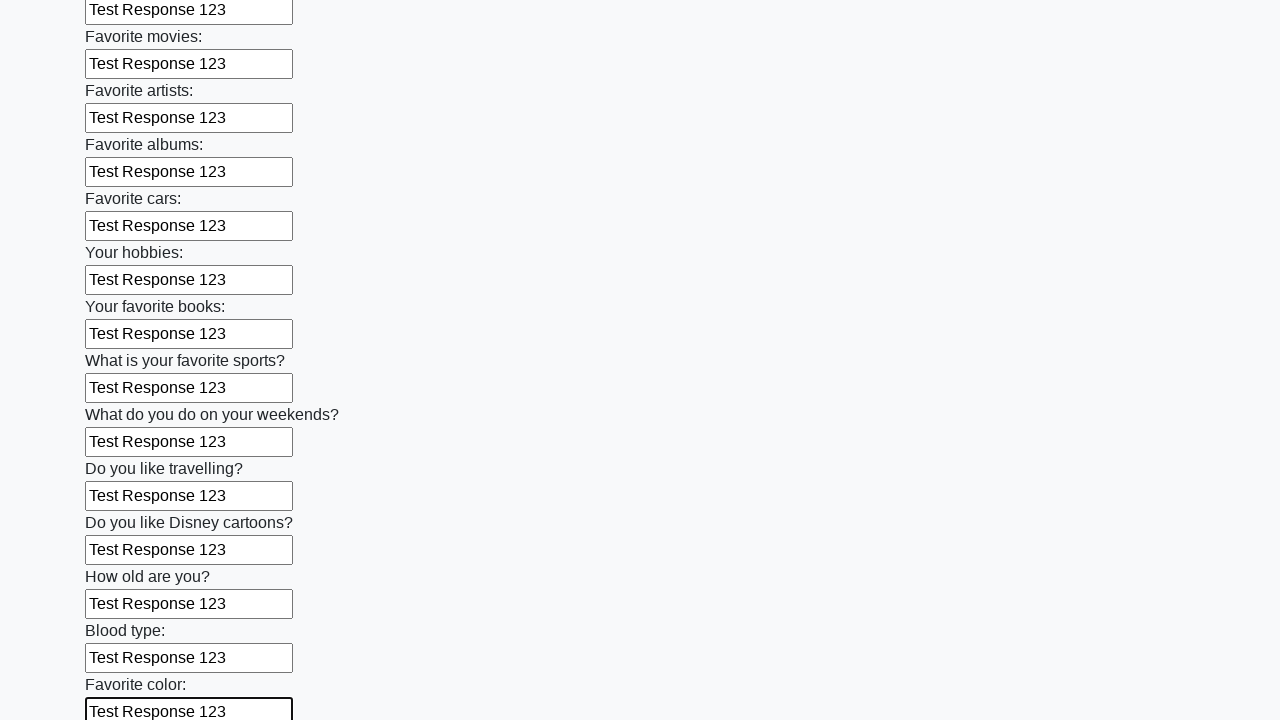

Filled text input field 21 of 100 with 'Test Response 123' on input[type=text] >> nth=20
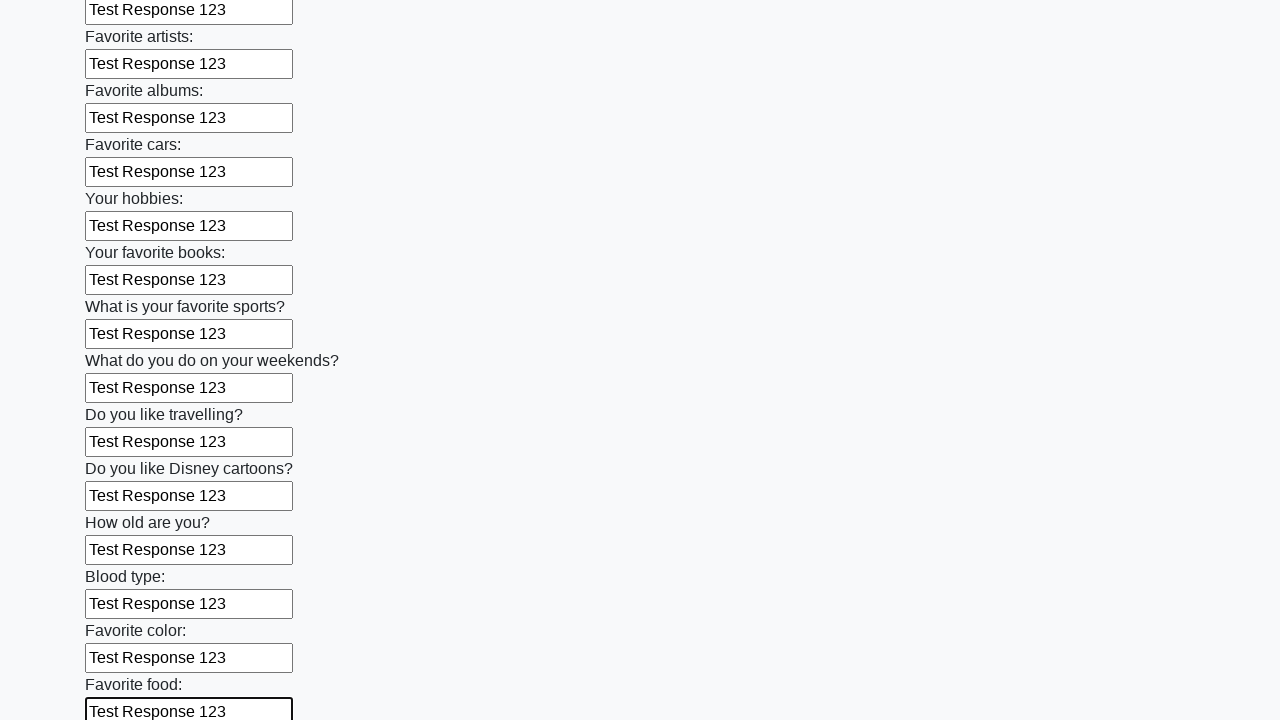

Filled text input field 22 of 100 with 'Test Response 123' on input[type=text] >> nth=21
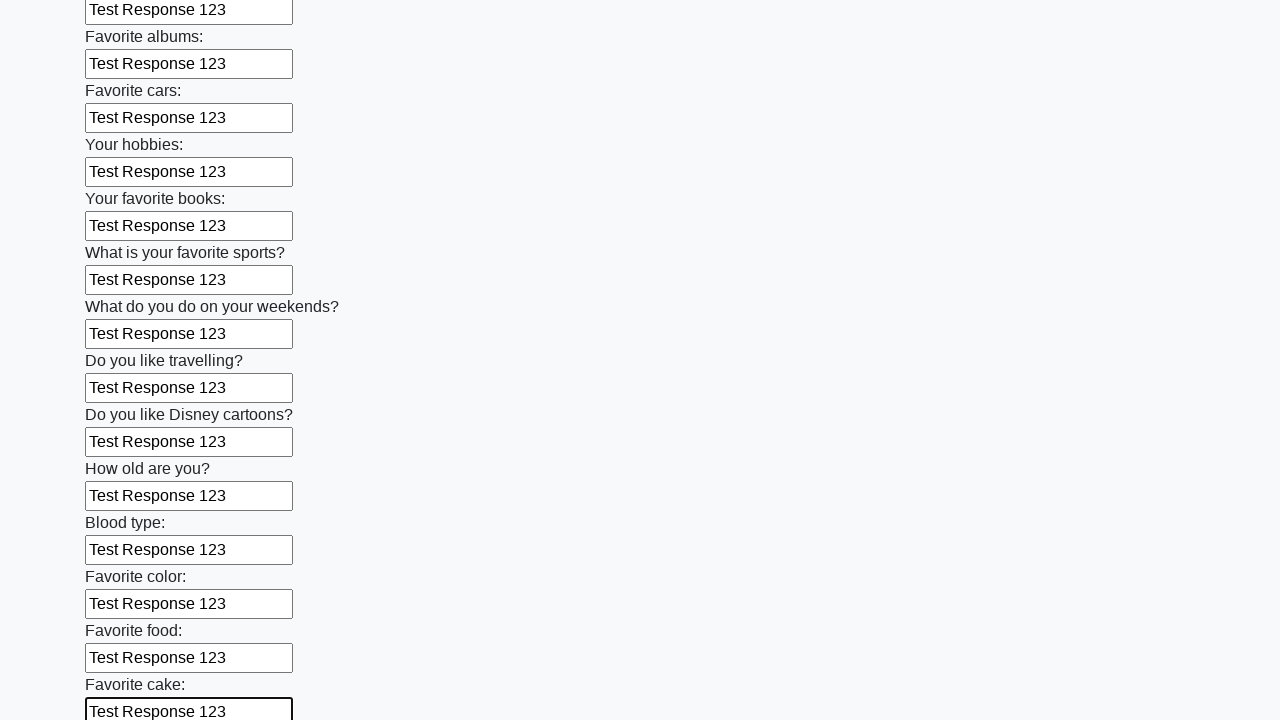

Filled text input field 23 of 100 with 'Test Response 123' on input[type=text] >> nth=22
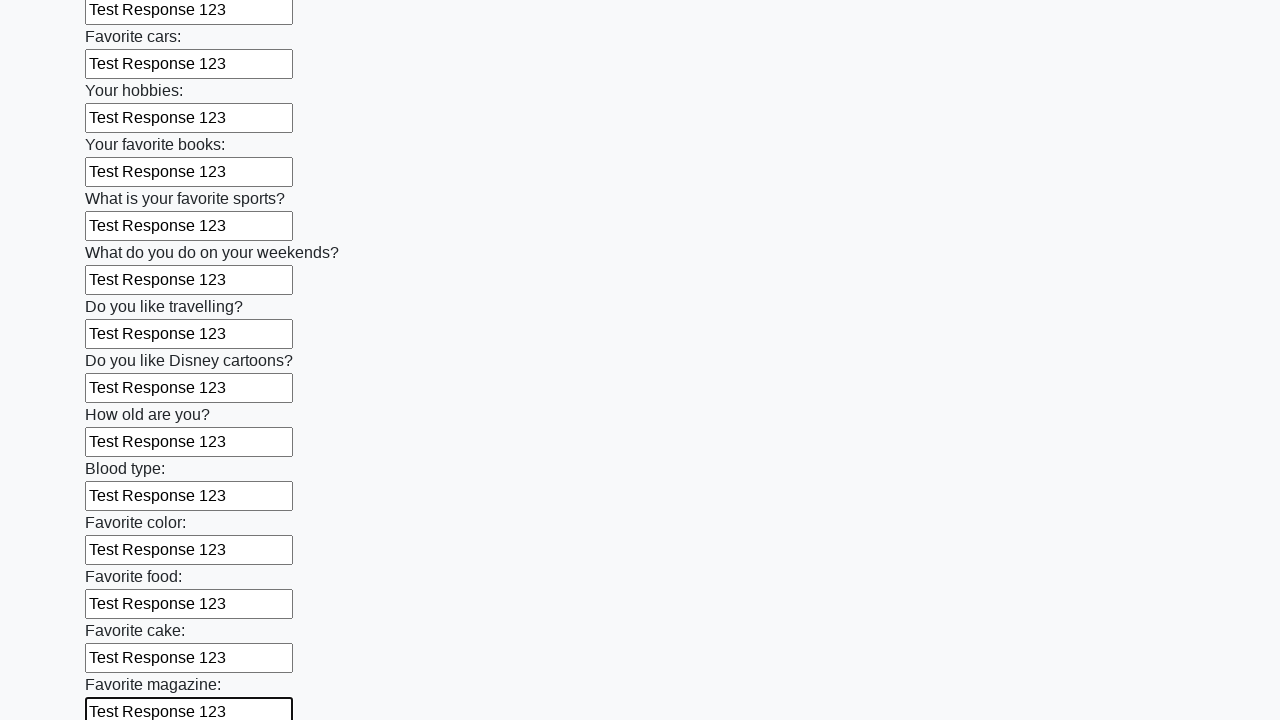

Filled text input field 24 of 100 with 'Test Response 123' on input[type=text] >> nth=23
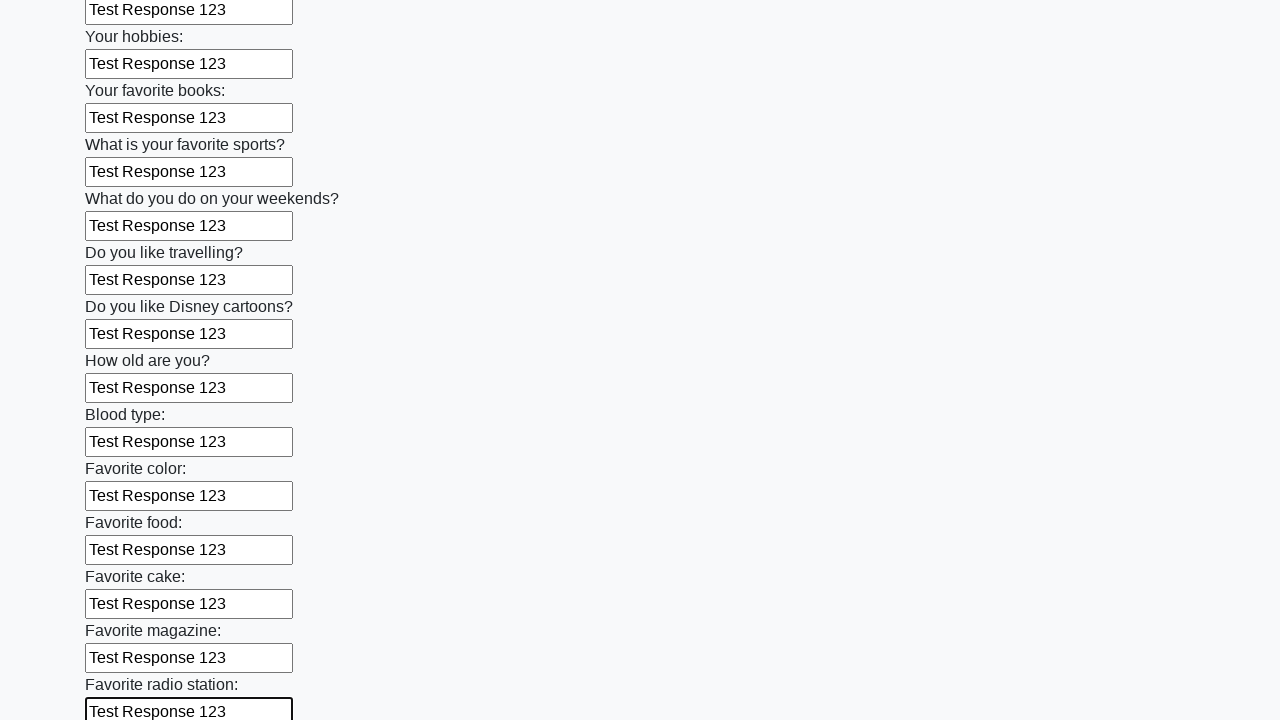

Filled text input field 25 of 100 with 'Test Response 123' on input[type=text] >> nth=24
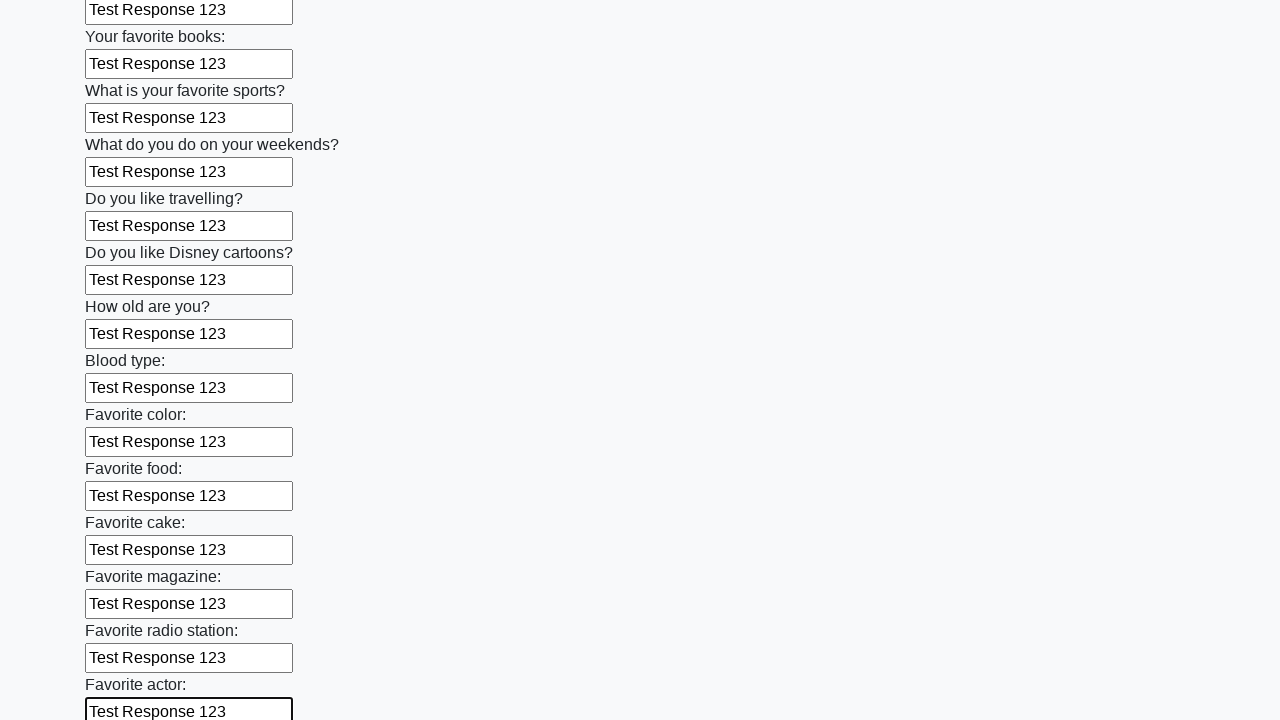

Filled text input field 26 of 100 with 'Test Response 123' on input[type=text] >> nth=25
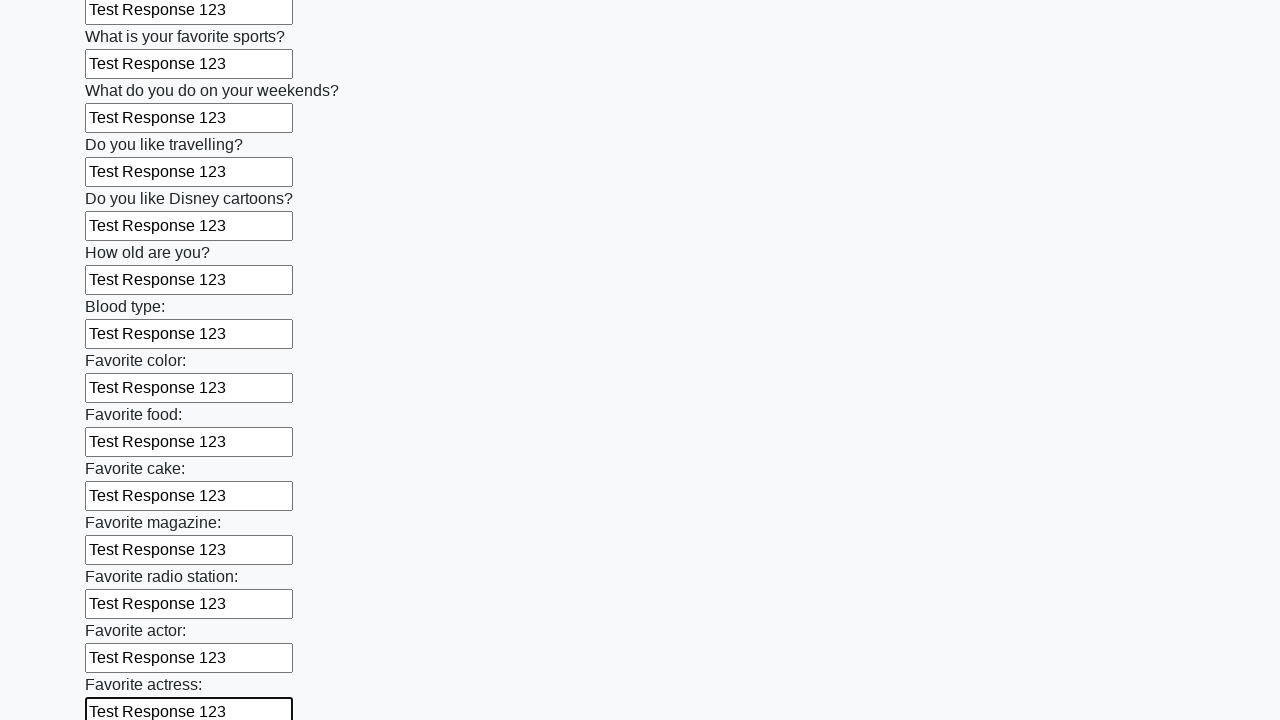

Filled text input field 27 of 100 with 'Test Response 123' on input[type=text] >> nth=26
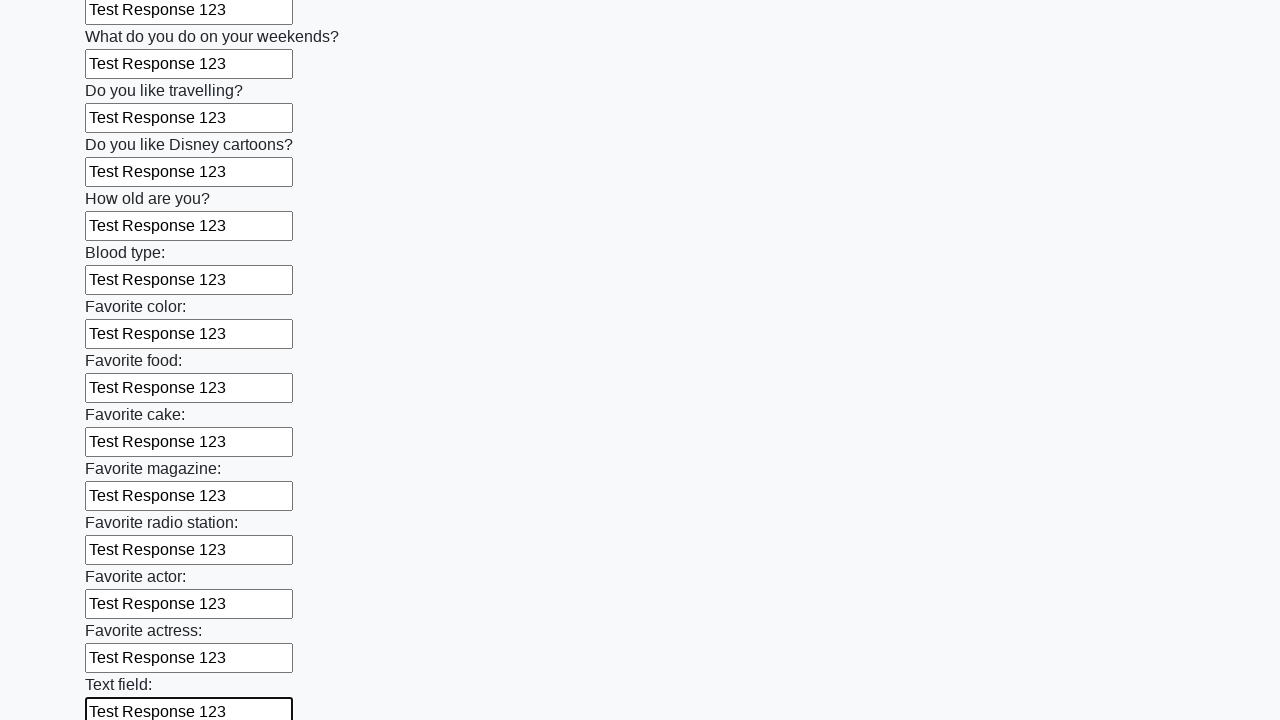

Filled text input field 28 of 100 with 'Test Response 123' on input[type=text] >> nth=27
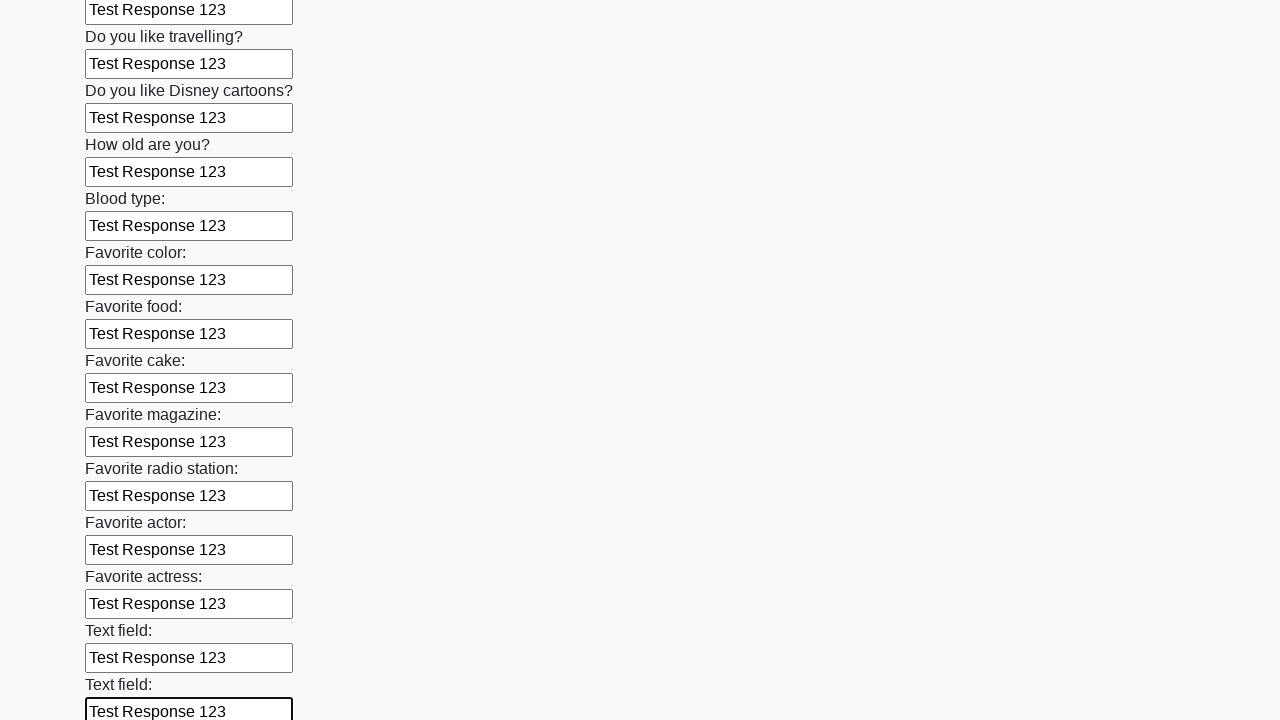

Filled text input field 29 of 100 with 'Test Response 123' on input[type=text] >> nth=28
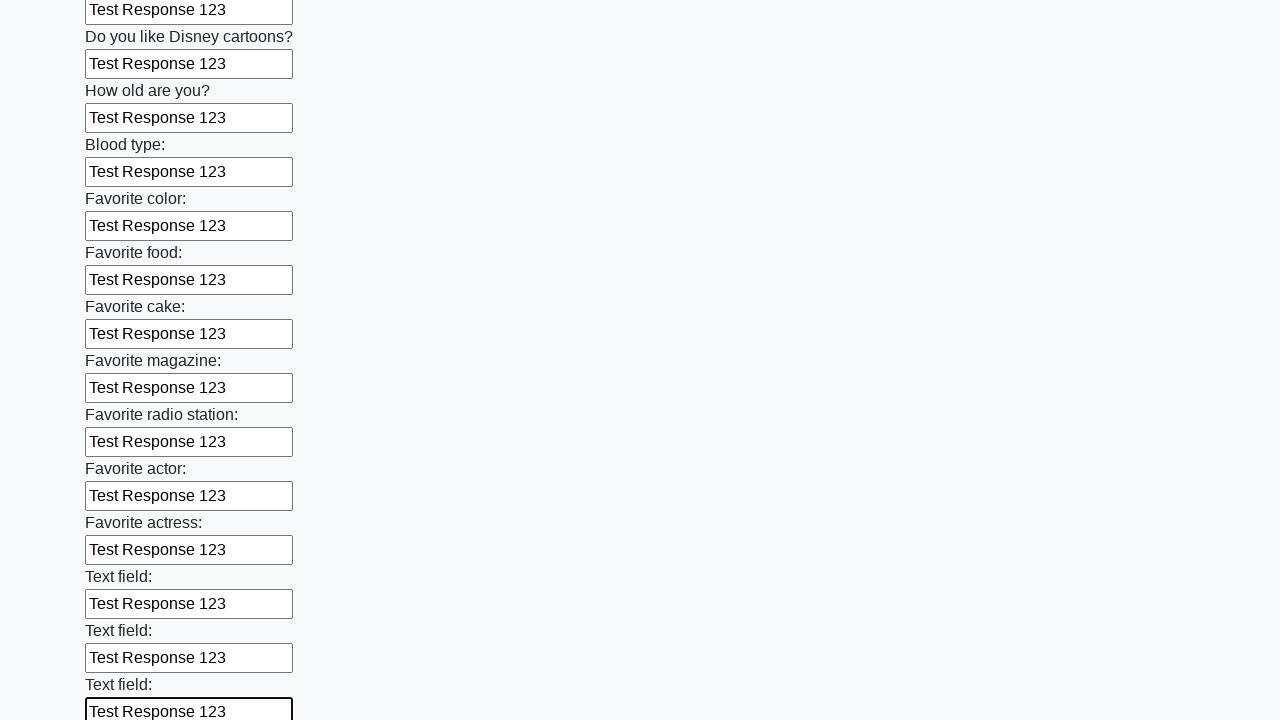

Filled text input field 30 of 100 with 'Test Response 123' on input[type=text] >> nth=29
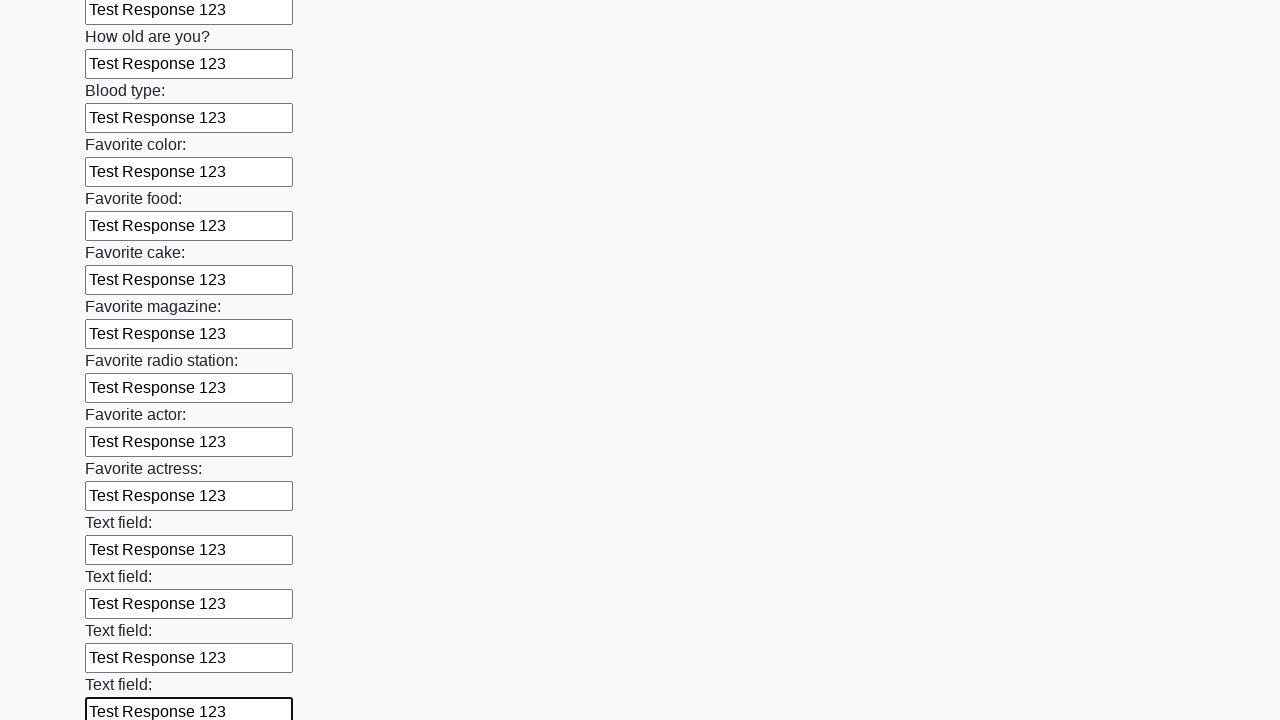

Filled text input field 31 of 100 with 'Test Response 123' on input[type=text] >> nth=30
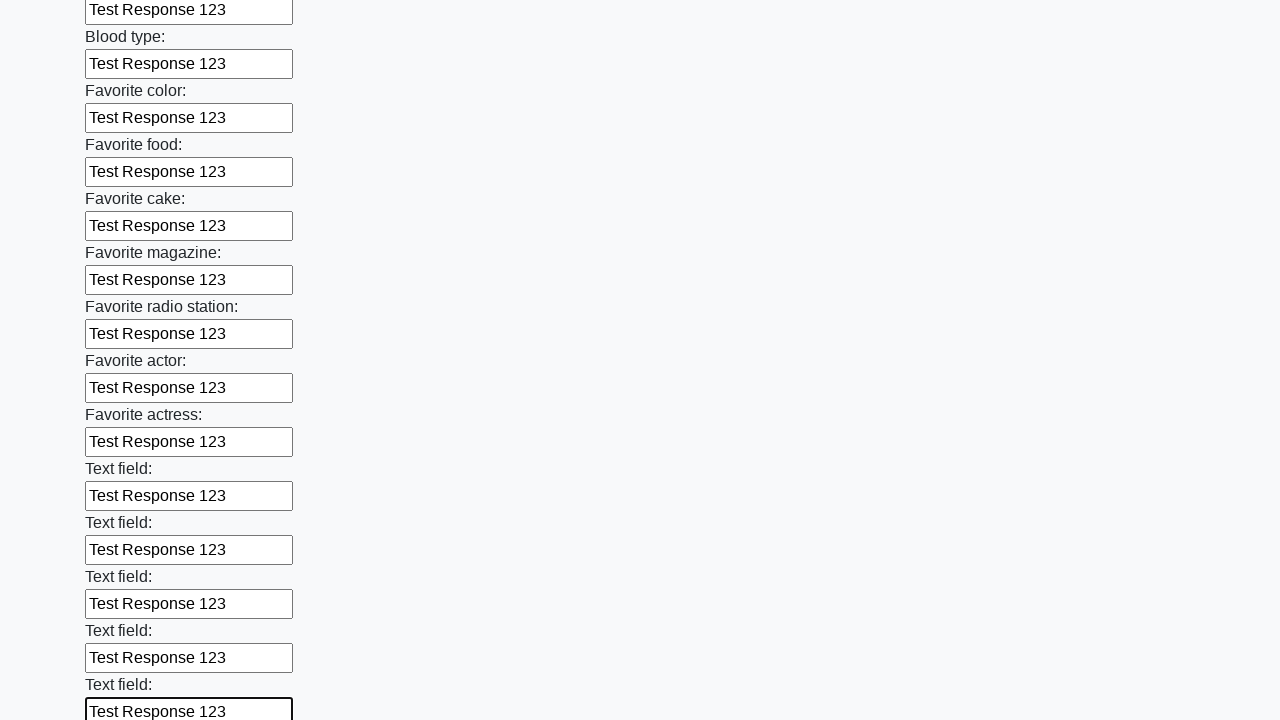

Filled text input field 32 of 100 with 'Test Response 123' on input[type=text] >> nth=31
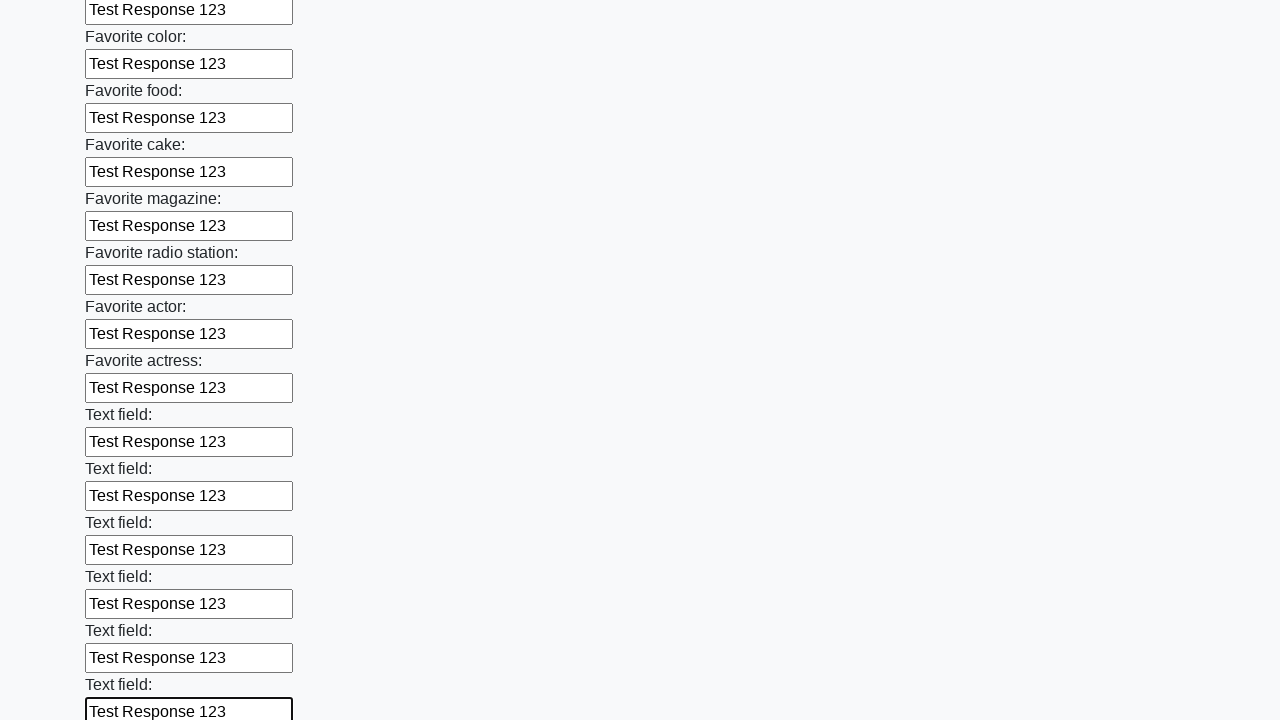

Filled text input field 33 of 100 with 'Test Response 123' on input[type=text] >> nth=32
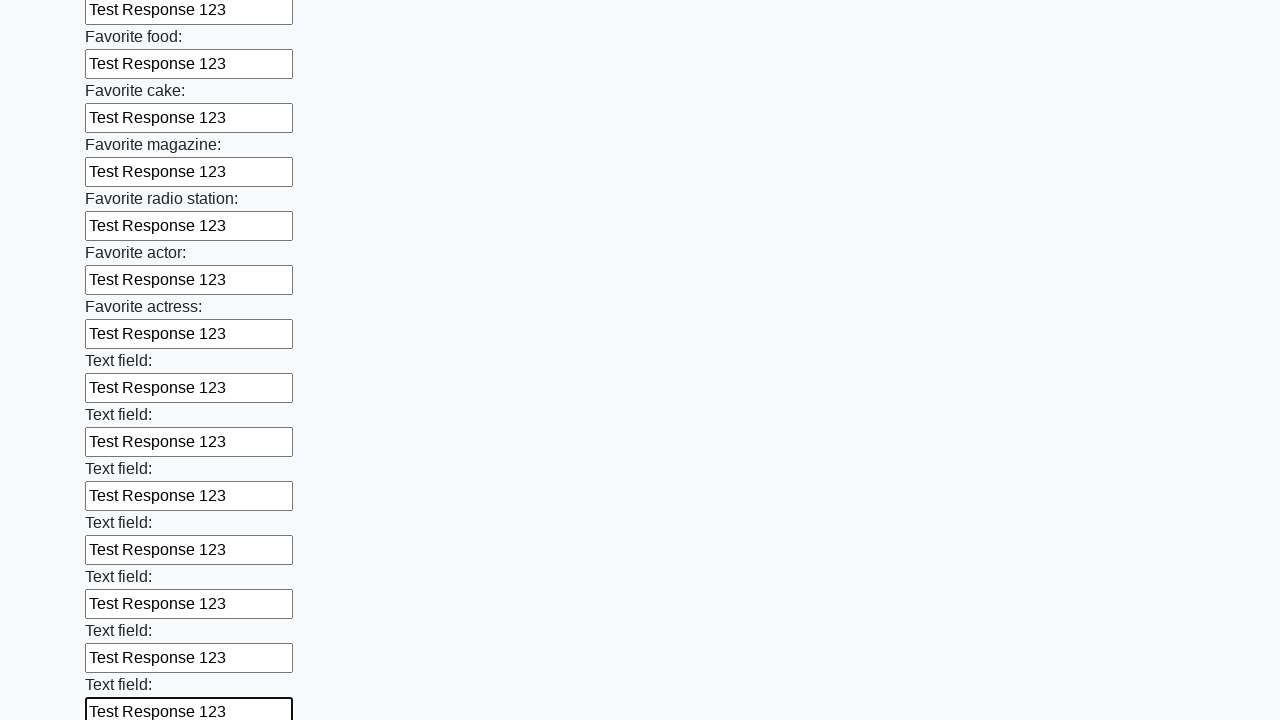

Filled text input field 34 of 100 with 'Test Response 123' on input[type=text] >> nth=33
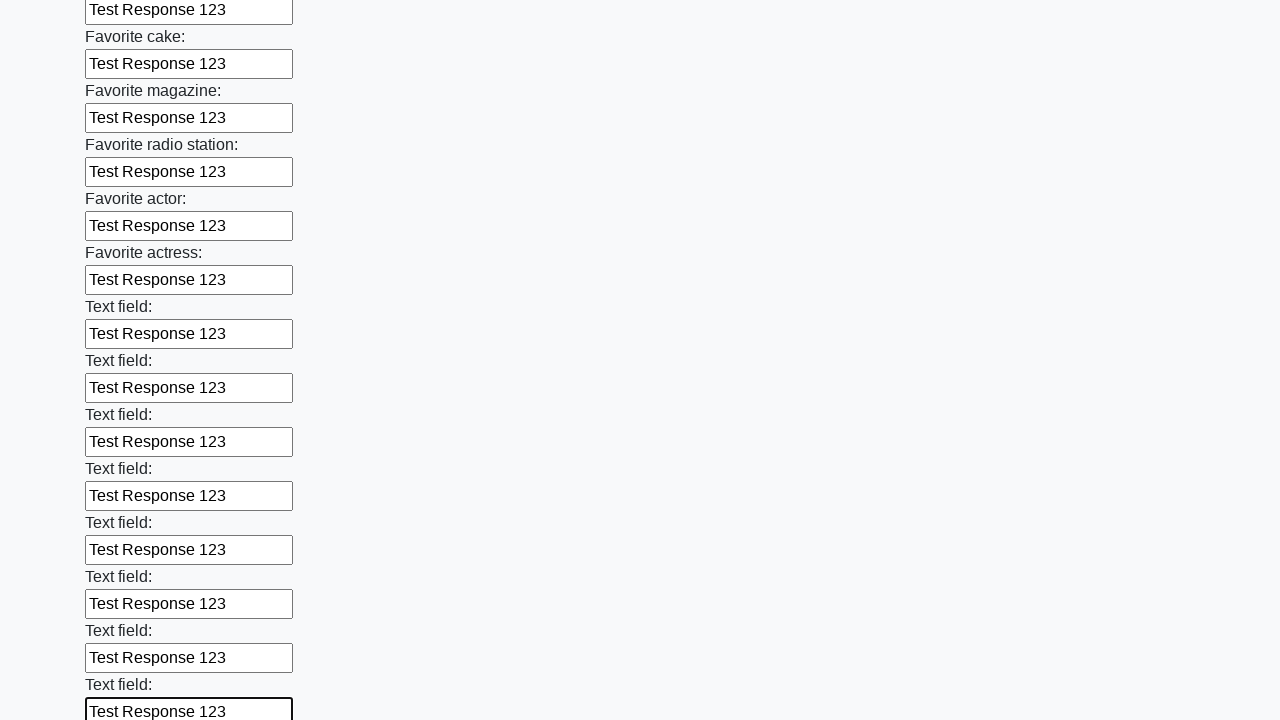

Filled text input field 35 of 100 with 'Test Response 123' on input[type=text] >> nth=34
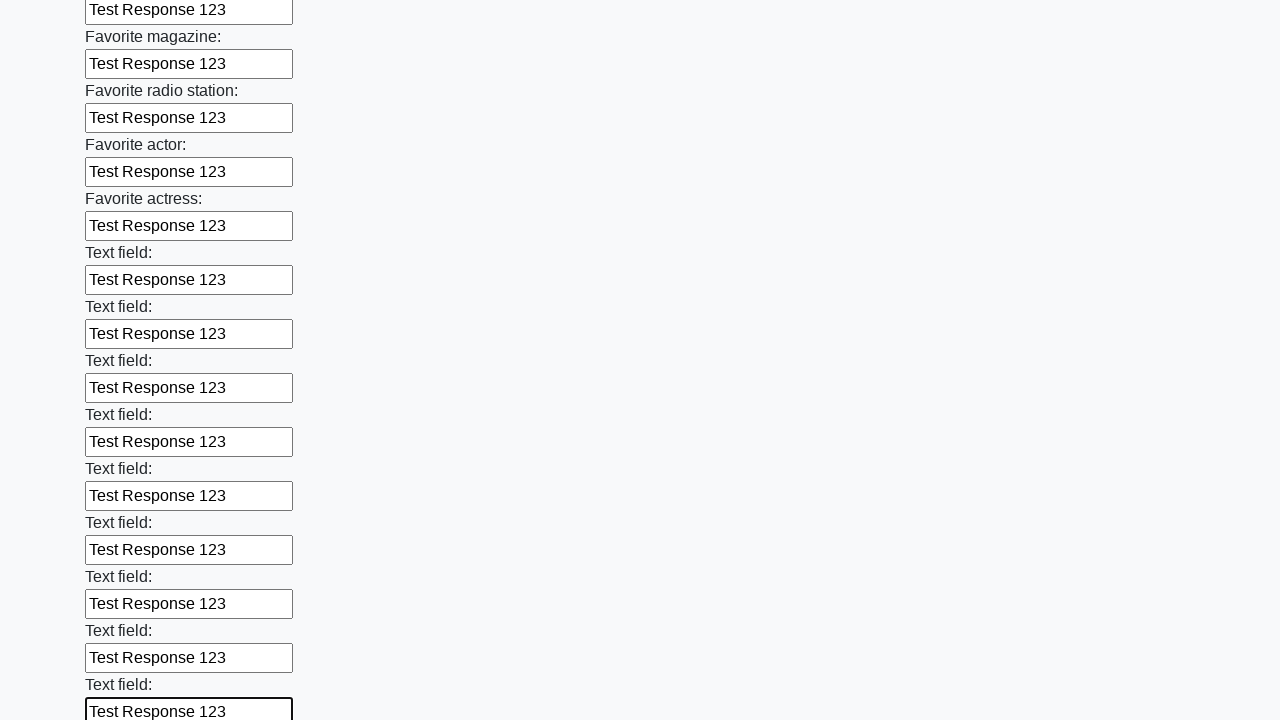

Filled text input field 36 of 100 with 'Test Response 123' on input[type=text] >> nth=35
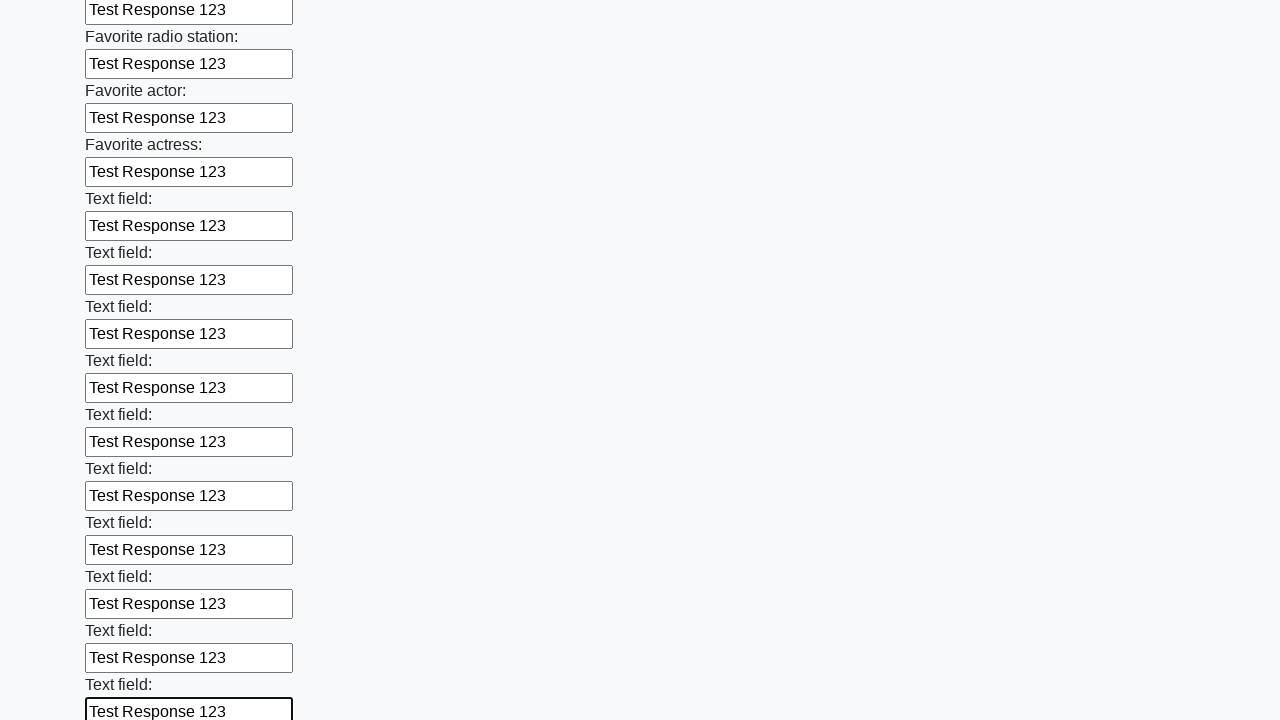

Filled text input field 37 of 100 with 'Test Response 123' on input[type=text] >> nth=36
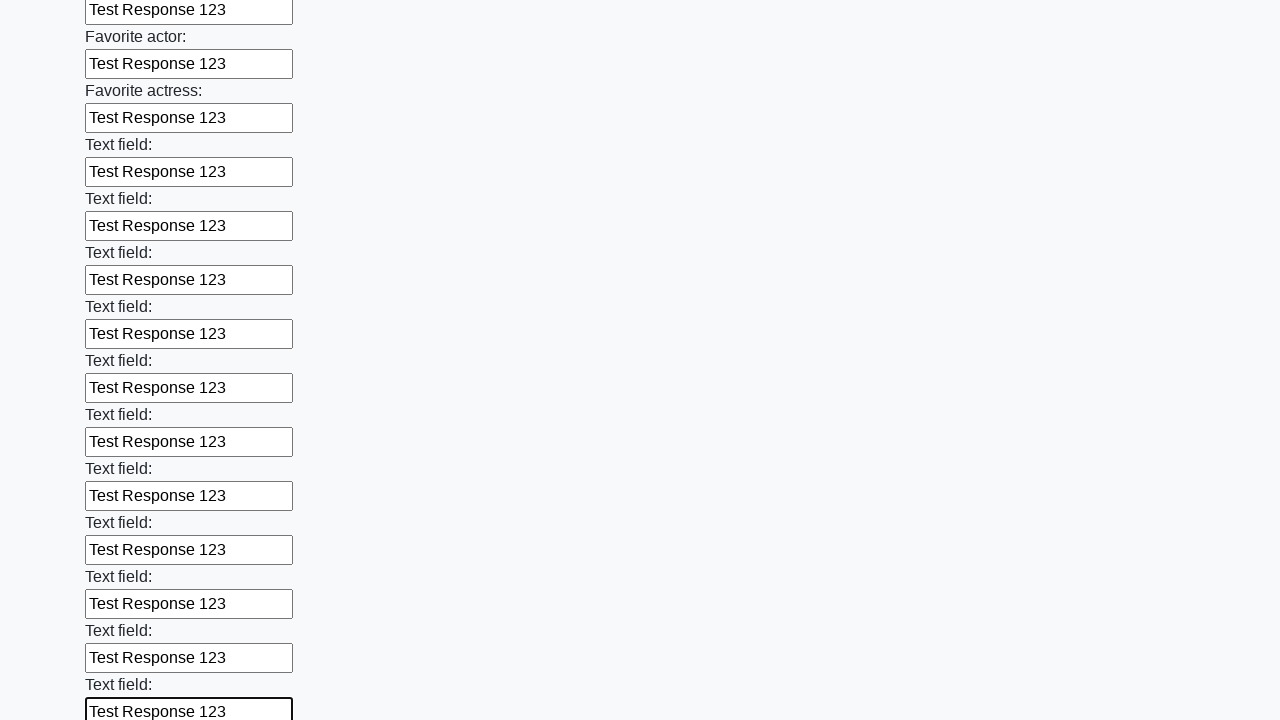

Filled text input field 38 of 100 with 'Test Response 123' on input[type=text] >> nth=37
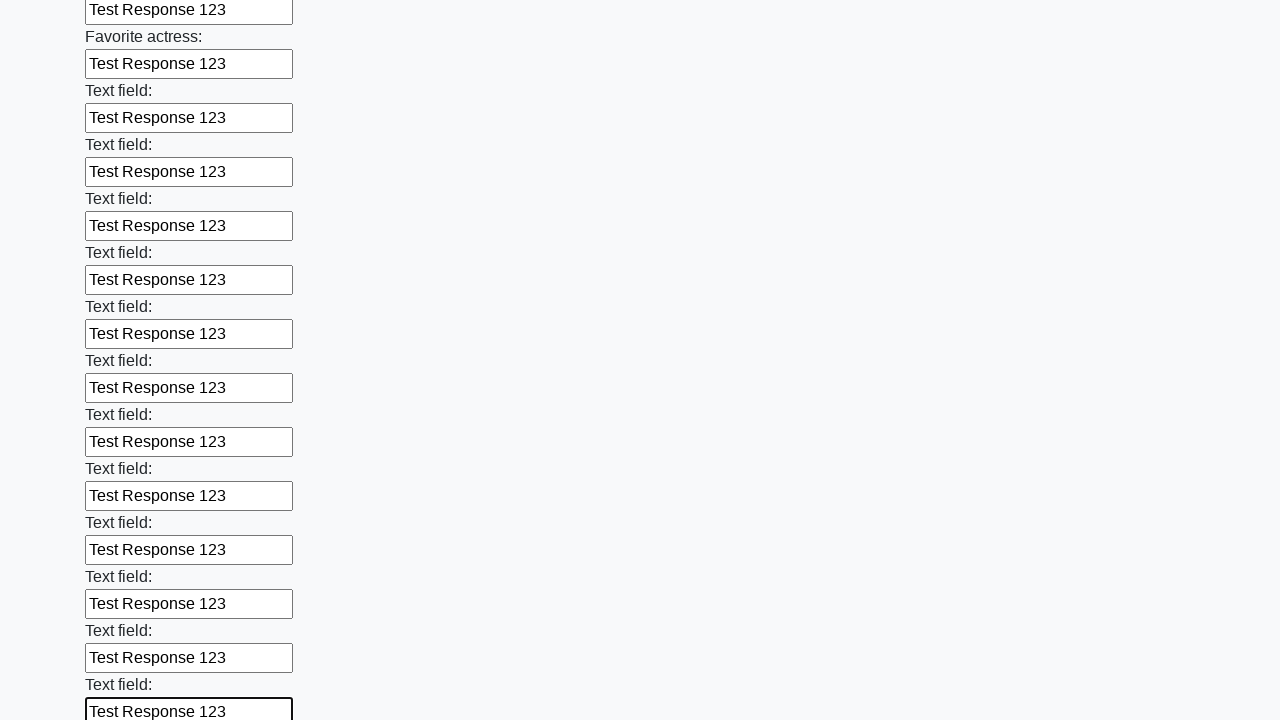

Filled text input field 39 of 100 with 'Test Response 123' on input[type=text] >> nth=38
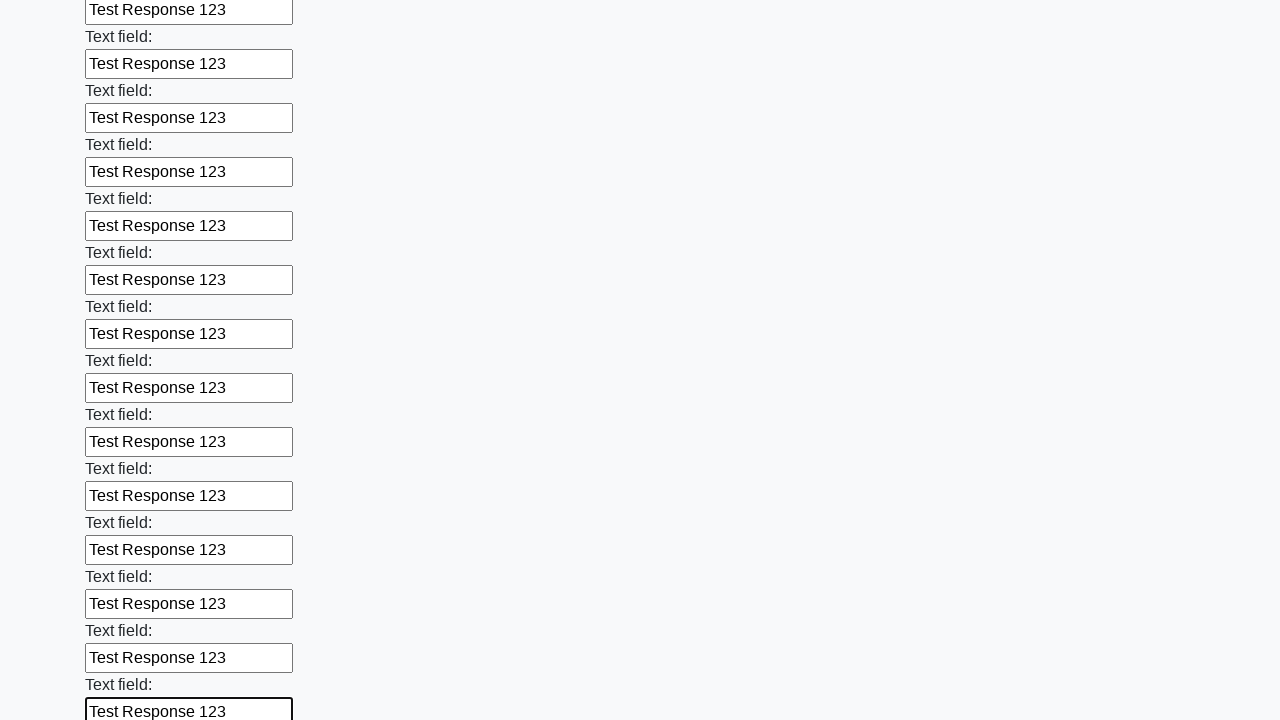

Filled text input field 40 of 100 with 'Test Response 123' on input[type=text] >> nth=39
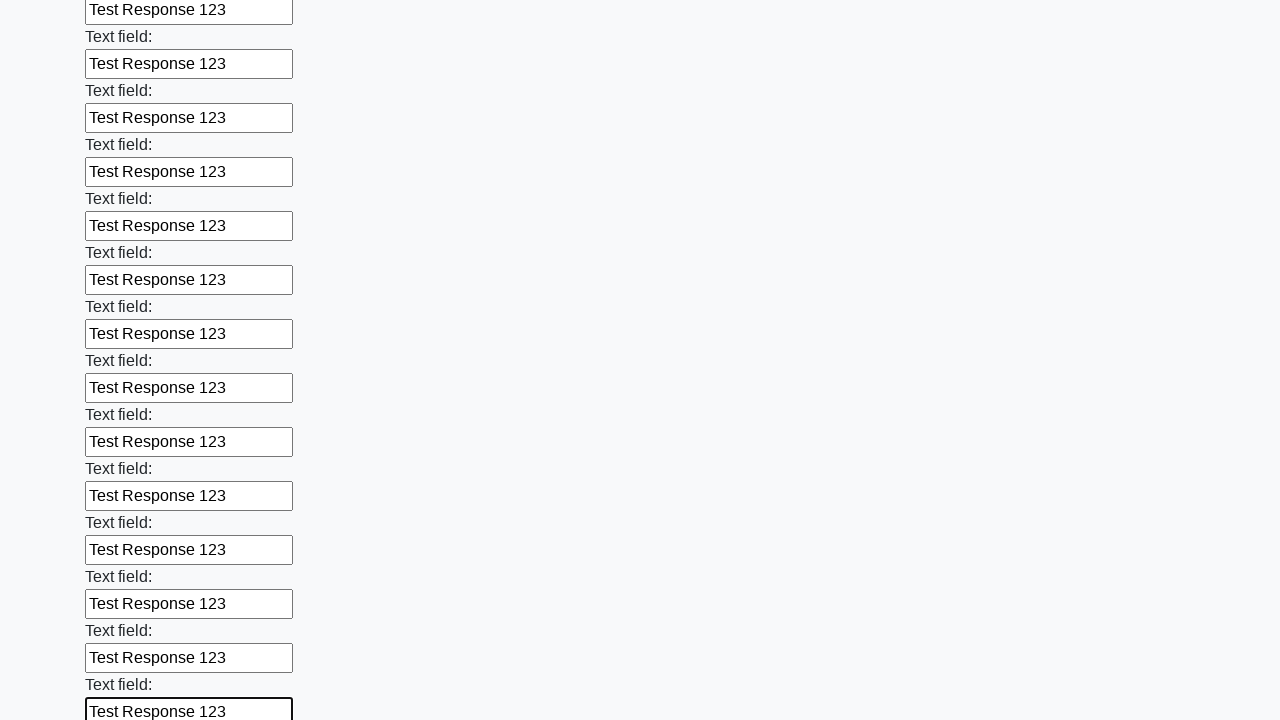

Filled text input field 41 of 100 with 'Test Response 123' on input[type=text] >> nth=40
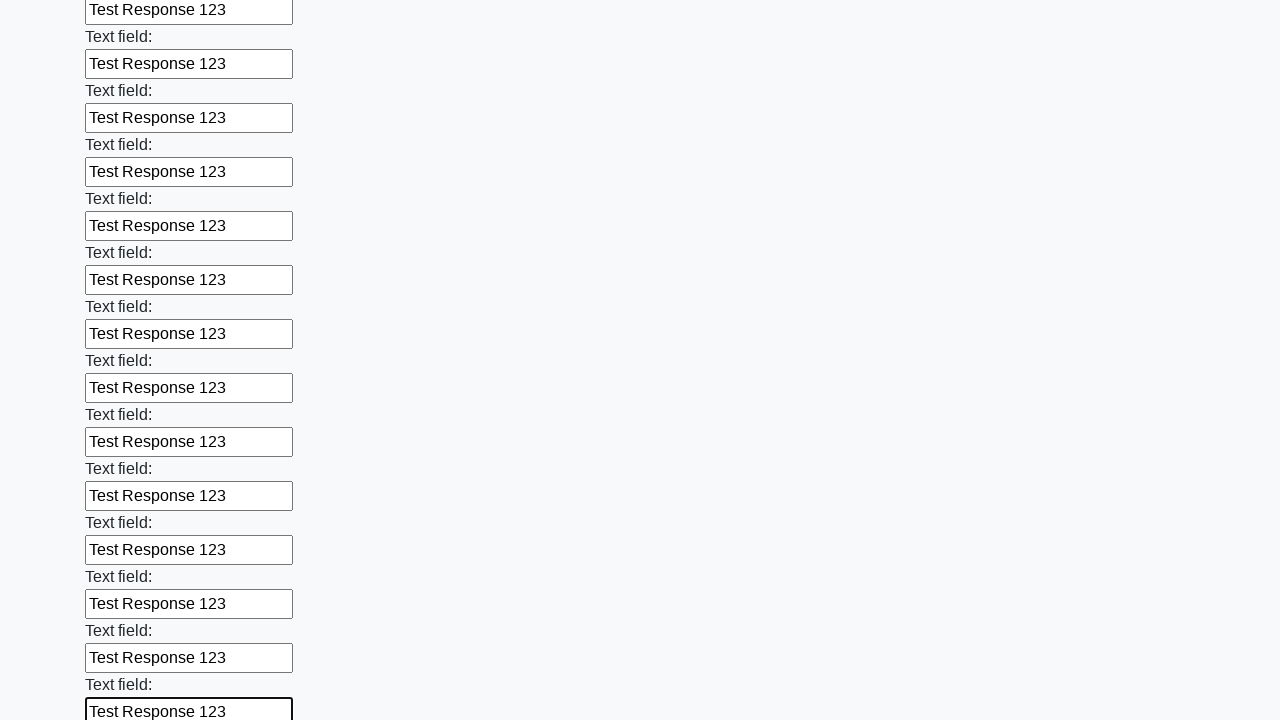

Filled text input field 42 of 100 with 'Test Response 123' on input[type=text] >> nth=41
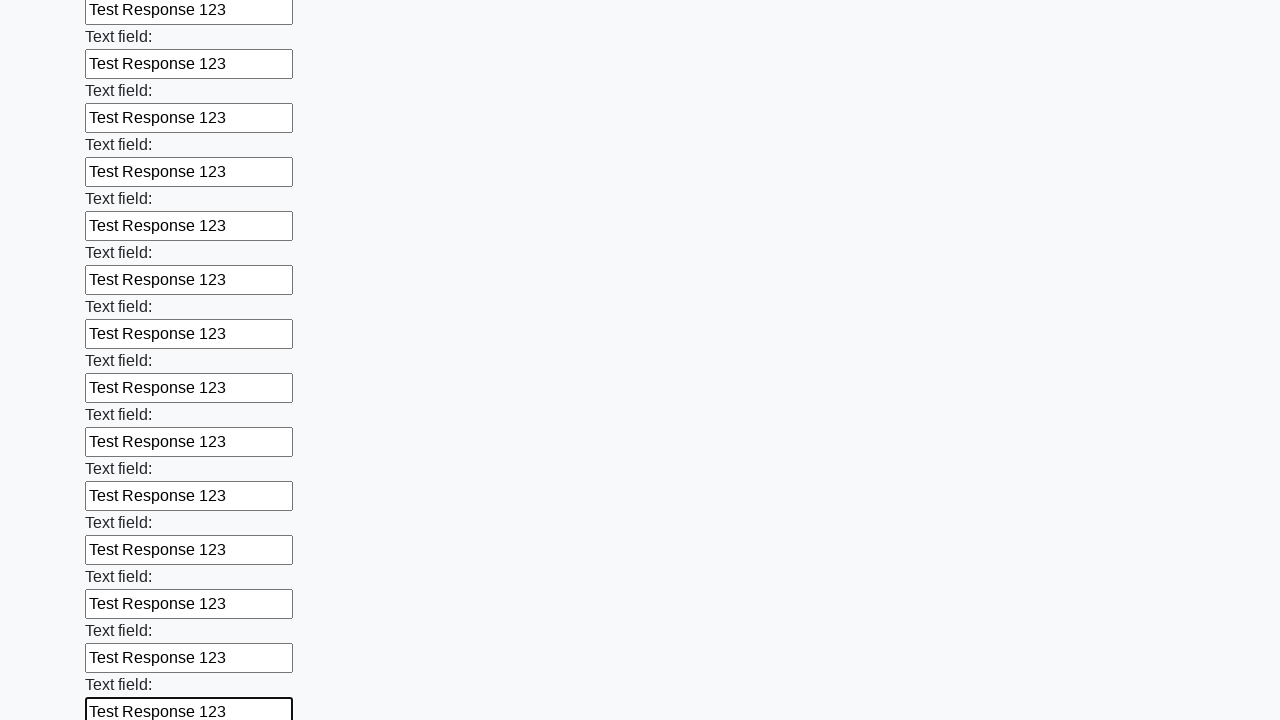

Filled text input field 43 of 100 with 'Test Response 123' on input[type=text] >> nth=42
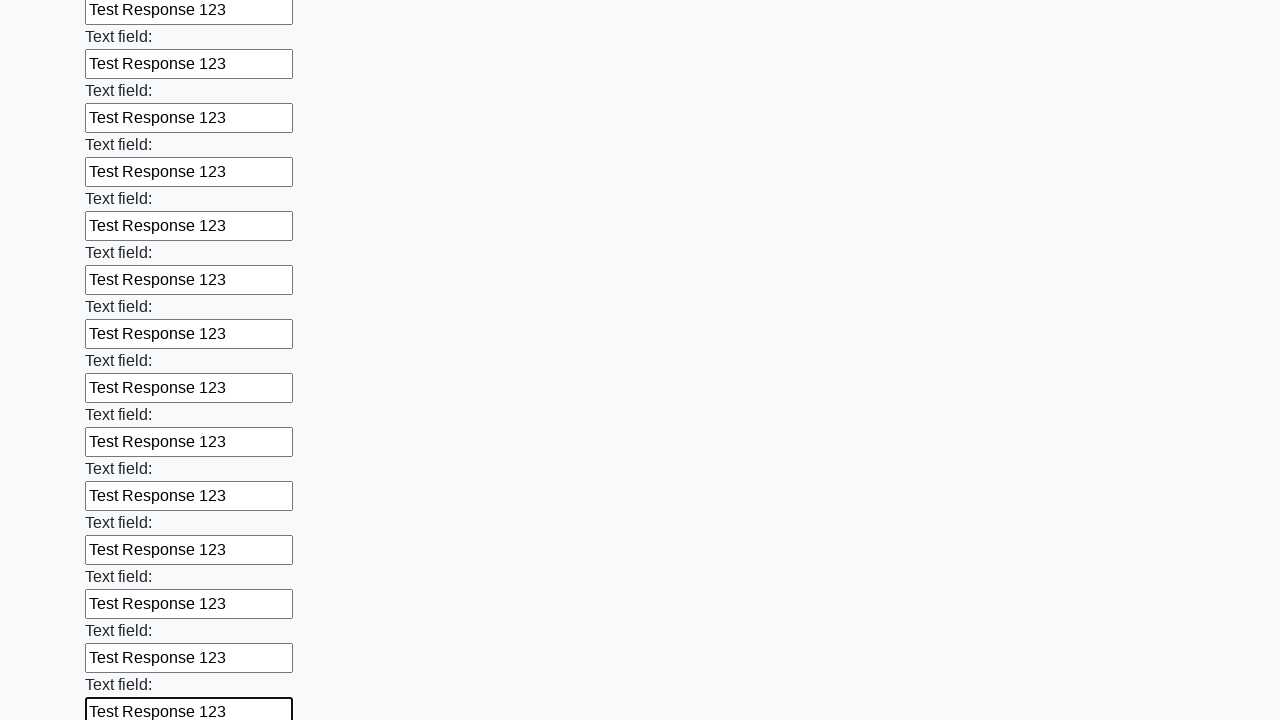

Filled text input field 44 of 100 with 'Test Response 123' on input[type=text] >> nth=43
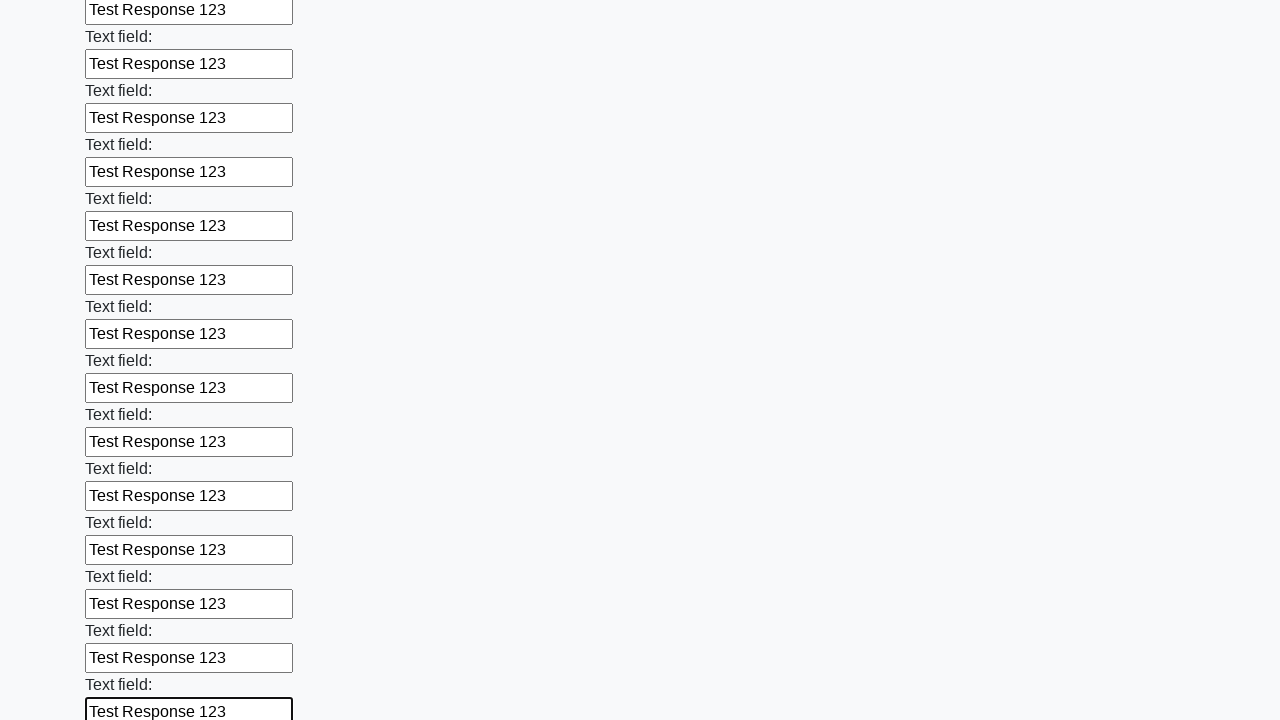

Filled text input field 45 of 100 with 'Test Response 123' on input[type=text] >> nth=44
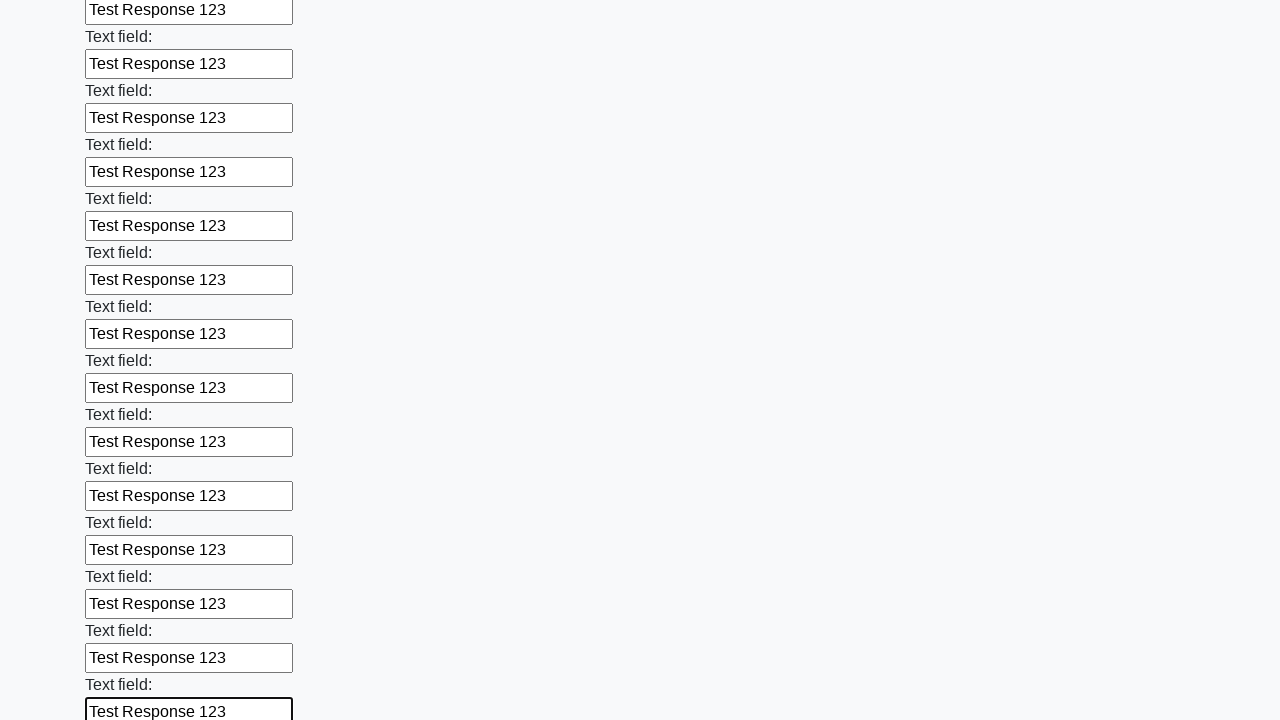

Filled text input field 46 of 100 with 'Test Response 123' on input[type=text] >> nth=45
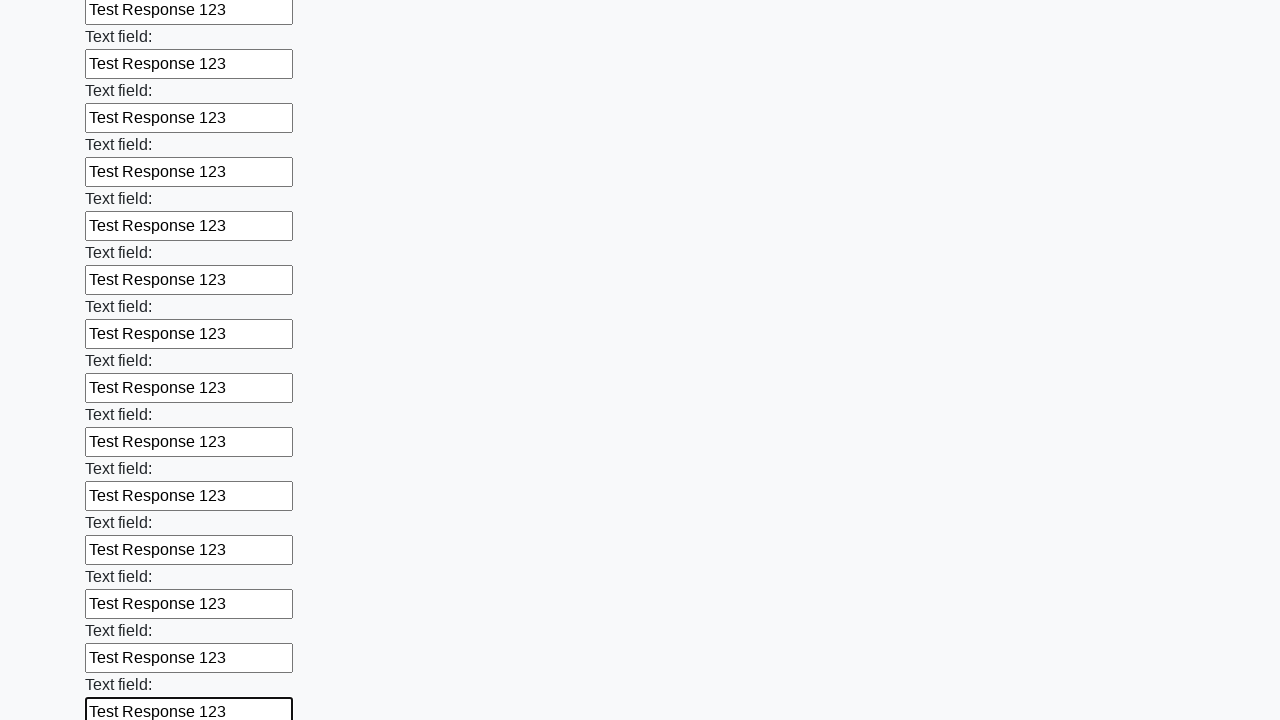

Filled text input field 47 of 100 with 'Test Response 123' on input[type=text] >> nth=46
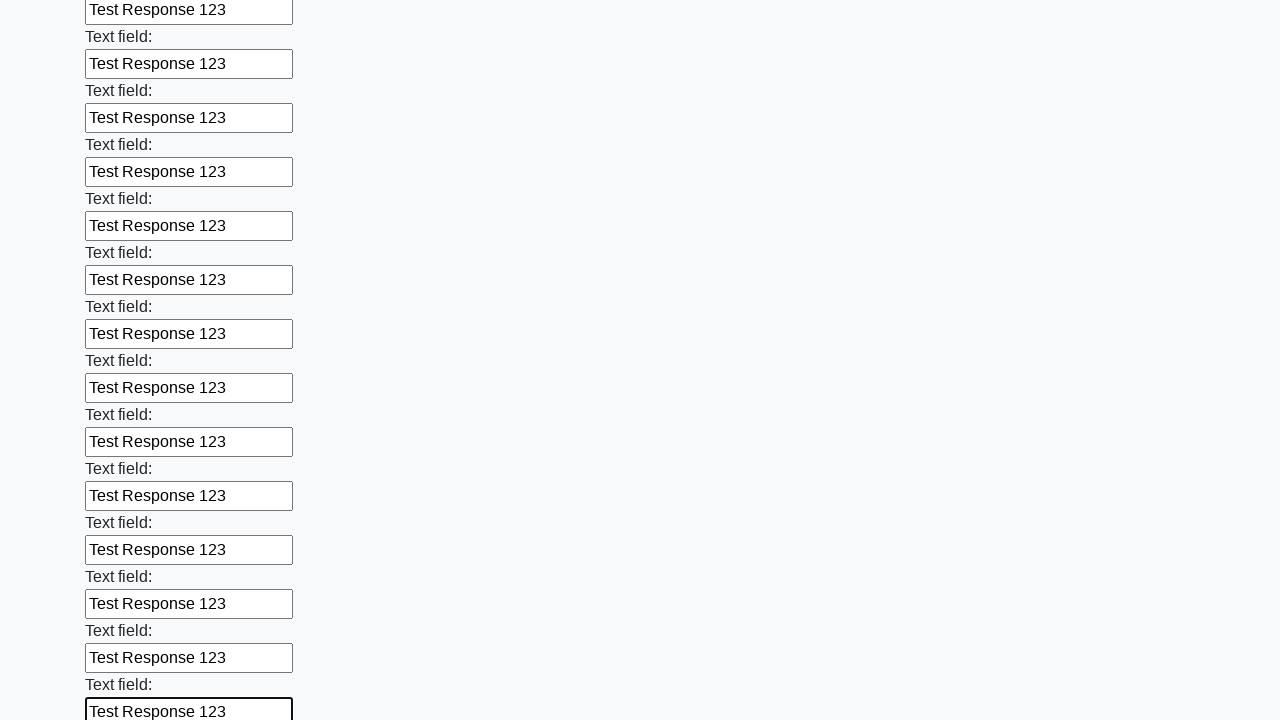

Filled text input field 48 of 100 with 'Test Response 123' on input[type=text] >> nth=47
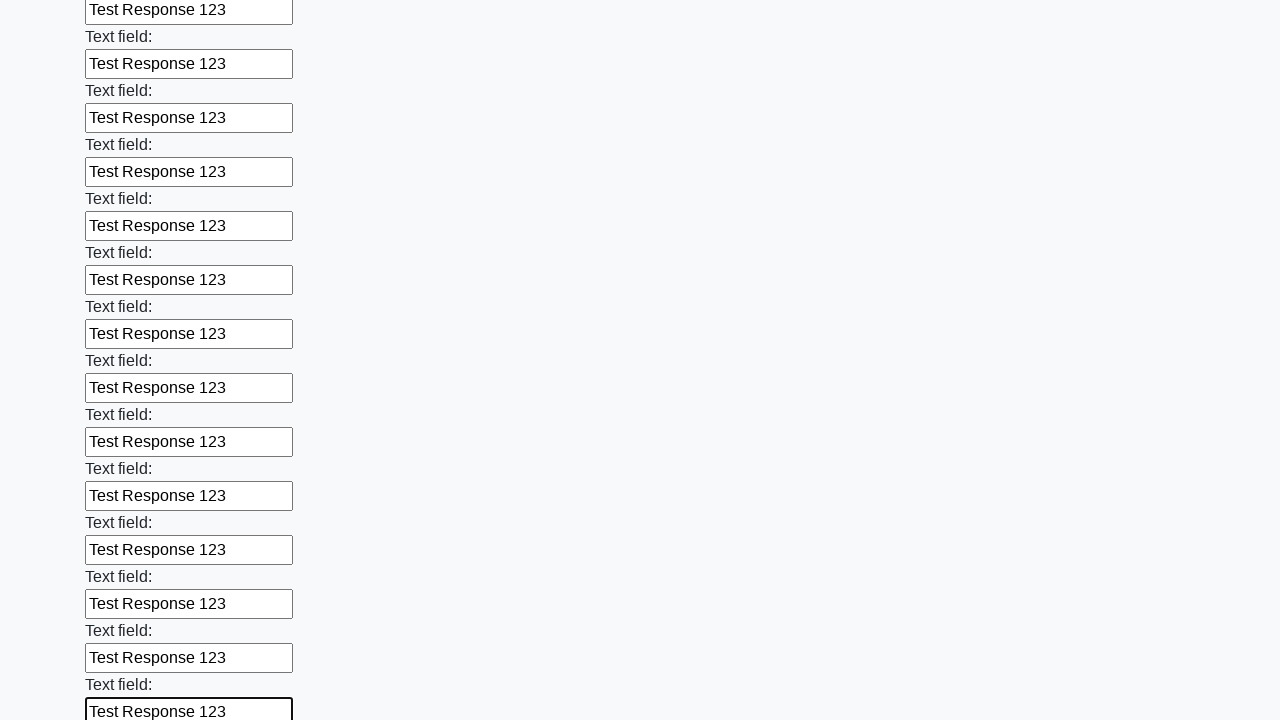

Filled text input field 49 of 100 with 'Test Response 123' on input[type=text] >> nth=48
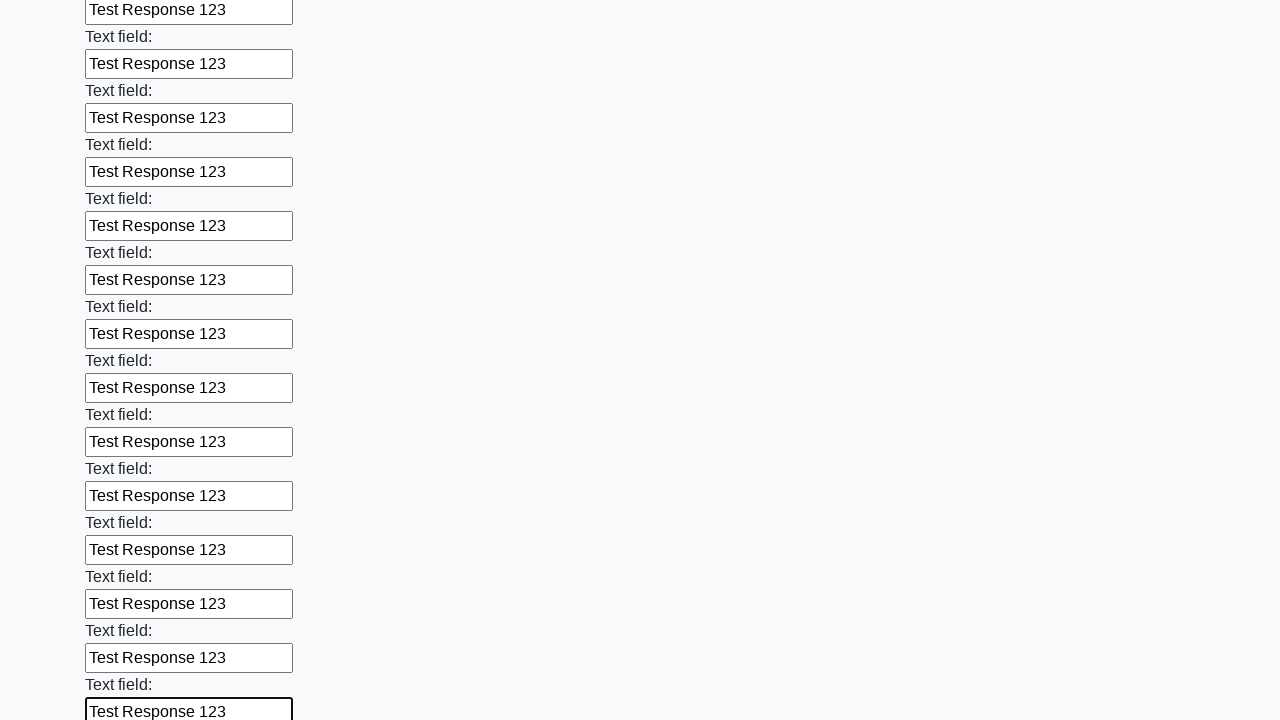

Filled text input field 50 of 100 with 'Test Response 123' on input[type=text] >> nth=49
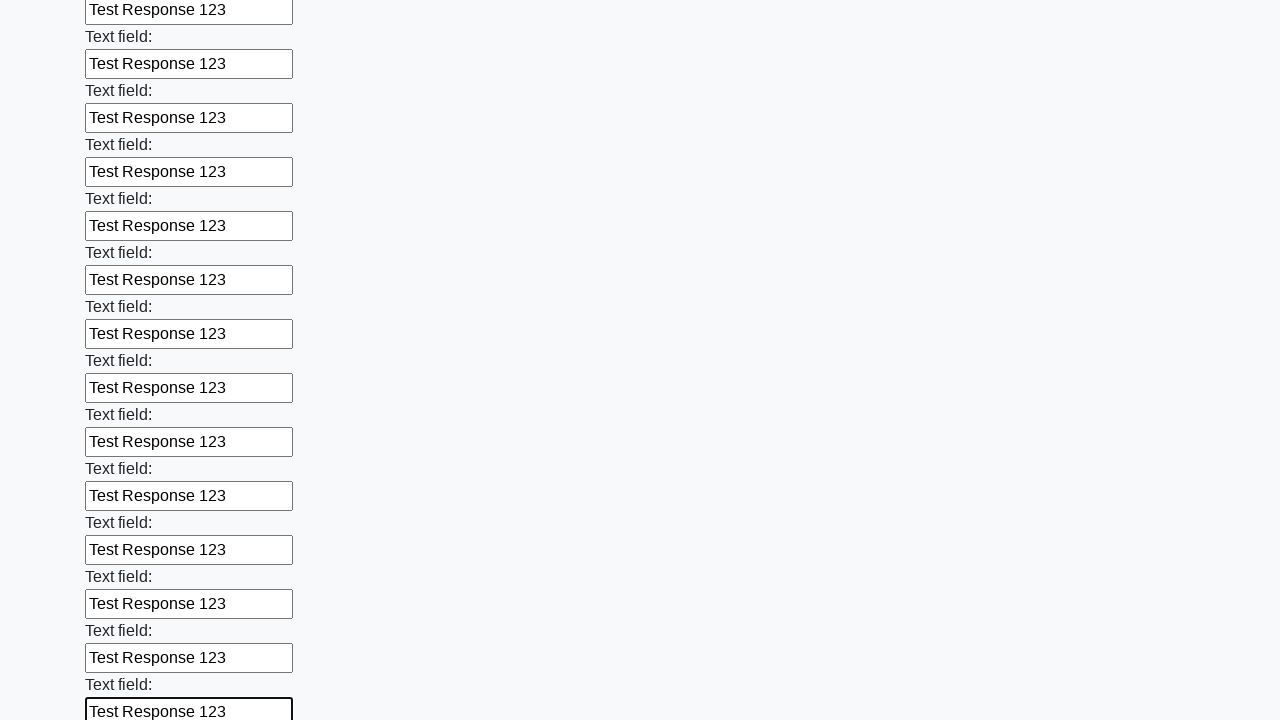

Filled text input field 51 of 100 with 'Test Response 123' on input[type=text] >> nth=50
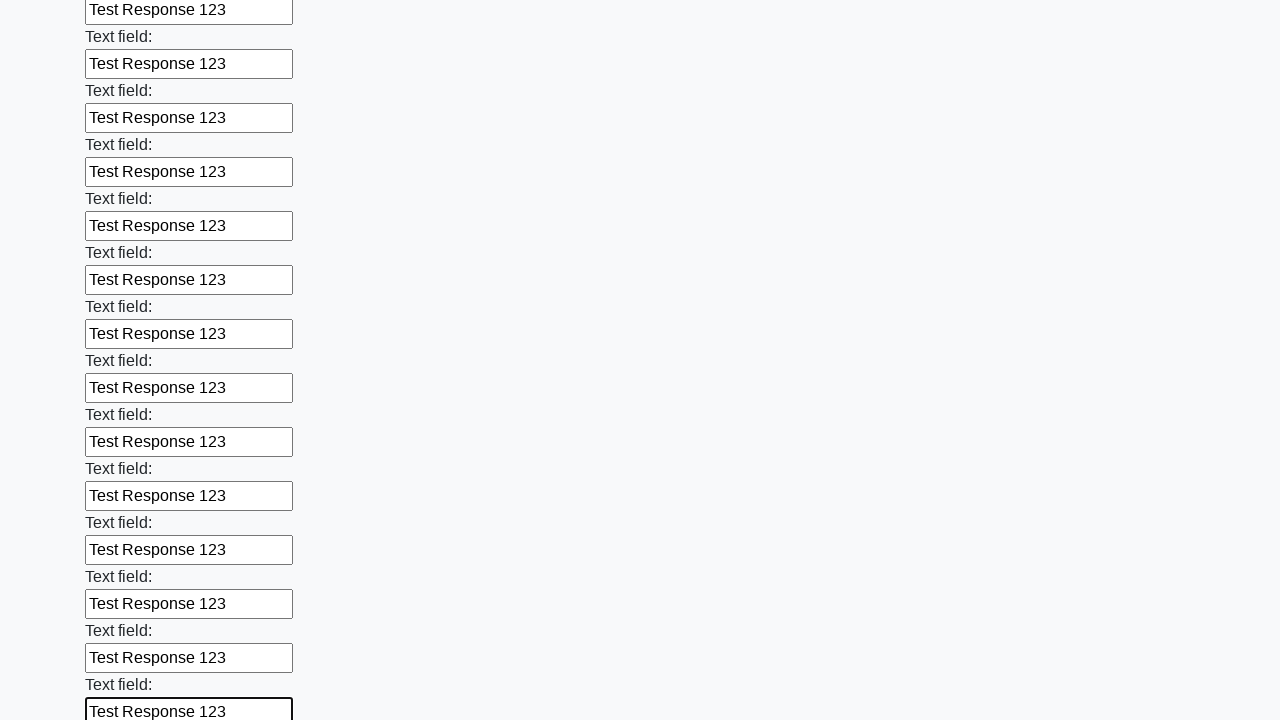

Filled text input field 52 of 100 with 'Test Response 123' on input[type=text] >> nth=51
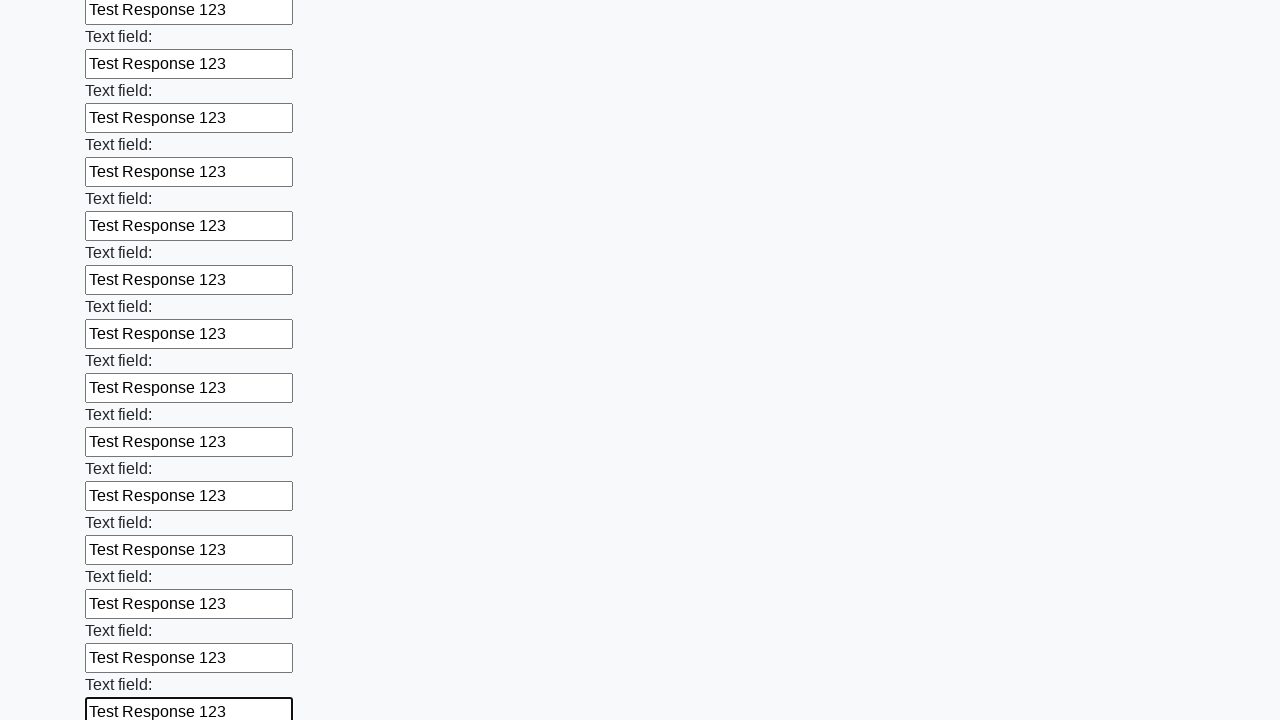

Filled text input field 53 of 100 with 'Test Response 123' on input[type=text] >> nth=52
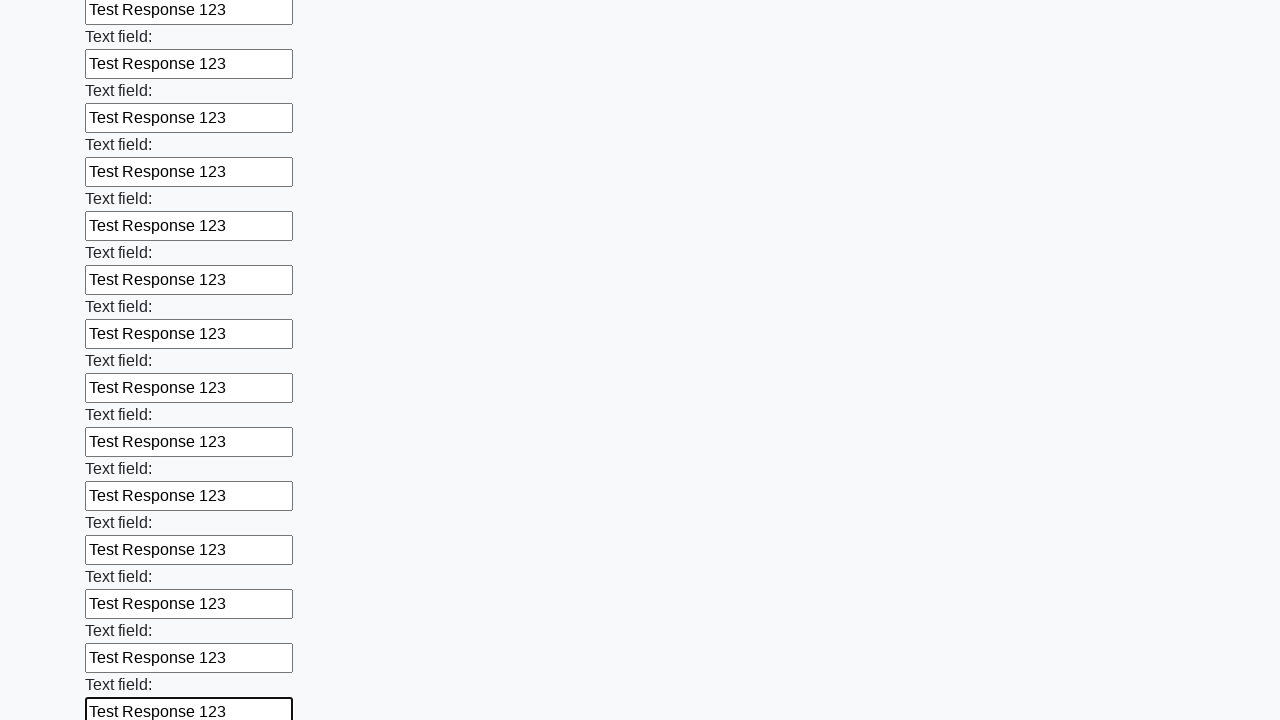

Filled text input field 54 of 100 with 'Test Response 123' on input[type=text] >> nth=53
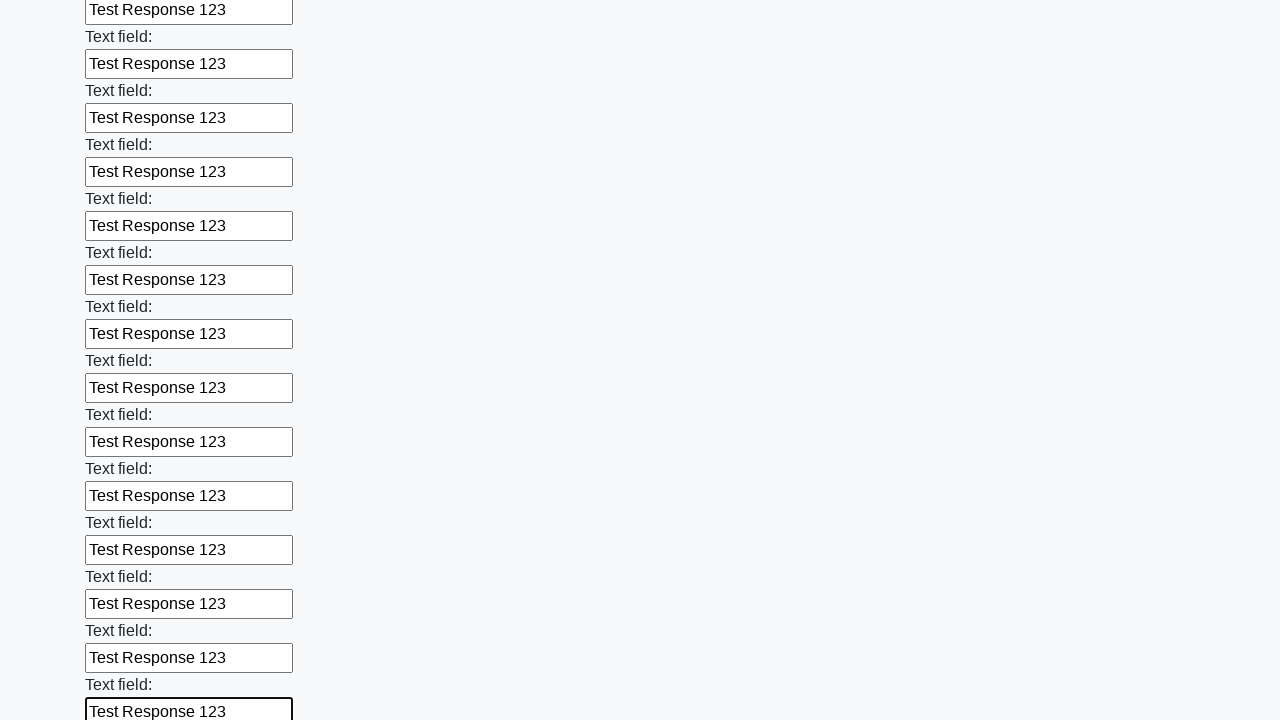

Filled text input field 55 of 100 with 'Test Response 123' on input[type=text] >> nth=54
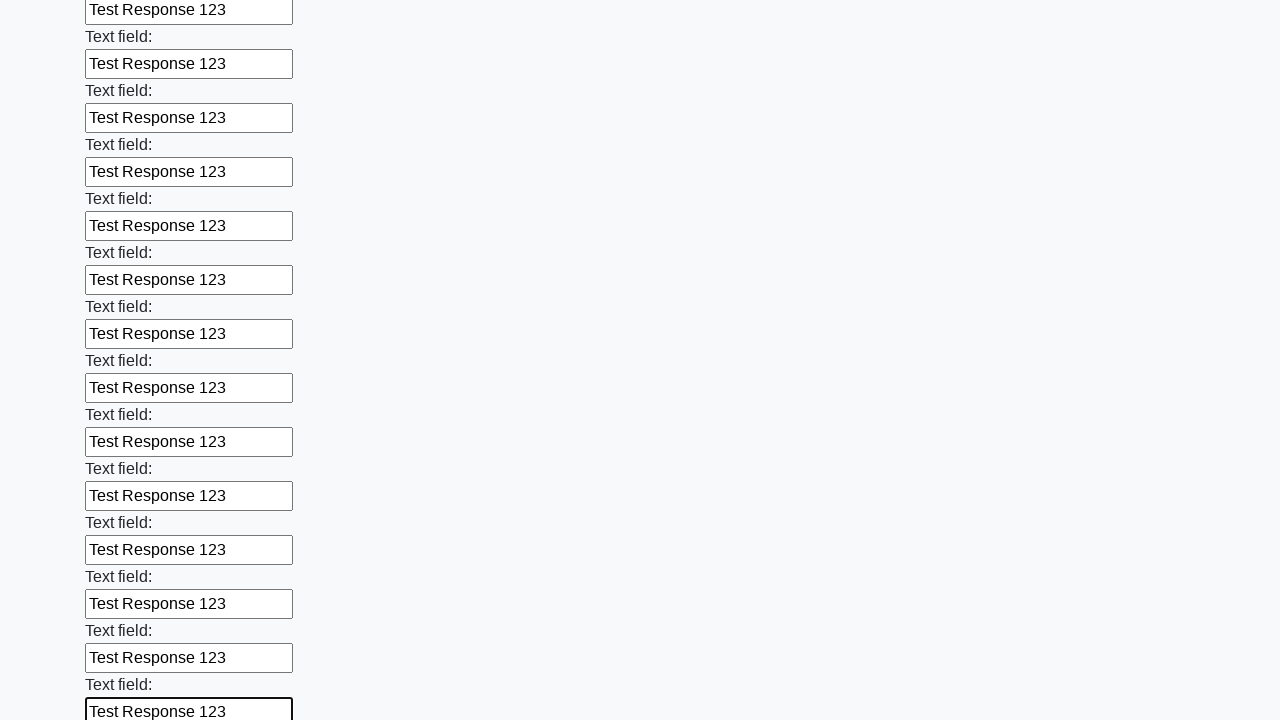

Filled text input field 56 of 100 with 'Test Response 123' on input[type=text] >> nth=55
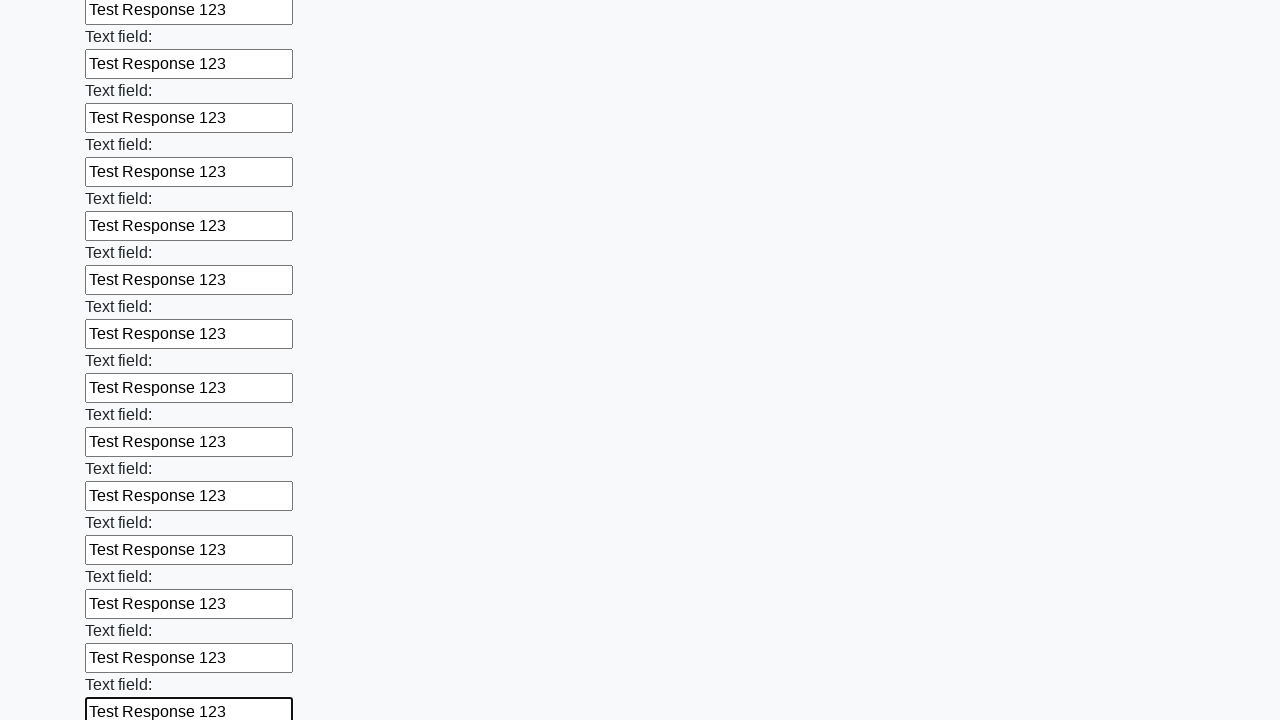

Filled text input field 57 of 100 with 'Test Response 123' on input[type=text] >> nth=56
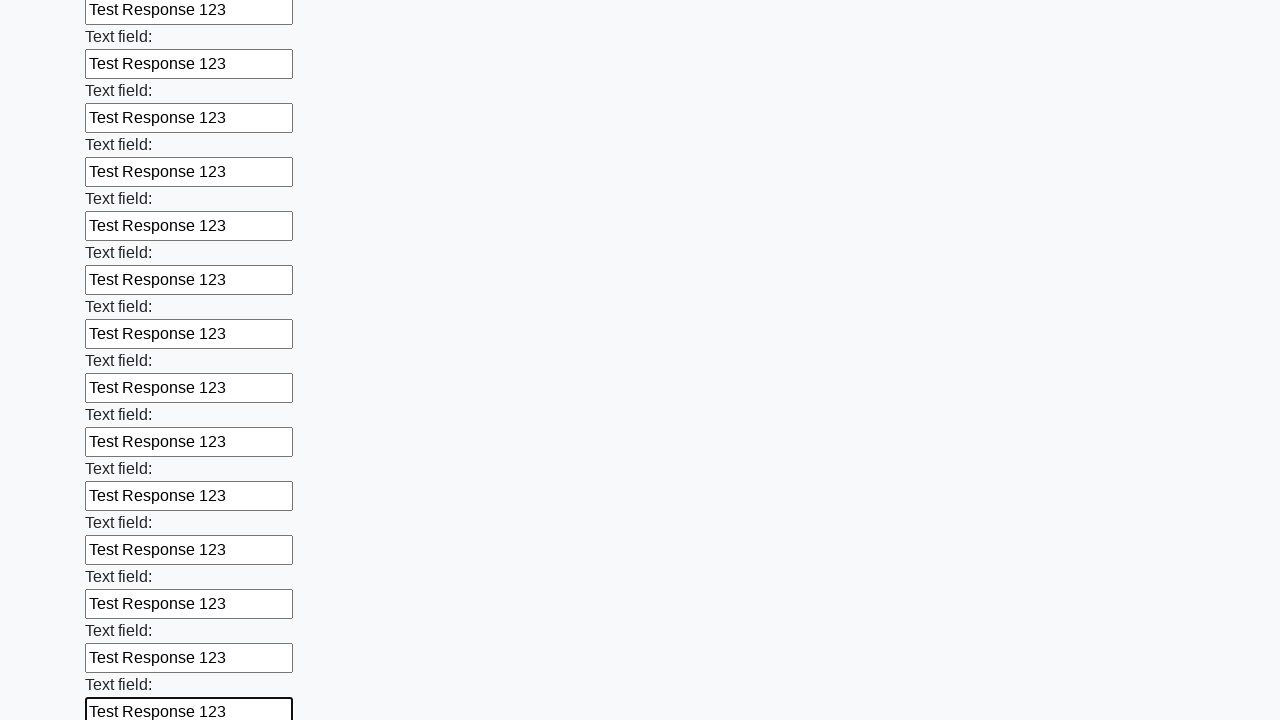

Filled text input field 58 of 100 with 'Test Response 123' on input[type=text] >> nth=57
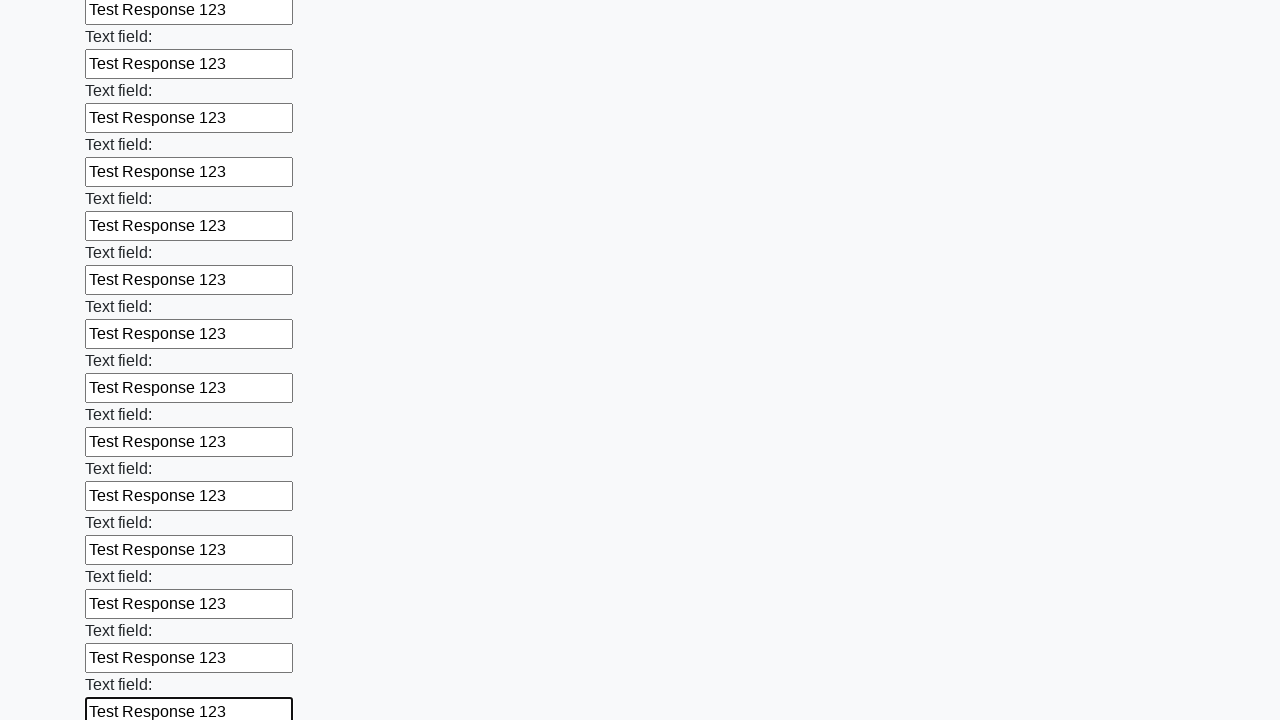

Filled text input field 59 of 100 with 'Test Response 123' on input[type=text] >> nth=58
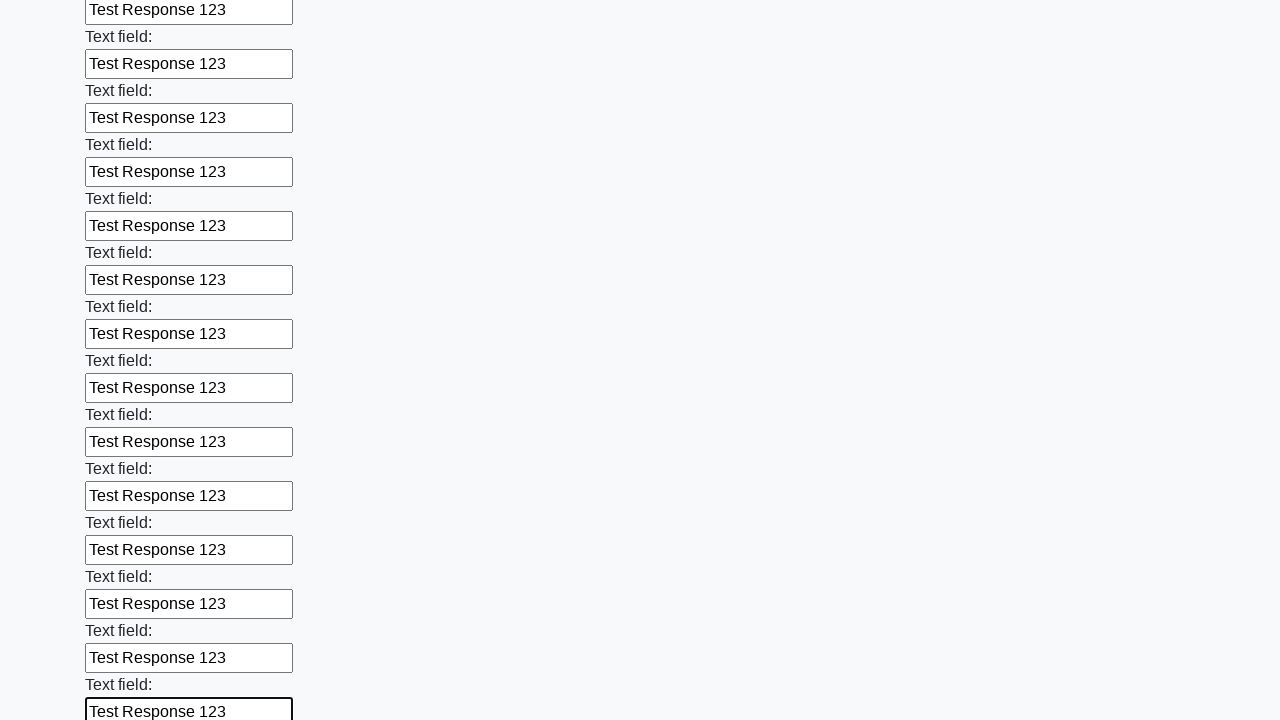

Filled text input field 60 of 100 with 'Test Response 123' on input[type=text] >> nth=59
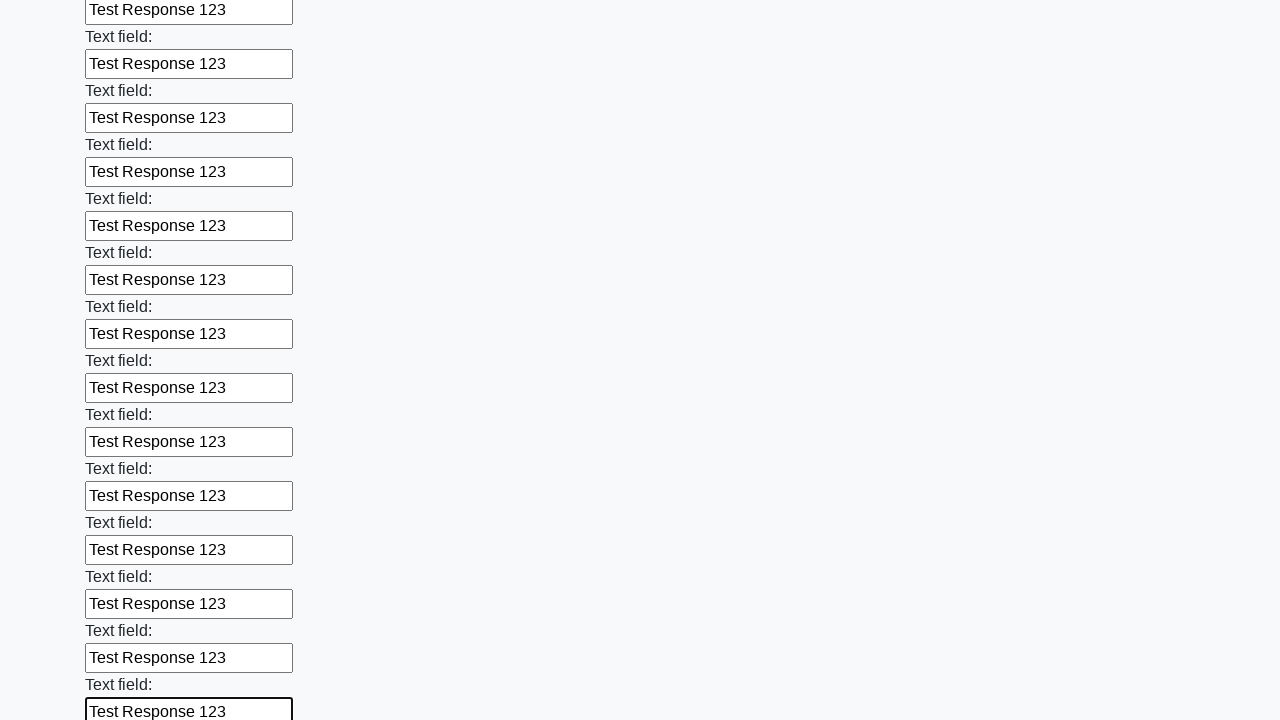

Filled text input field 61 of 100 with 'Test Response 123' on input[type=text] >> nth=60
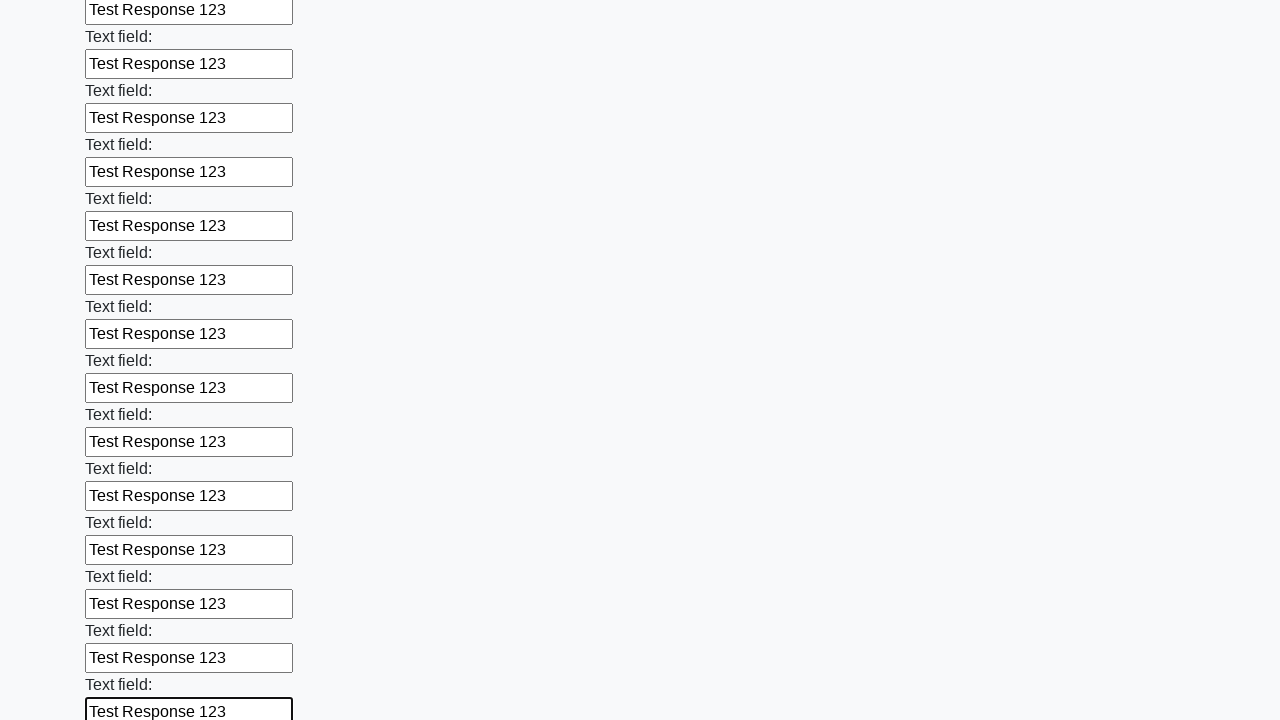

Filled text input field 62 of 100 with 'Test Response 123' on input[type=text] >> nth=61
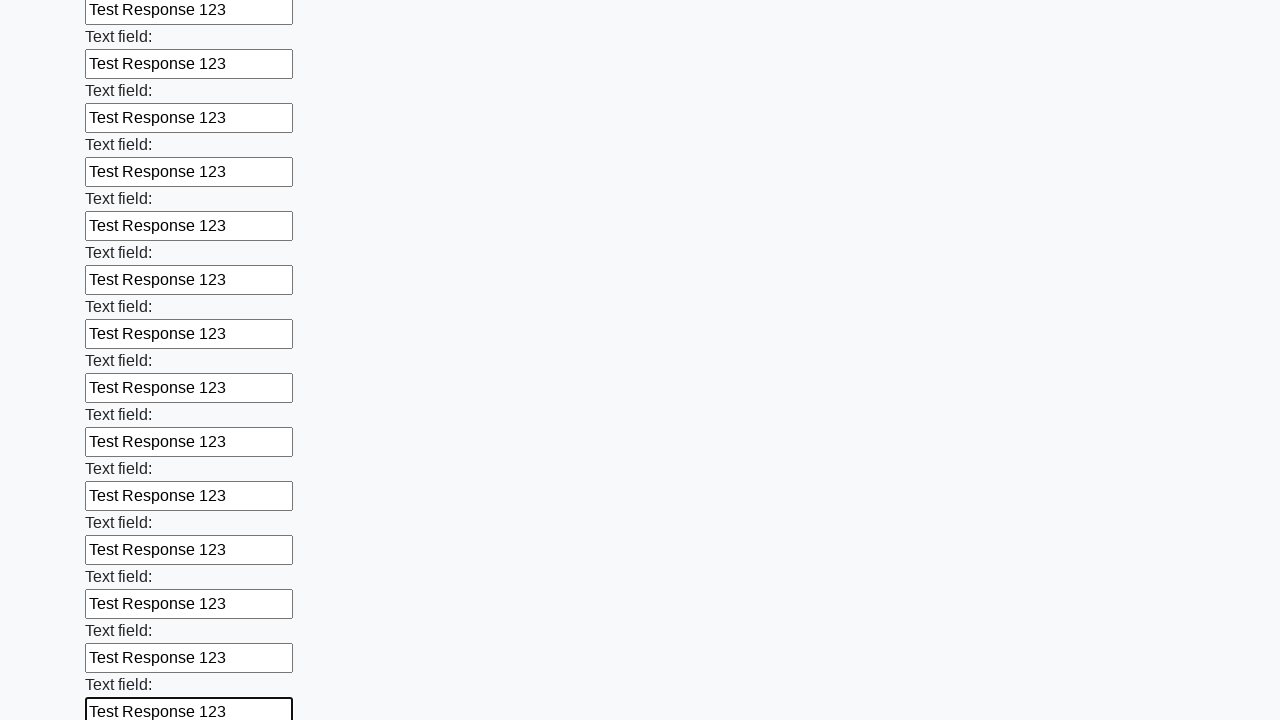

Filled text input field 63 of 100 with 'Test Response 123' on input[type=text] >> nth=62
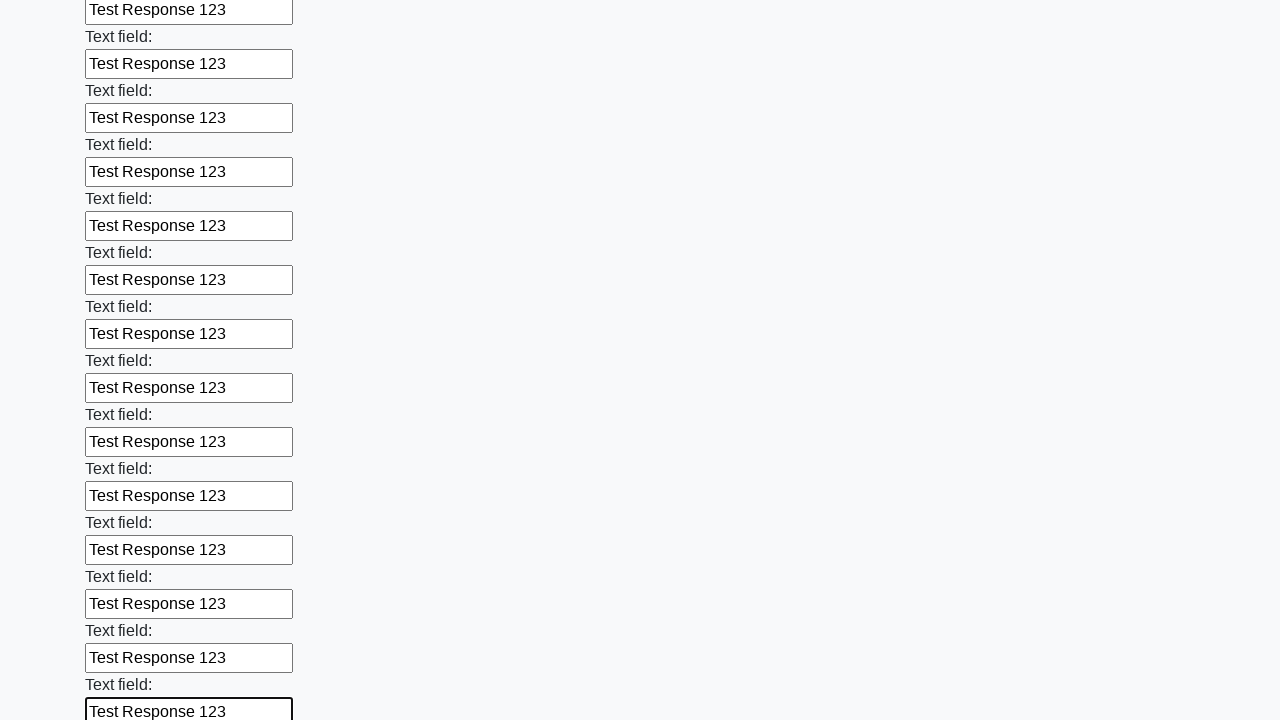

Filled text input field 64 of 100 with 'Test Response 123' on input[type=text] >> nth=63
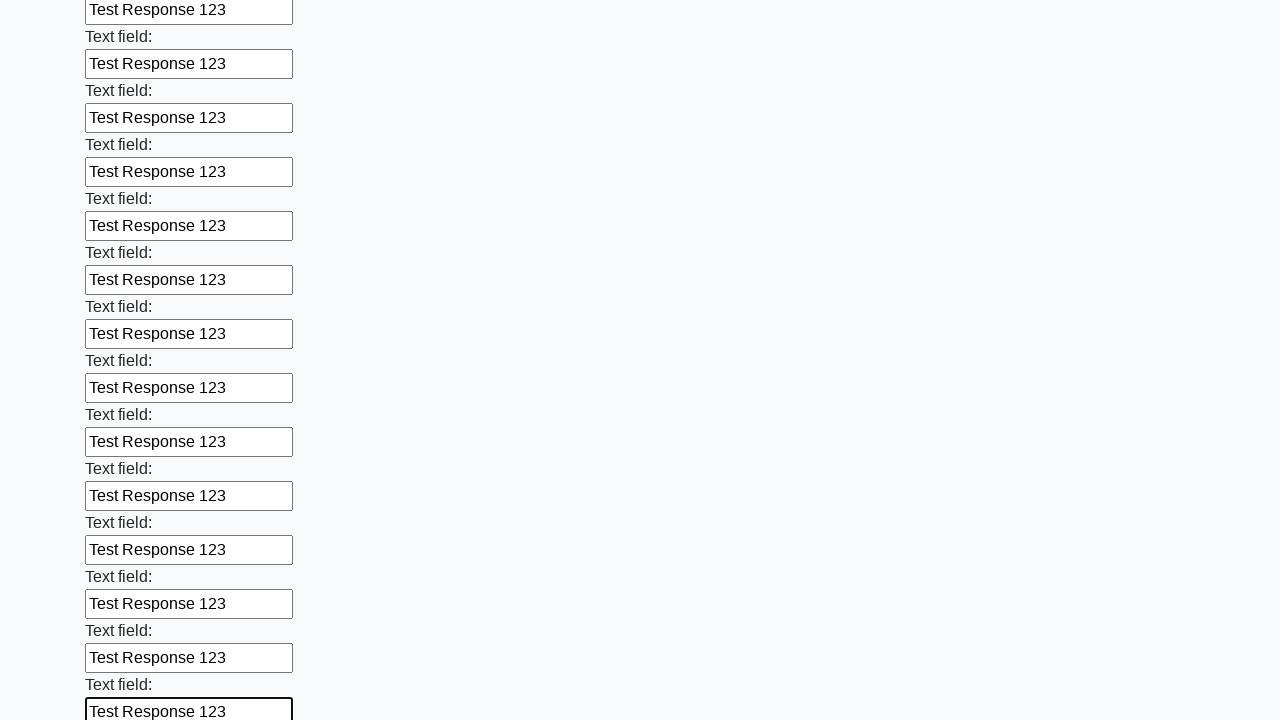

Filled text input field 65 of 100 with 'Test Response 123' on input[type=text] >> nth=64
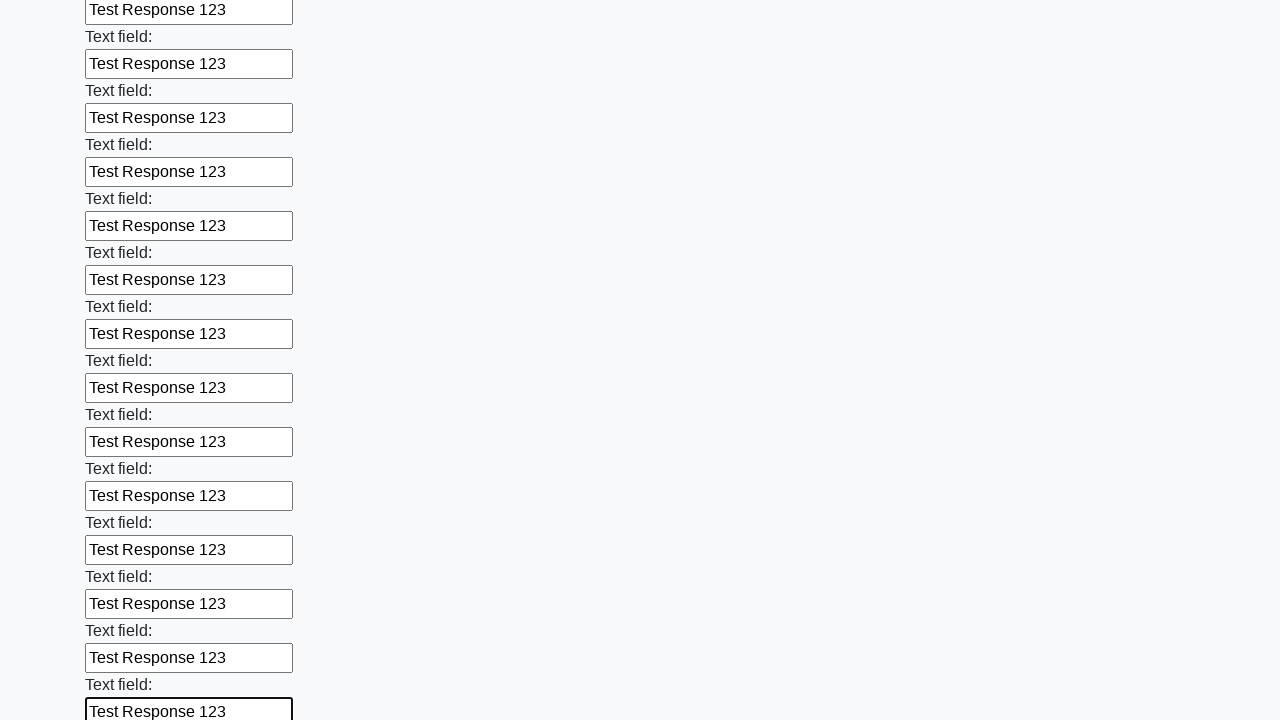

Filled text input field 66 of 100 with 'Test Response 123' on input[type=text] >> nth=65
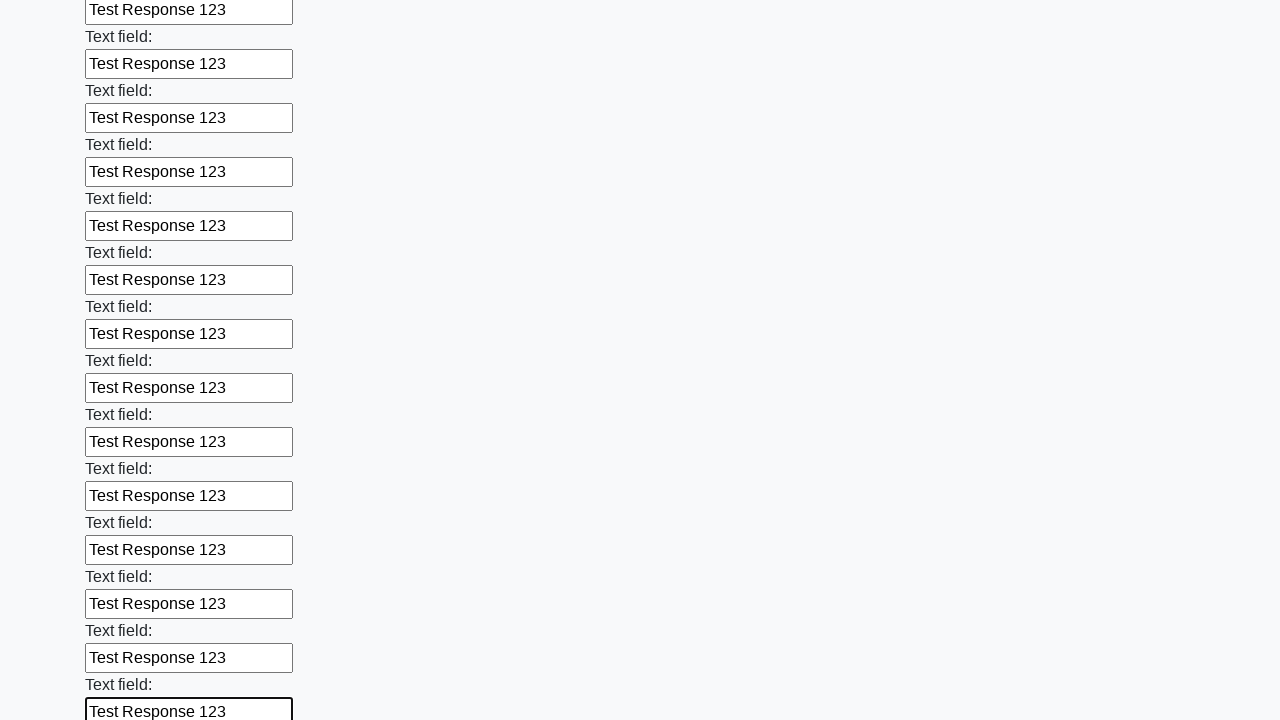

Filled text input field 67 of 100 with 'Test Response 123' on input[type=text] >> nth=66
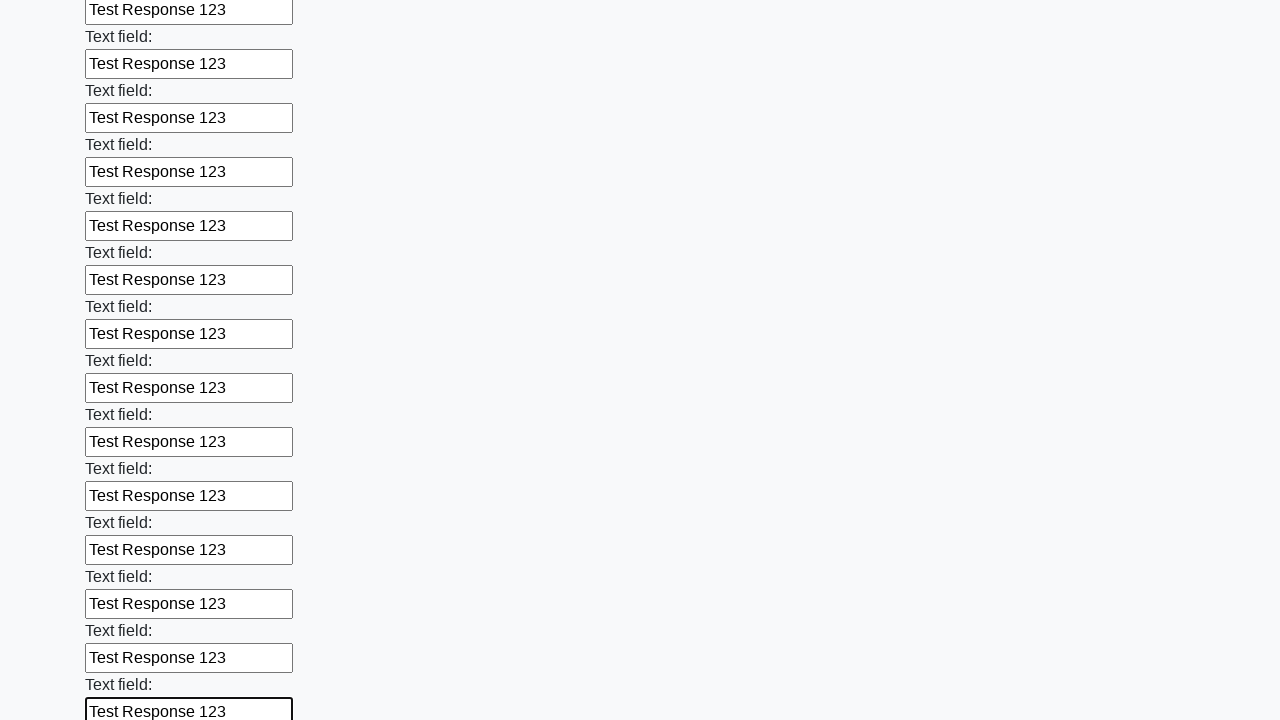

Filled text input field 68 of 100 with 'Test Response 123' on input[type=text] >> nth=67
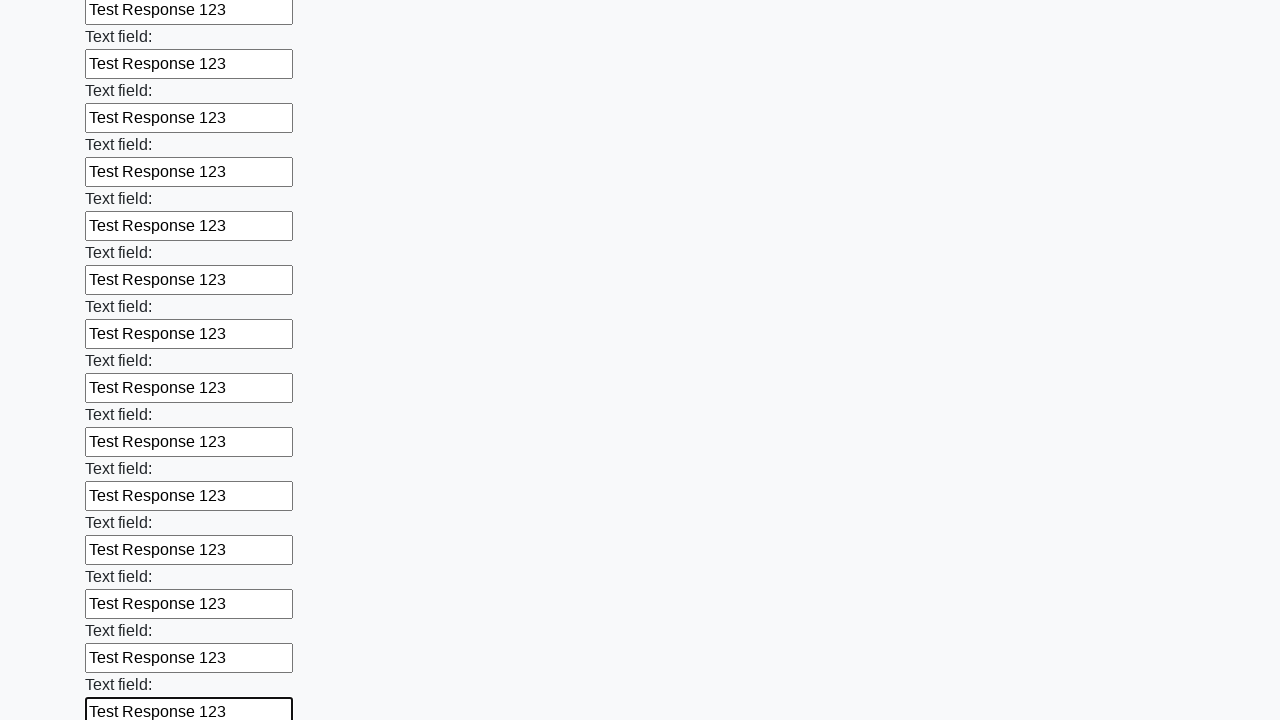

Filled text input field 69 of 100 with 'Test Response 123' on input[type=text] >> nth=68
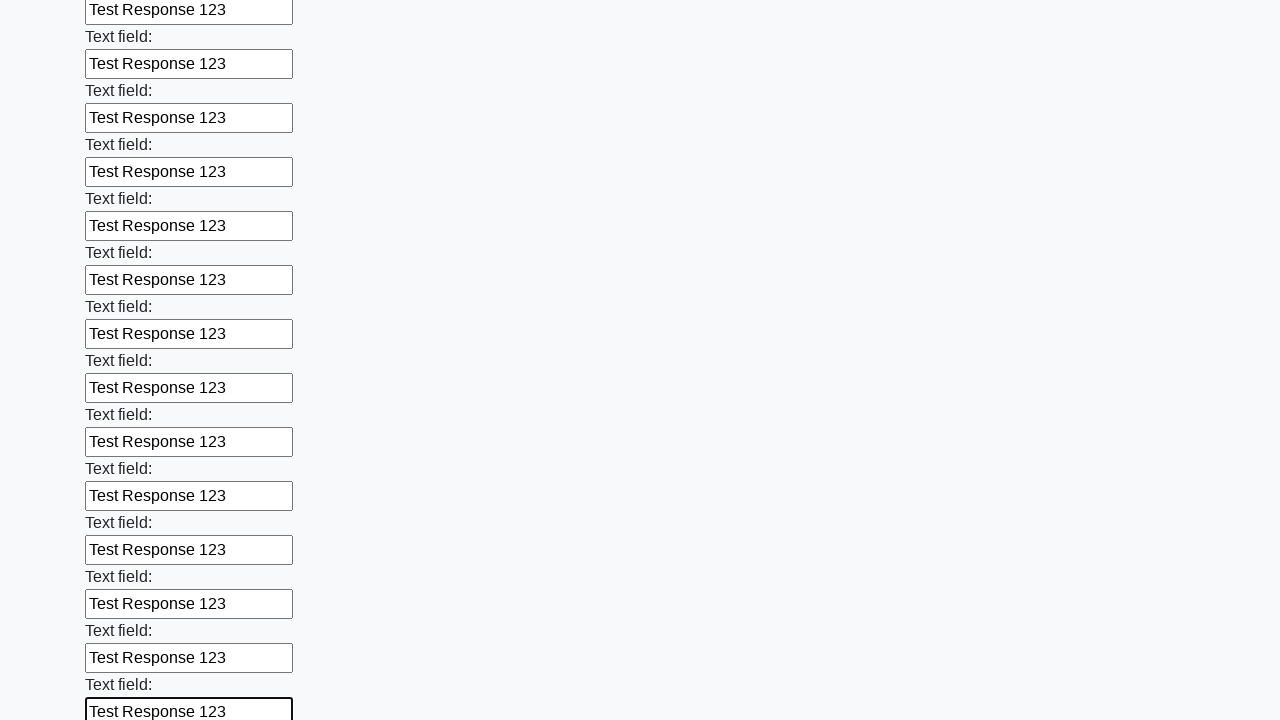

Filled text input field 70 of 100 with 'Test Response 123' on input[type=text] >> nth=69
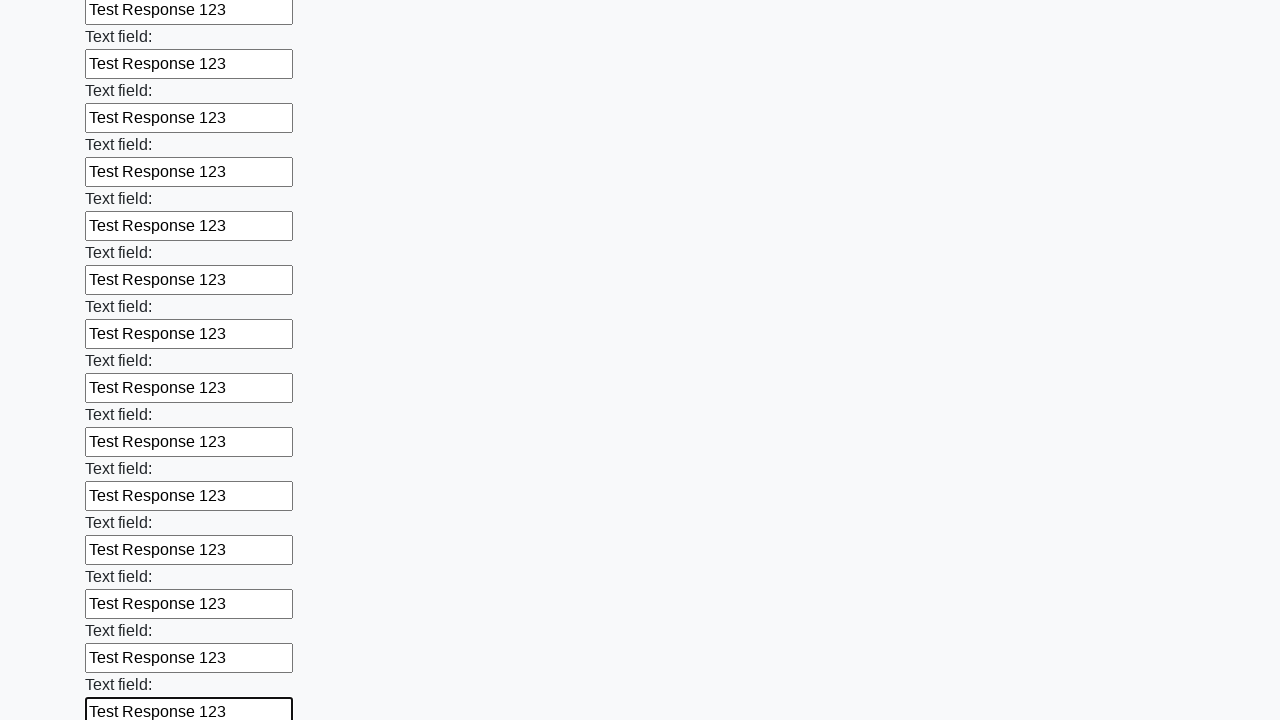

Filled text input field 71 of 100 with 'Test Response 123' on input[type=text] >> nth=70
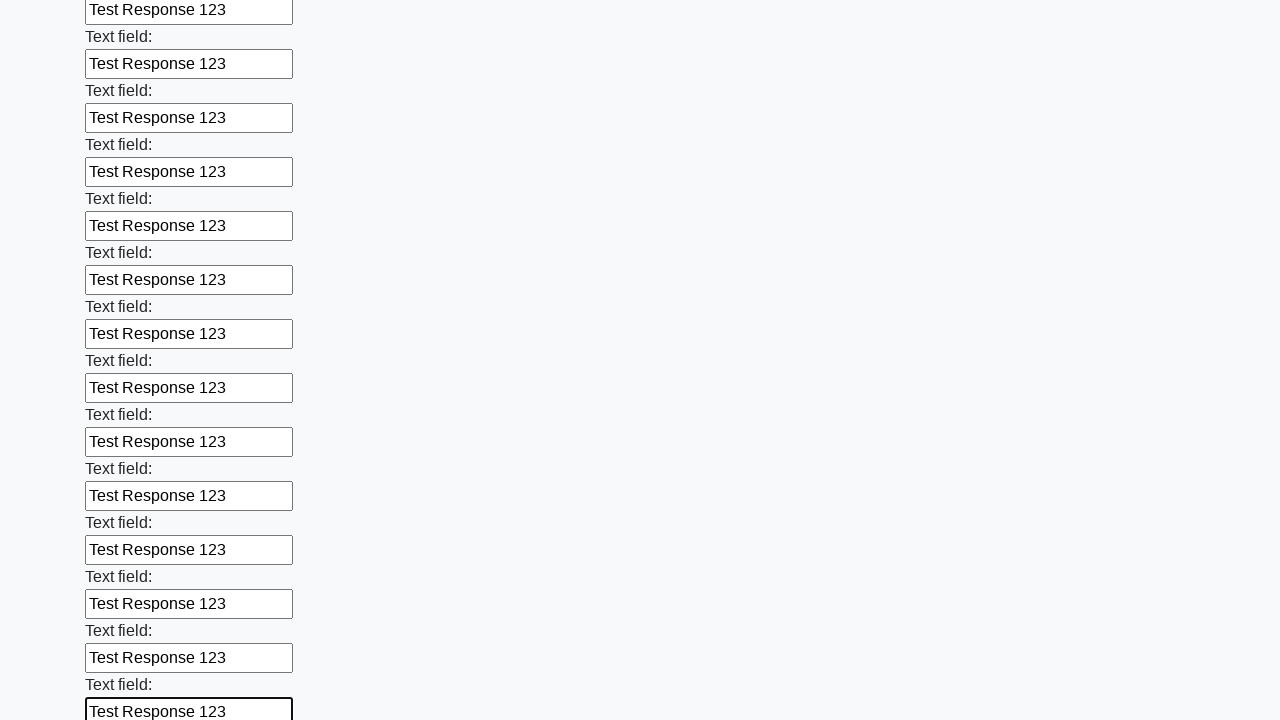

Filled text input field 72 of 100 with 'Test Response 123' on input[type=text] >> nth=71
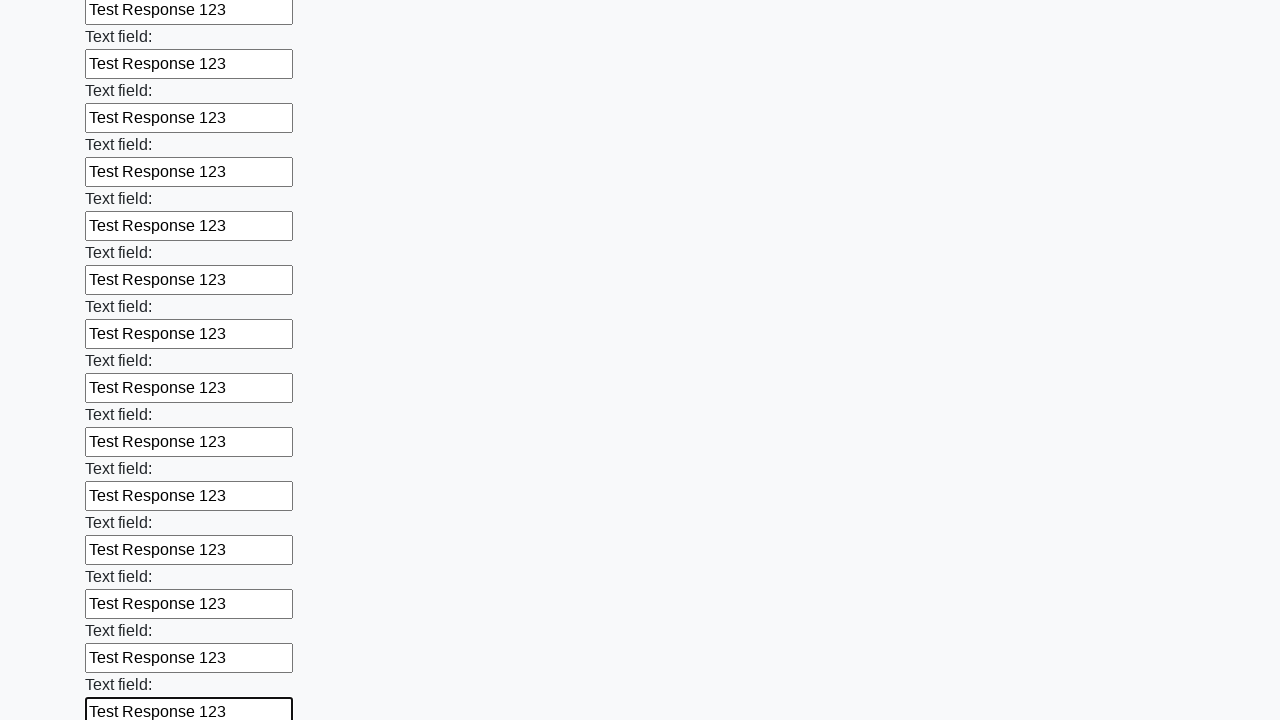

Filled text input field 73 of 100 with 'Test Response 123' on input[type=text] >> nth=72
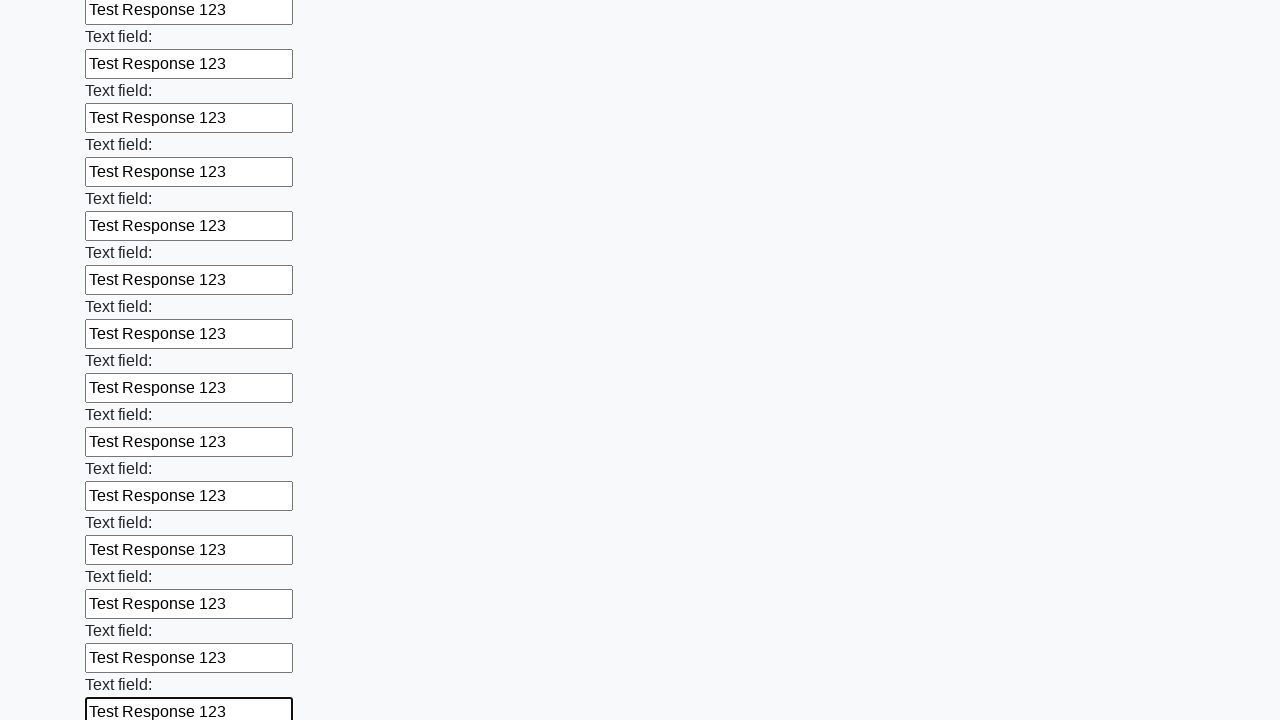

Filled text input field 74 of 100 with 'Test Response 123' on input[type=text] >> nth=73
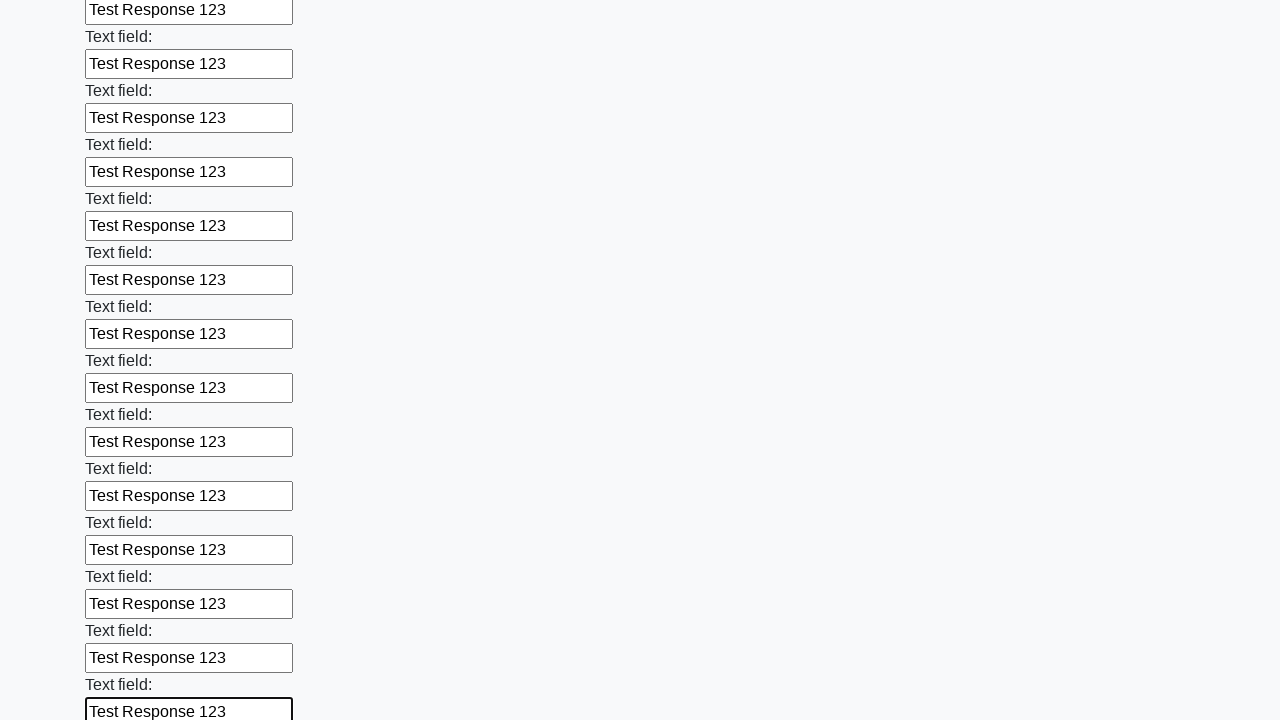

Filled text input field 75 of 100 with 'Test Response 123' on input[type=text] >> nth=74
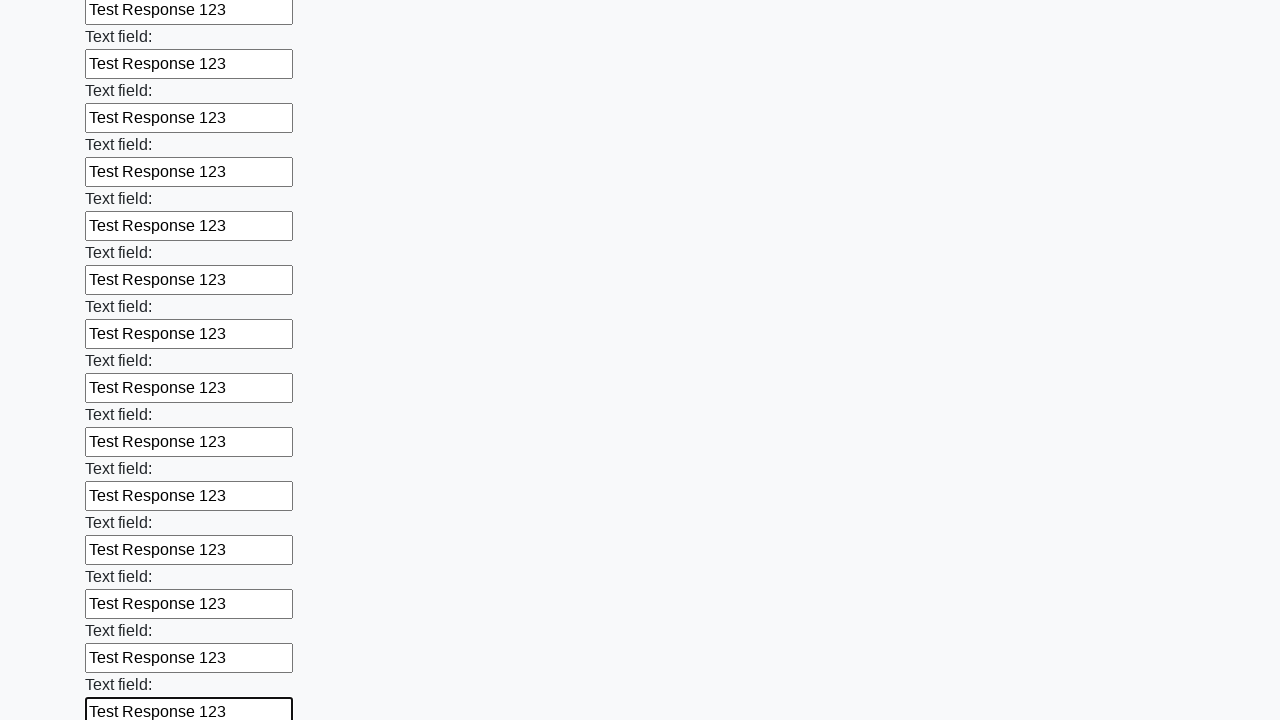

Filled text input field 76 of 100 with 'Test Response 123' on input[type=text] >> nth=75
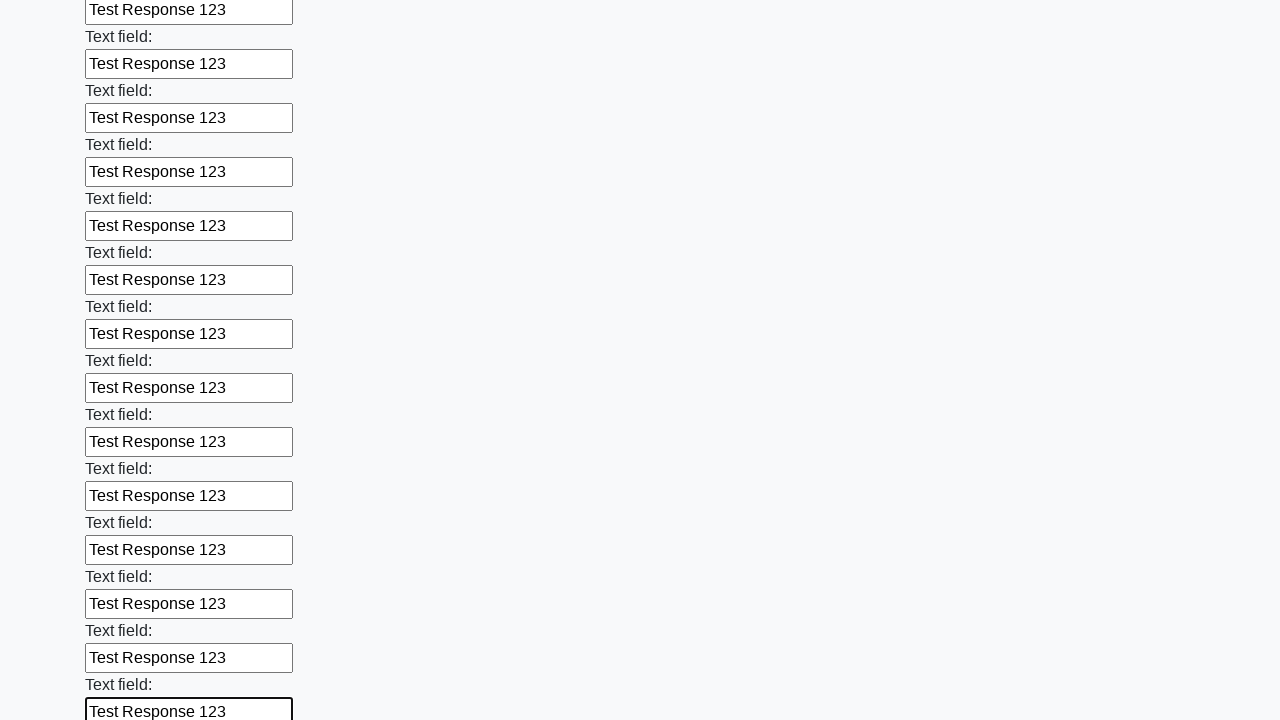

Filled text input field 77 of 100 with 'Test Response 123' on input[type=text] >> nth=76
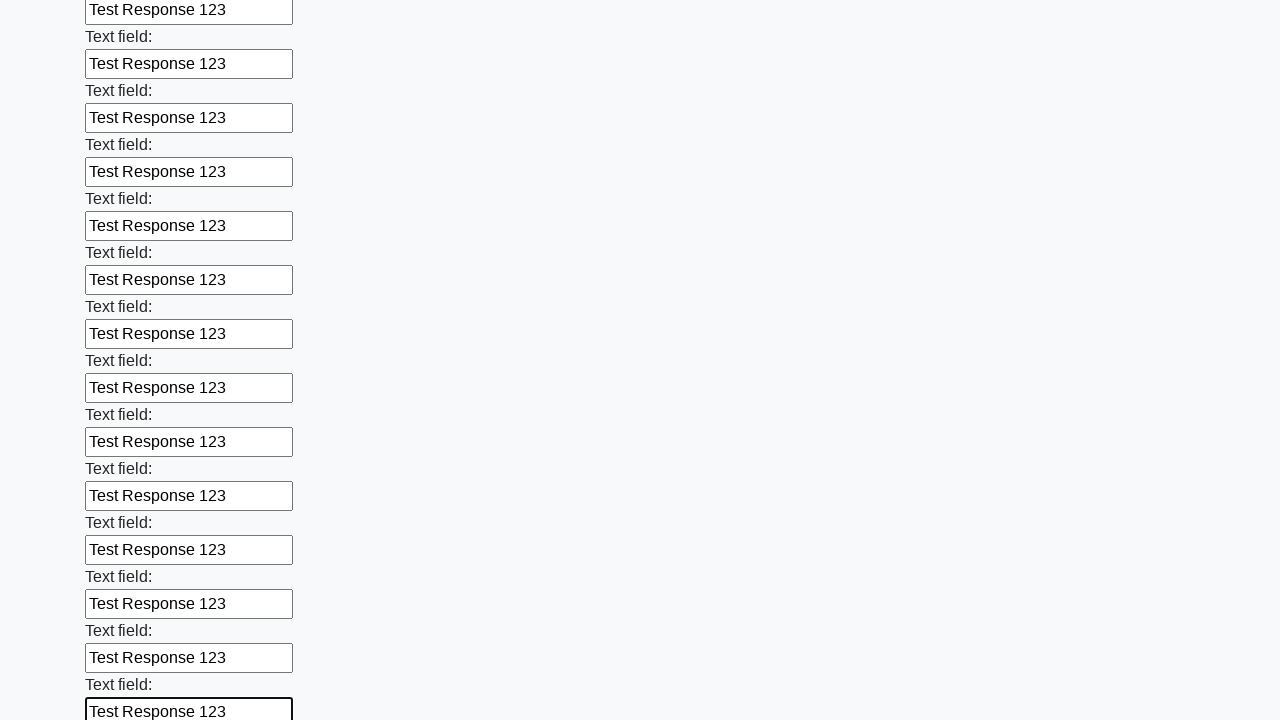

Filled text input field 78 of 100 with 'Test Response 123' on input[type=text] >> nth=77
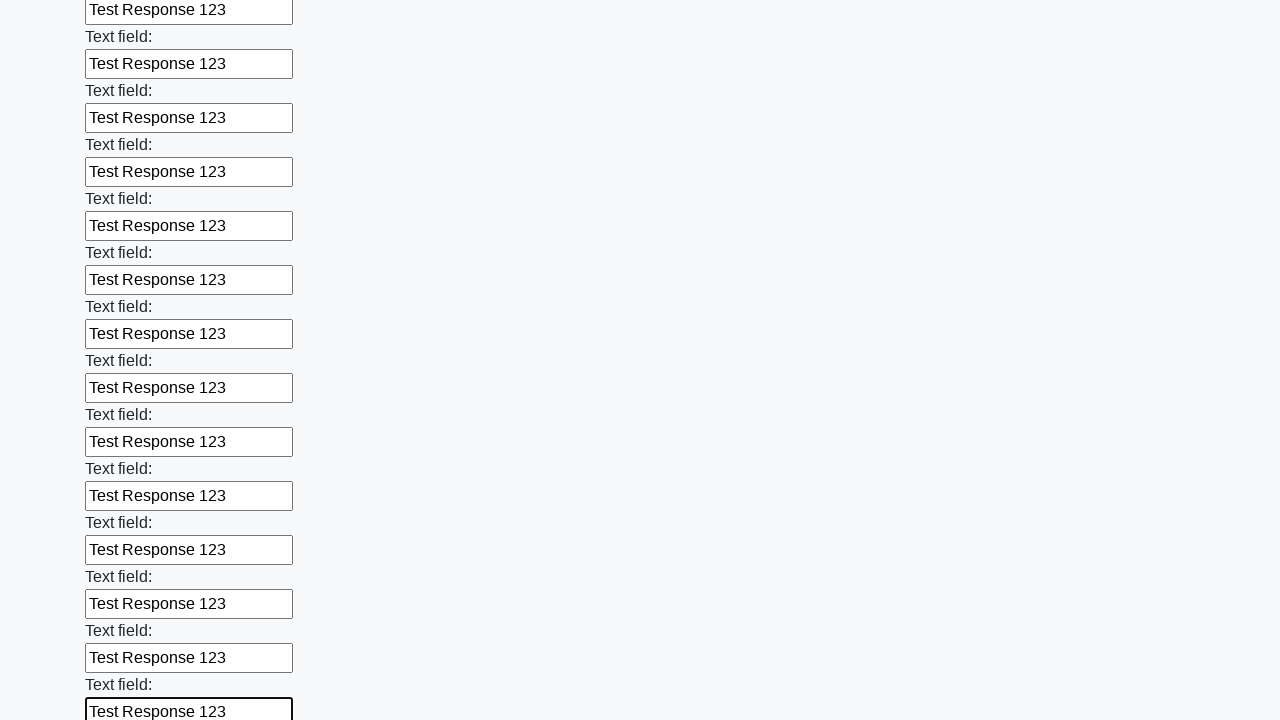

Filled text input field 79 of 100 with 'Test Response 123' on input[type=text] >> nth=78
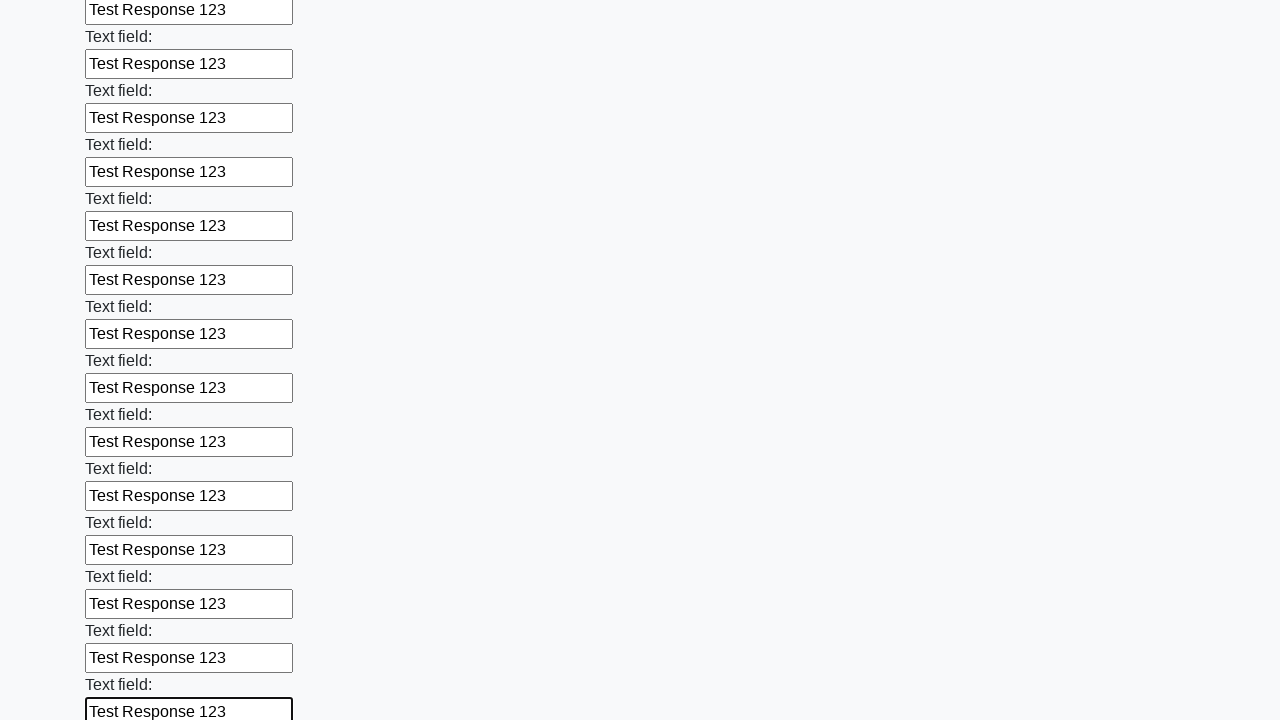

Filled text input field 80 of 100 with 'Test Response 123' on input[type=text] >> nth=79
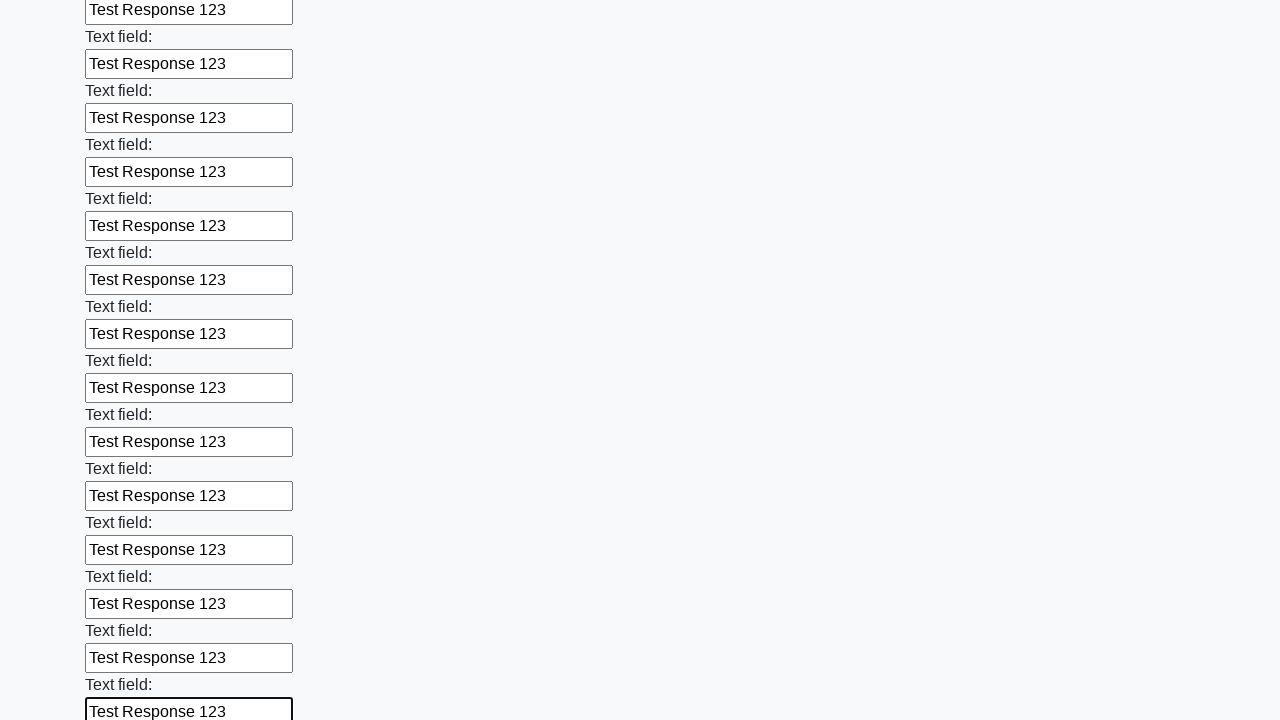

Filled text input field 81 of 100 with 'Test Response 123' on input[type=text] >> nth=80
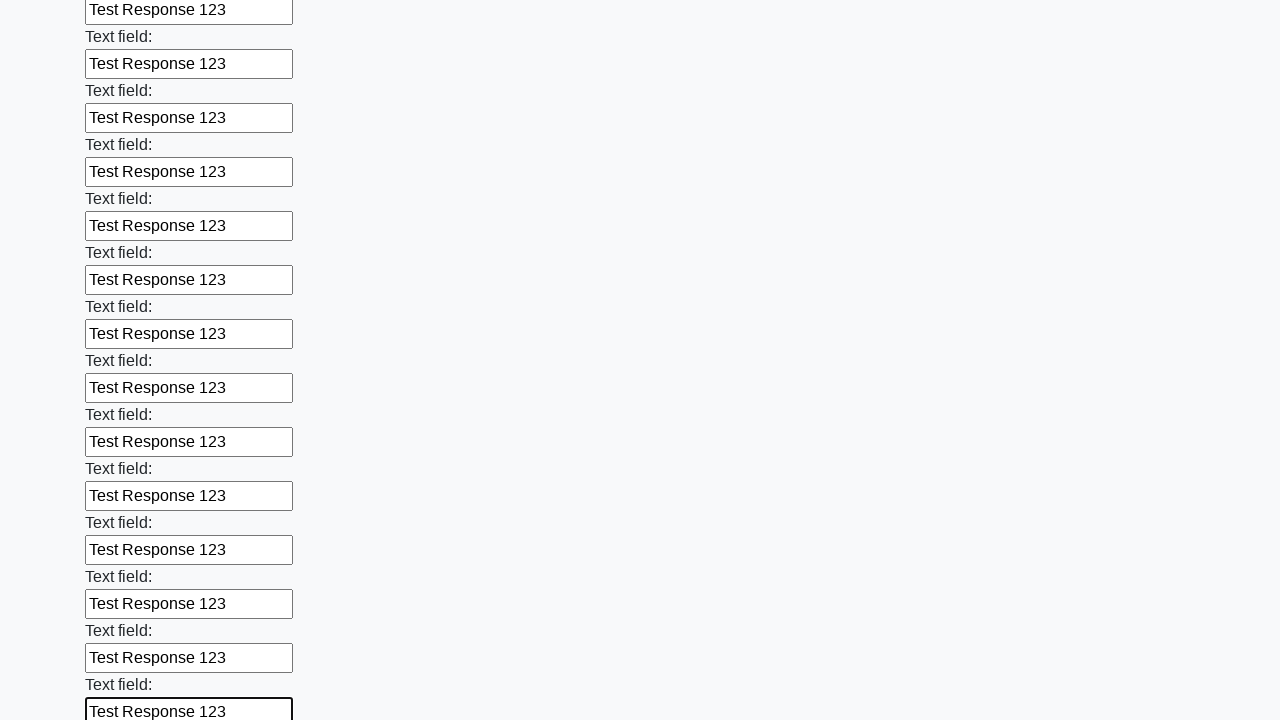

Filled text input field 82 of 100 with 'Test Response 123' on input[type=text] >> nth=81
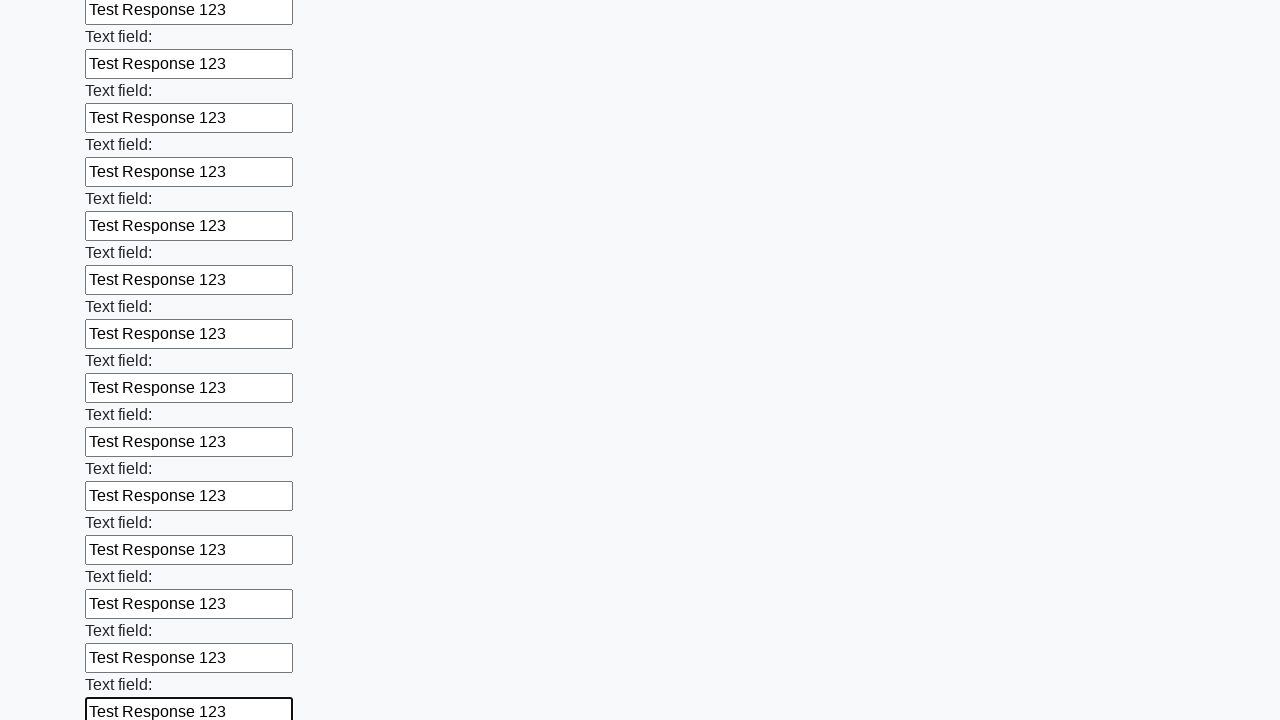

Filled text input field 83 of 100 with 'Test Response 123' on input[type=text] >> nth=82
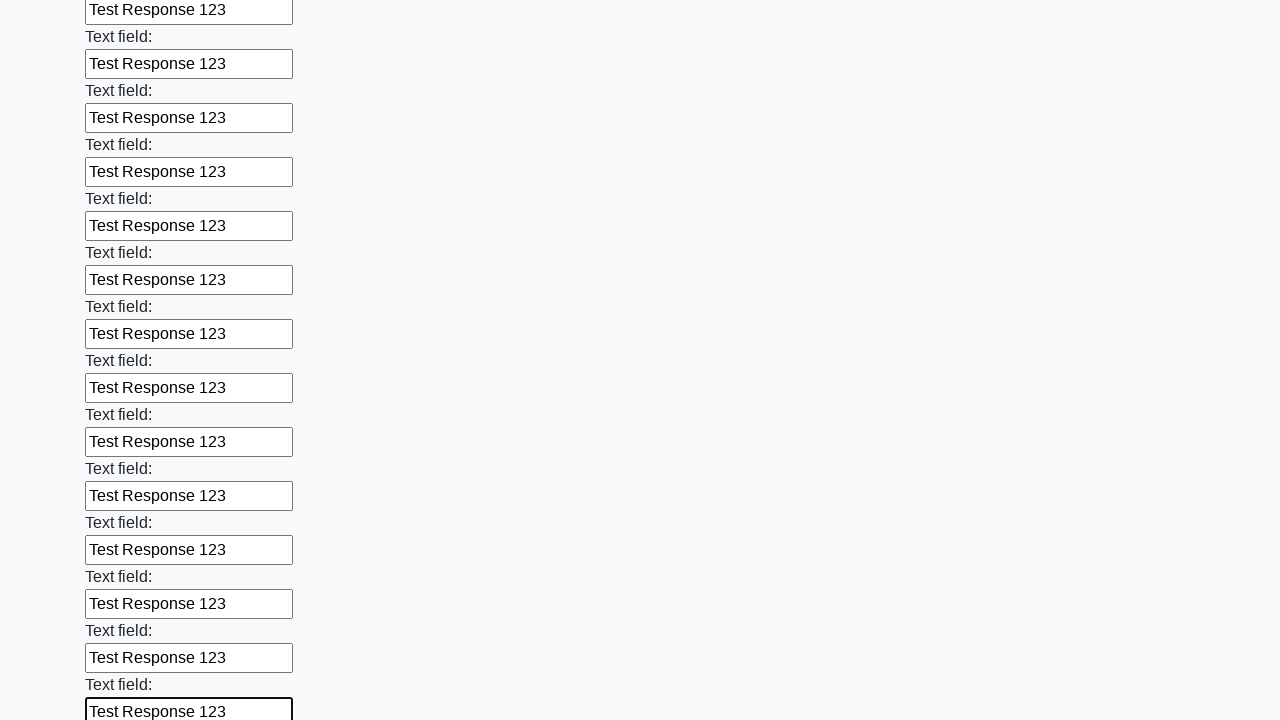

Filled text input field 84 of 100 with 'Test Response 123' on input[type=text] >> nth=83
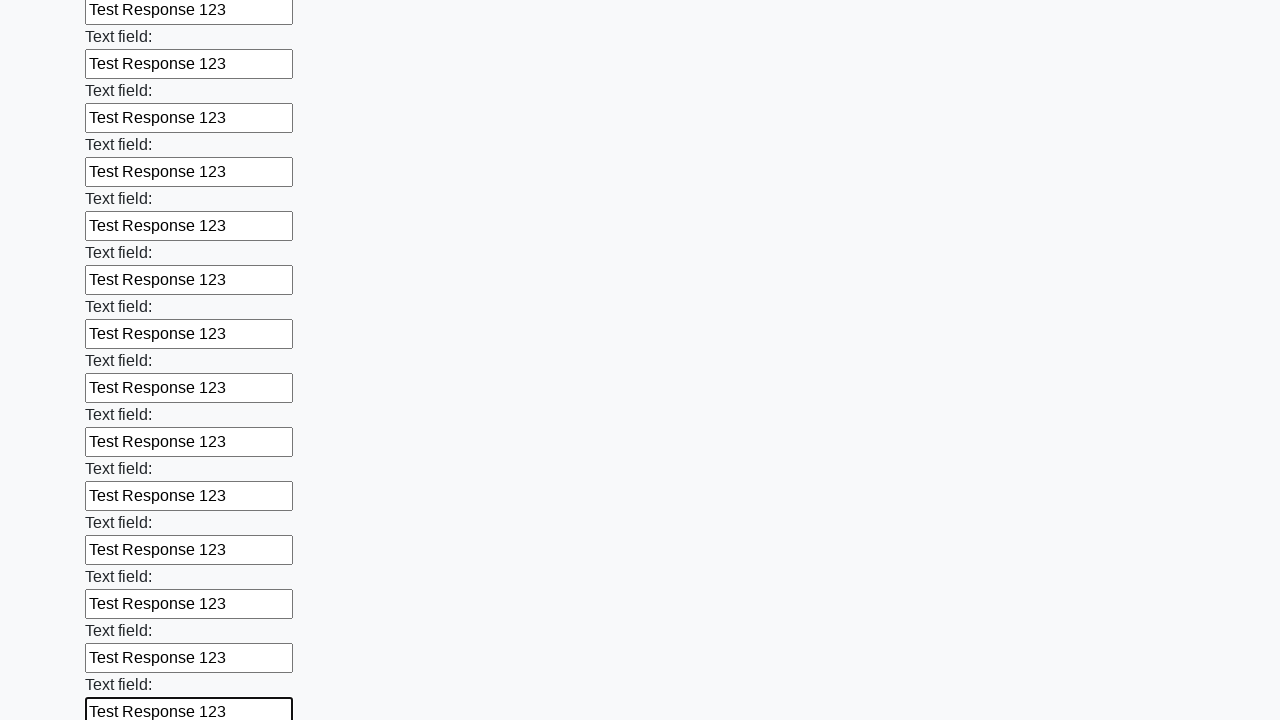

Filled text input field 85 of 100 with 'Test Response 123' on input[type=text] >> nth=84
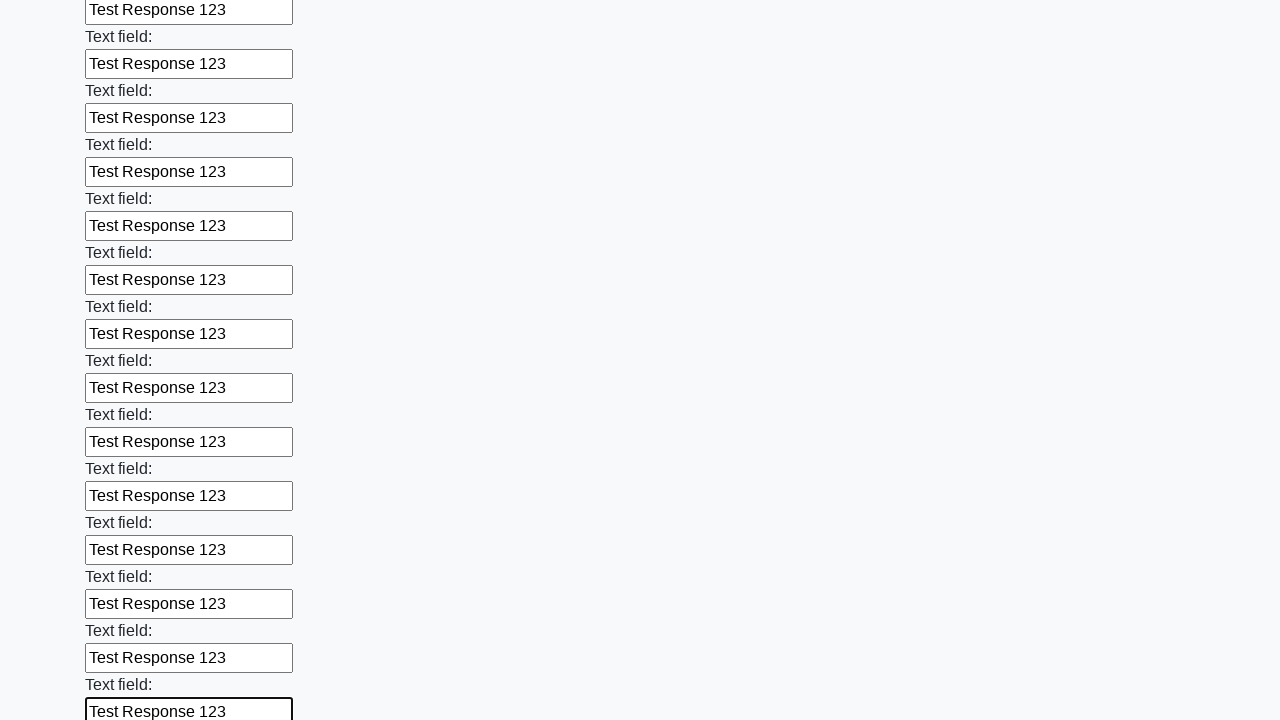

Filled text input field 86 of 100 with 'Test Response 123' on input[type=text] >> nth=85
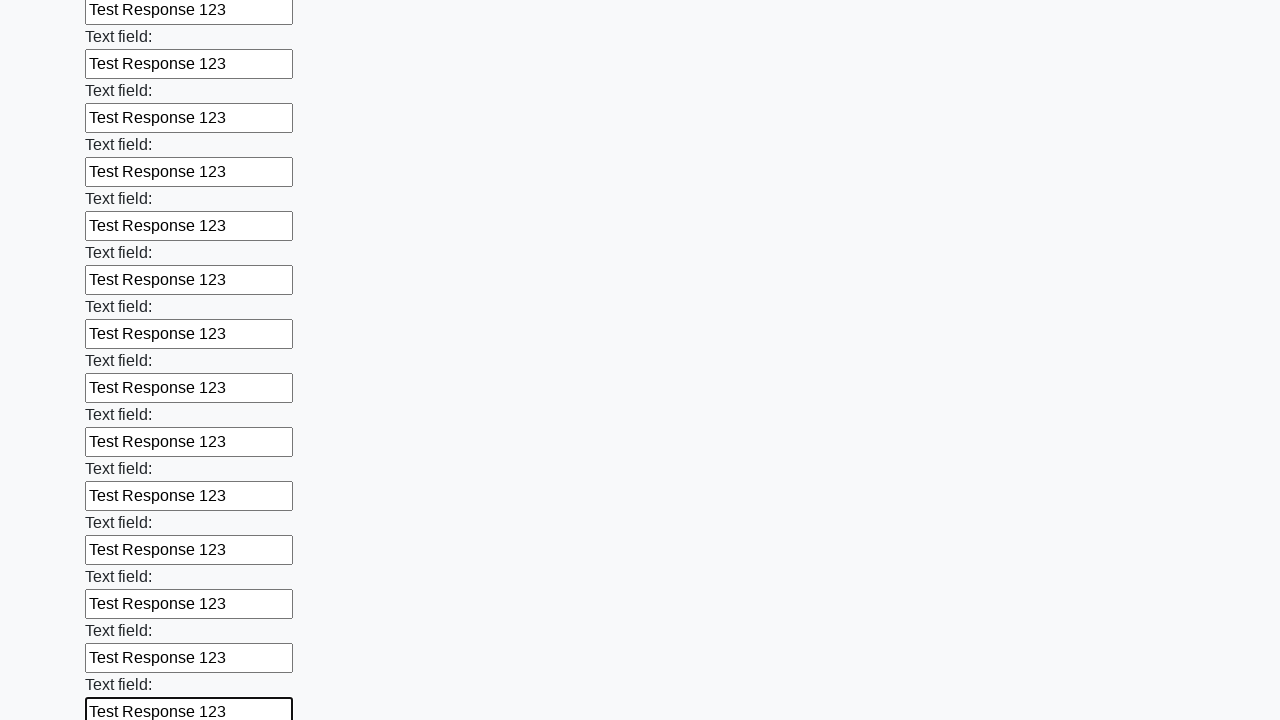

Filled text input field 87 of 100 with 'Test Response 123' on input[type=text] >> nth=86
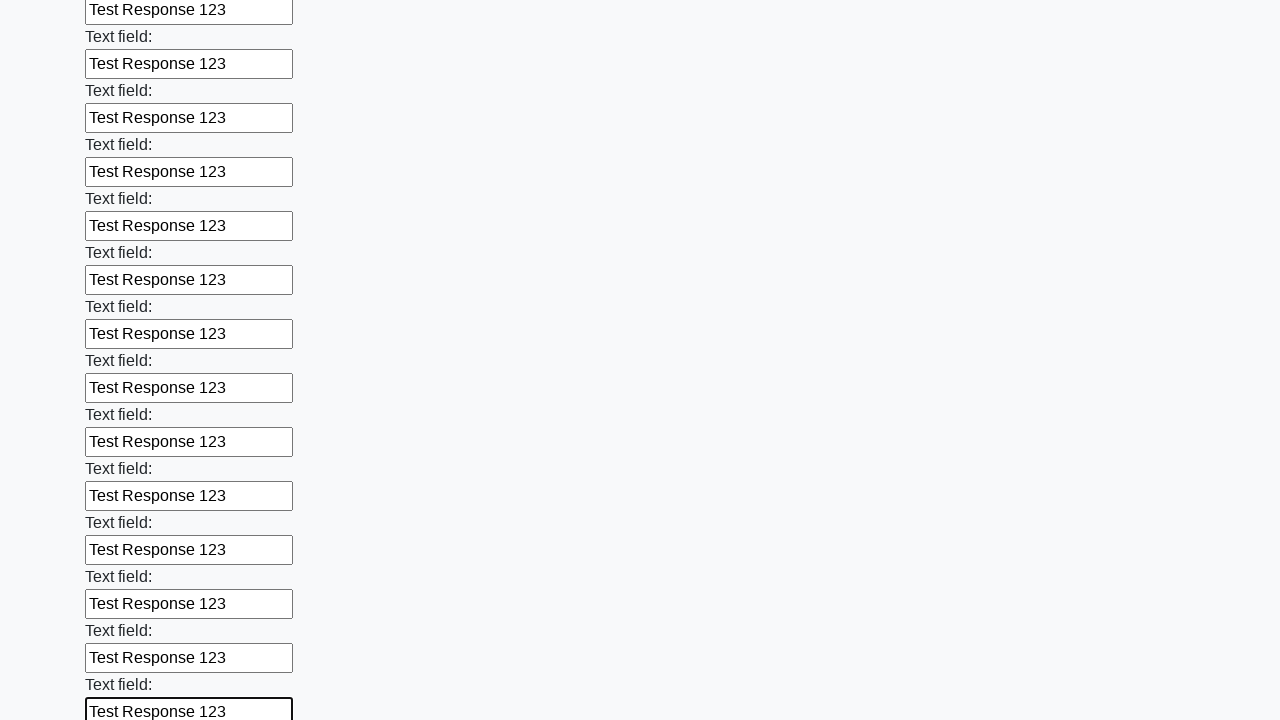

Filled text input field 88 of 100 with 'Test Response 123' on input[type=text] >> nth=87
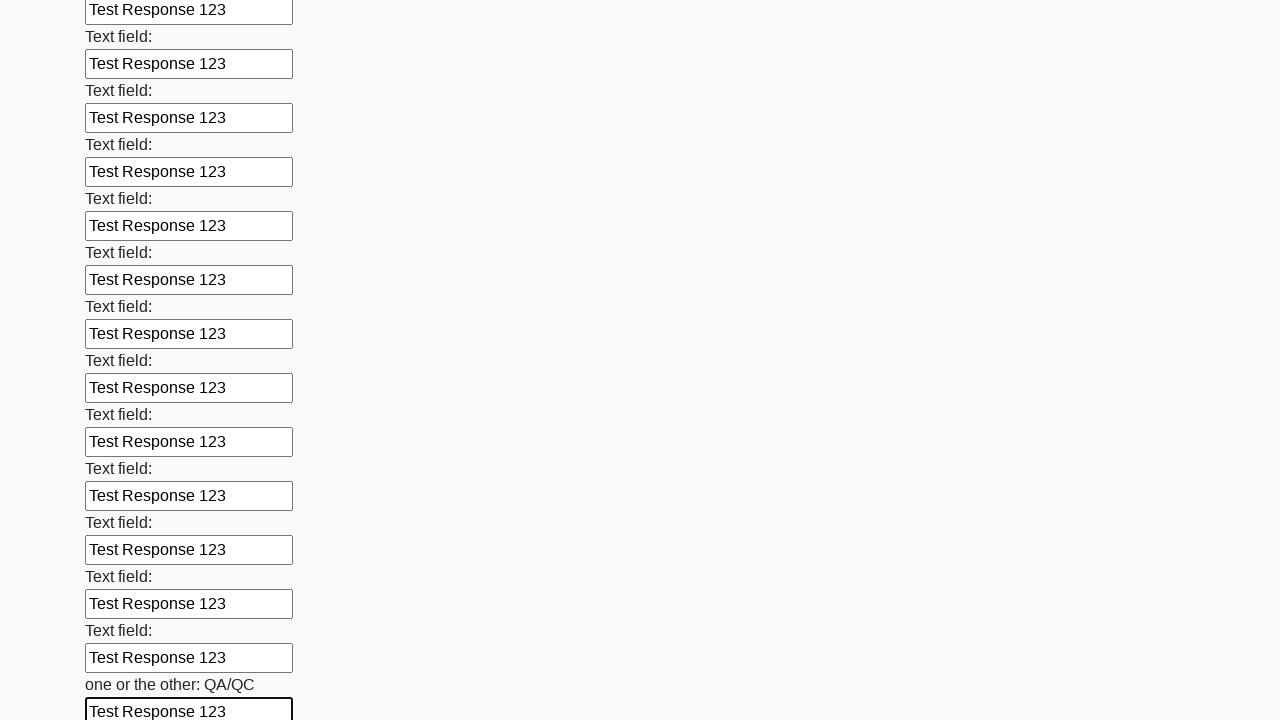

Filled text input field 89 of 100 with 'Test Response 123' on input[type=text] >> nth=88
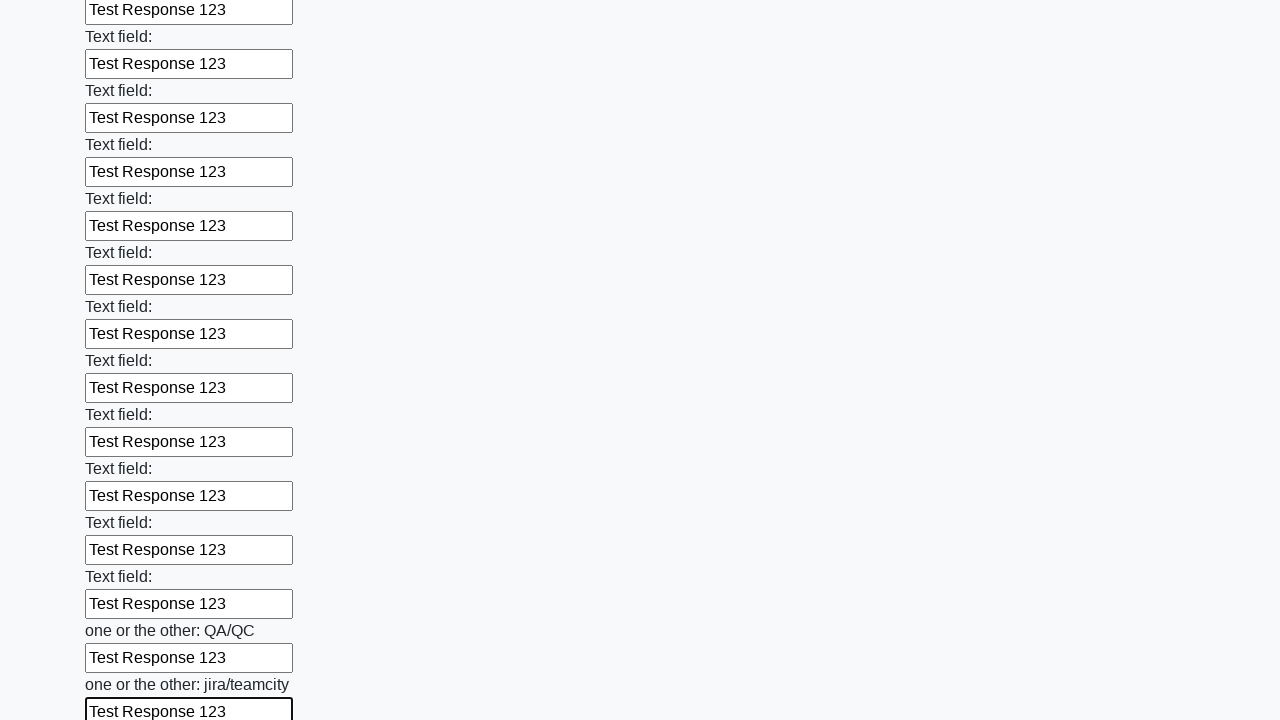

Filled text input field 90 of 100 with 'Test Response 123' on input[type=text] >> nth=89
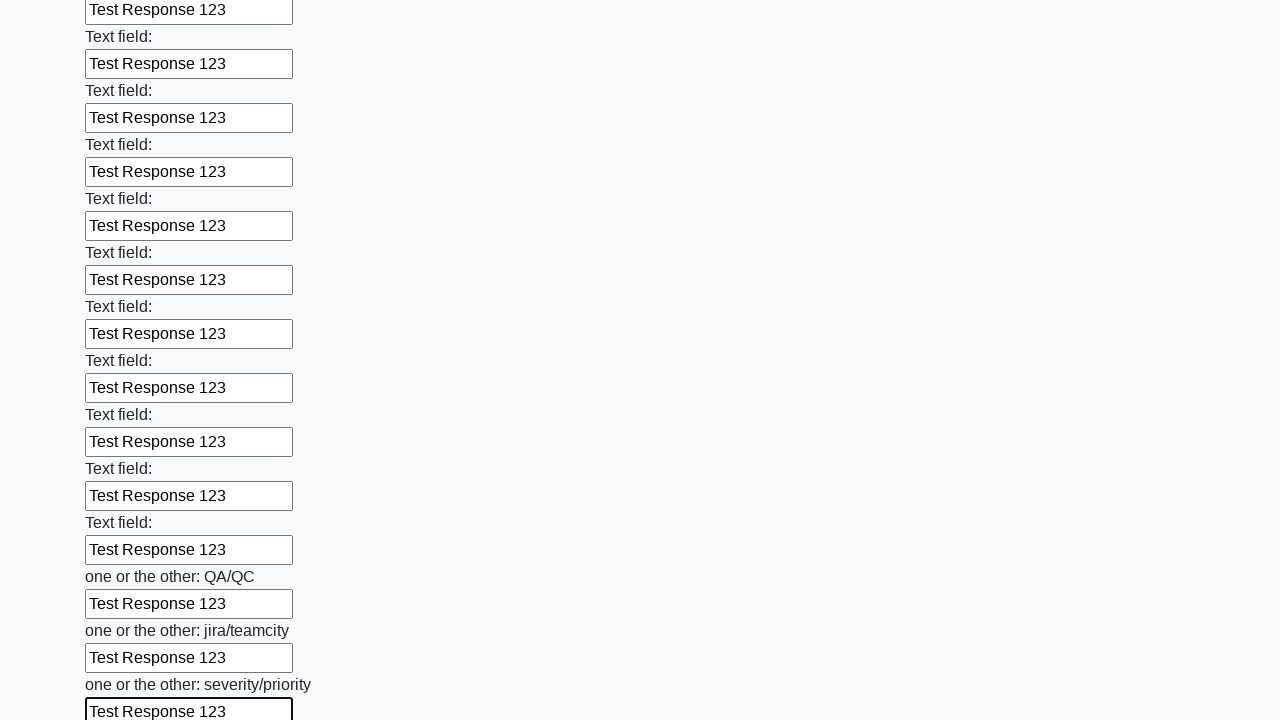

Filled text input field 91 of 100 with 'Test Response 123' on input[type=text] >> nth=90
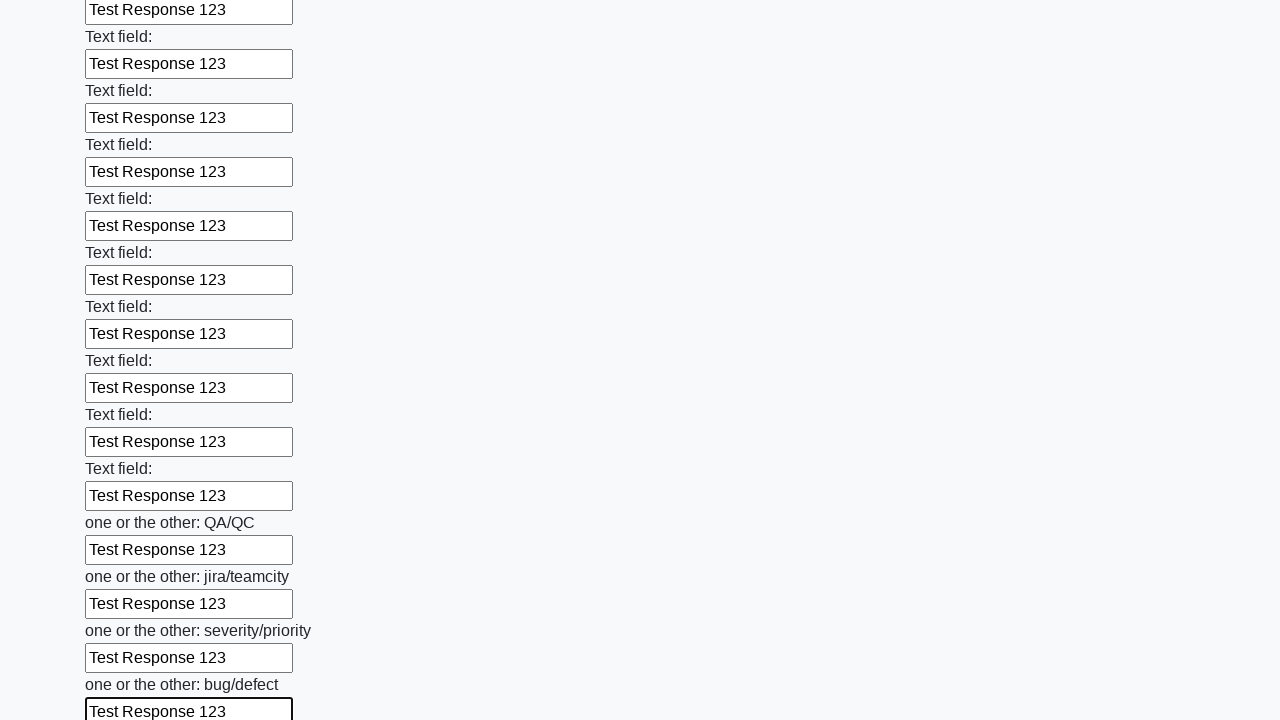

Filled text input field 92 of 100 with 'Test Response 123' on input[type=text] >> nth=91
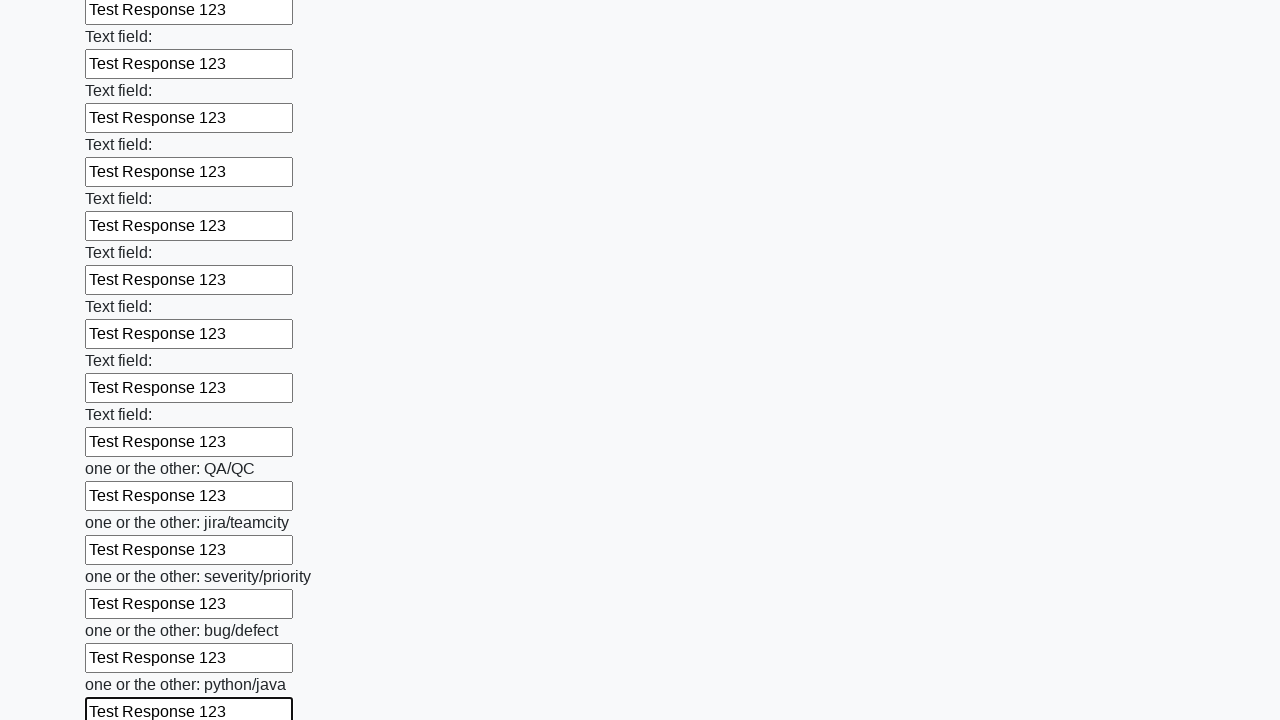

Filled text input field 93 of 100 with 'Test Response 123' on input[type=text] >> nth=92
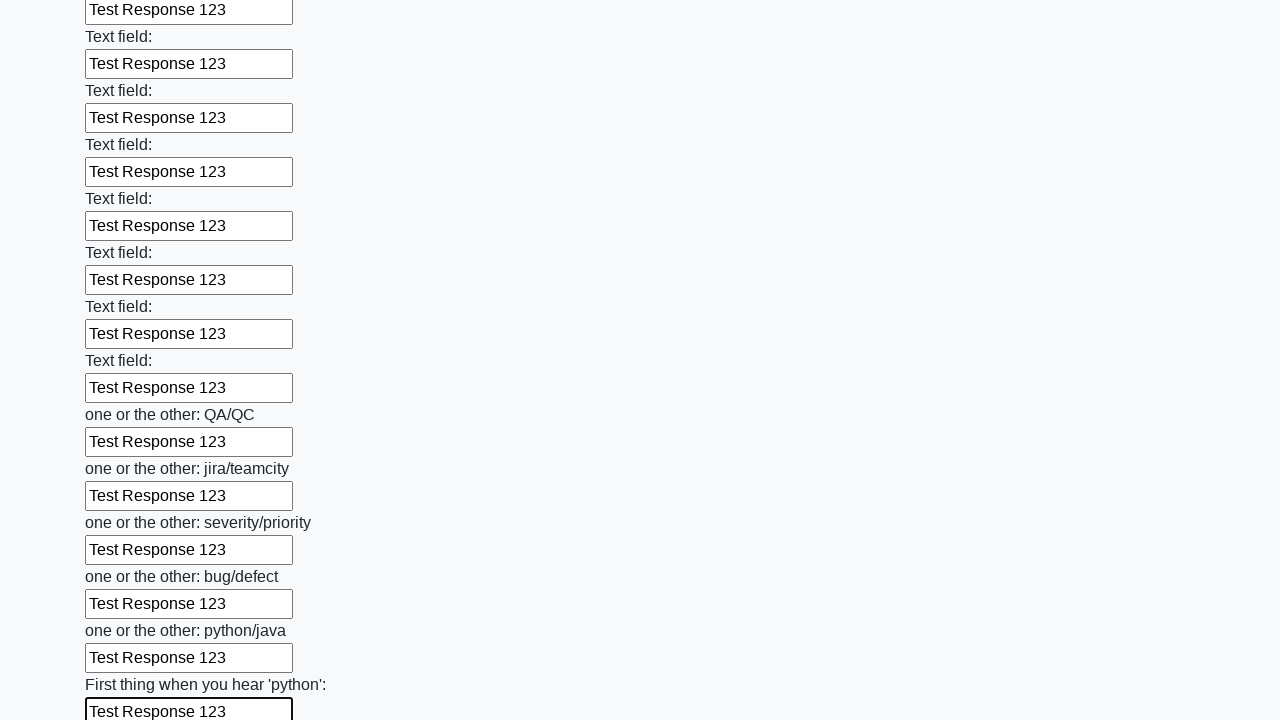

Filled text input field 94 of 100 with 'Test Response 123' on input[type=text] >> nth=93
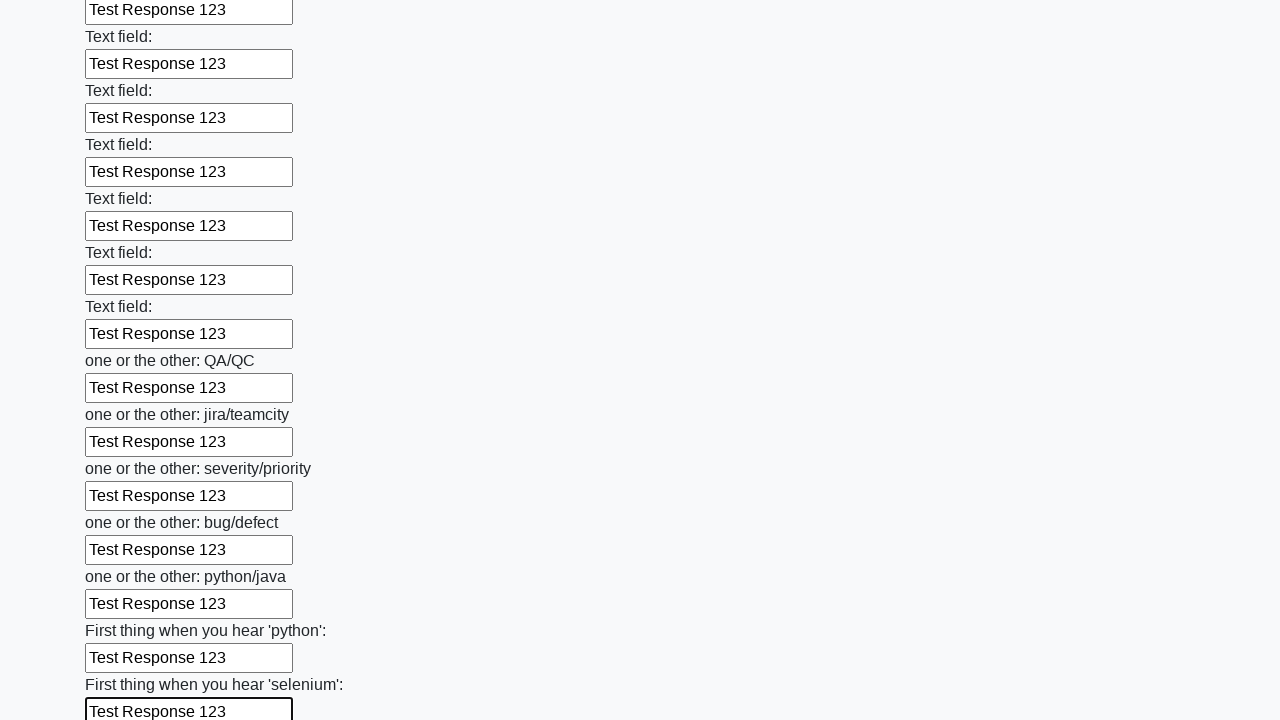

Filled text input field 95 of 100 with 'Test Response 123' on input[type=text] >> nth=94
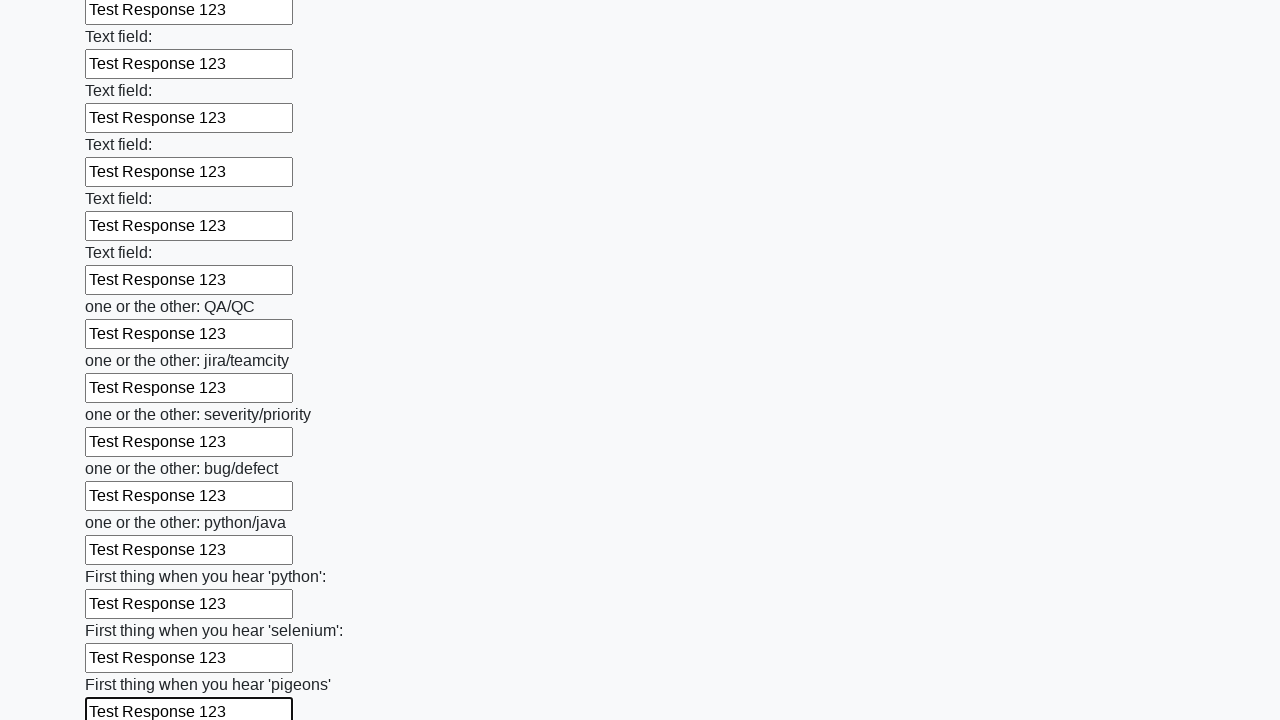

Filled text input field 96 of 100 with 'Test Response 123' on input[type=text] >> nth=95
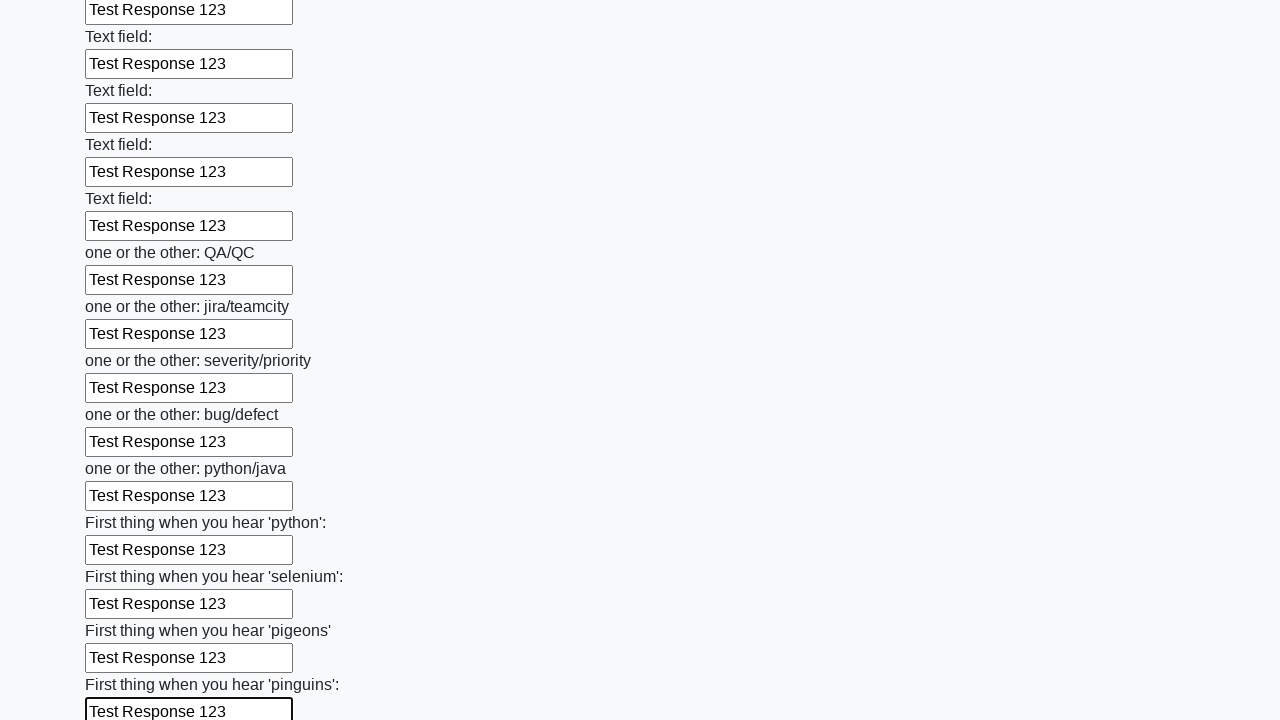

Filled text input field 97 of 100 with 'Test Response 123' on input[type=text] >> nth=96
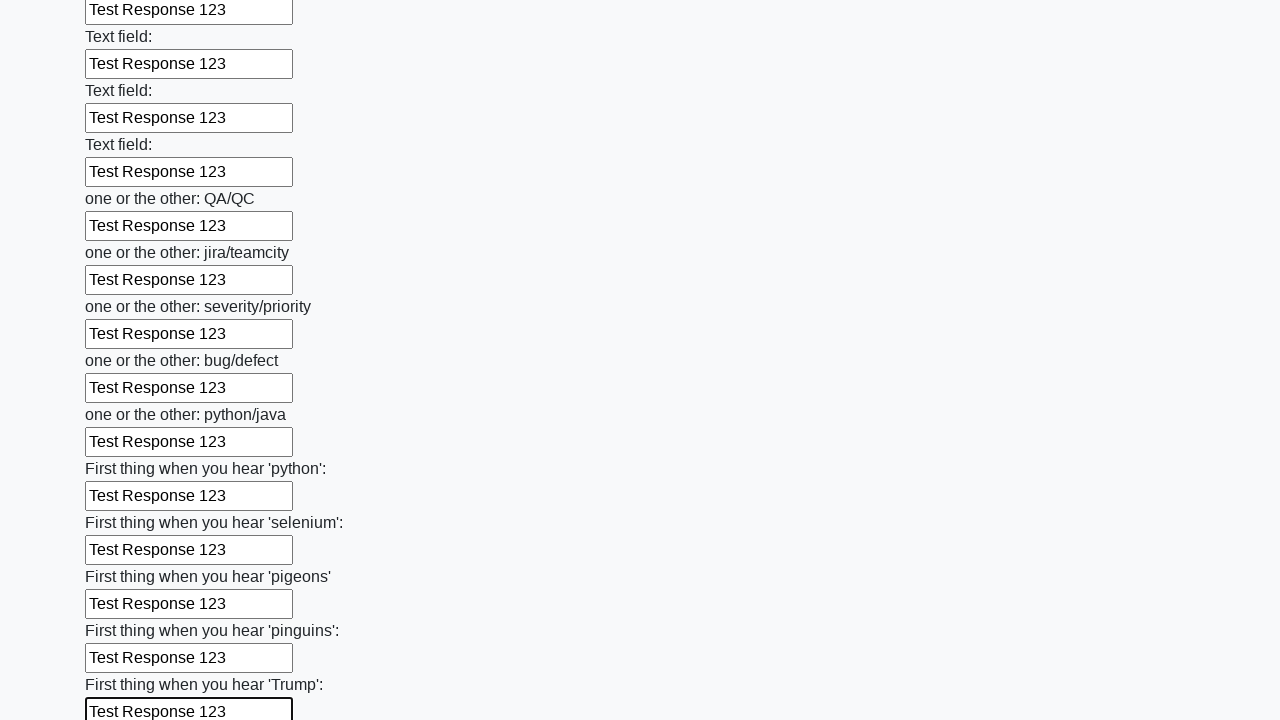

Filled text input field 98 of 100 with 'Test Response 123' on input[type=text] >> nth=97
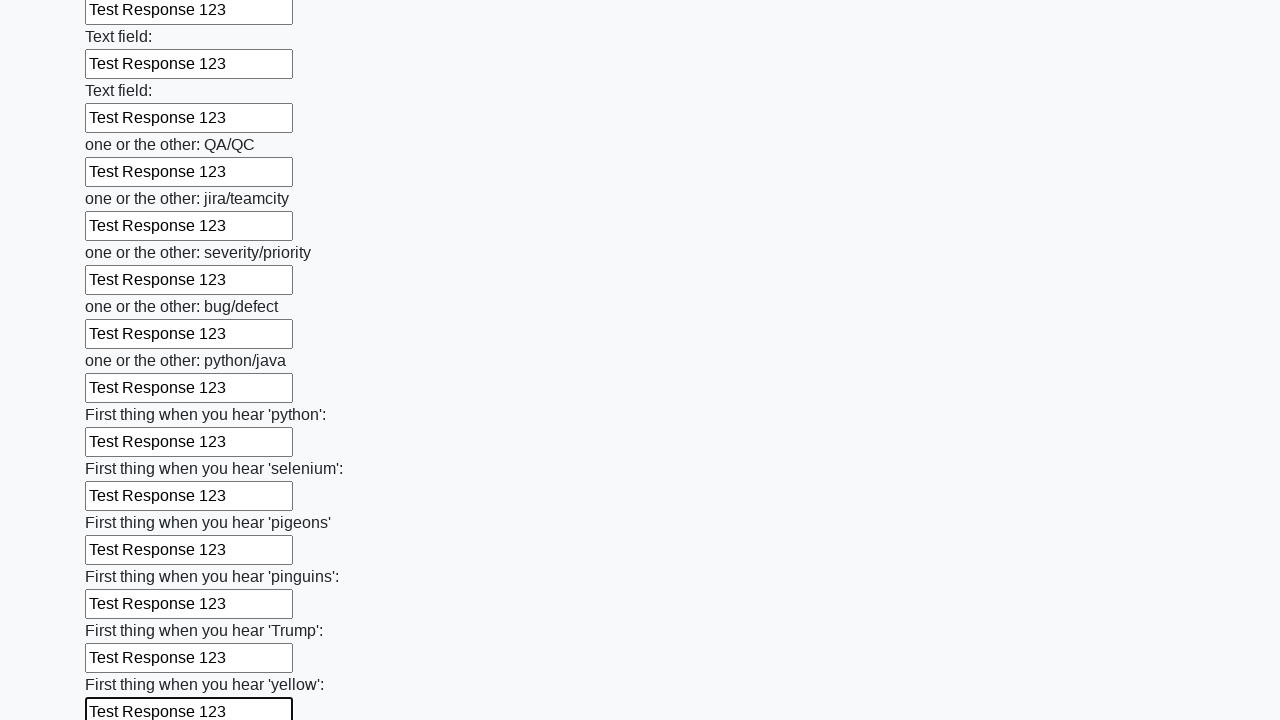

Filled text input field 99 of 100 with 'Test Response 123' on input[type=text] >> nth=98
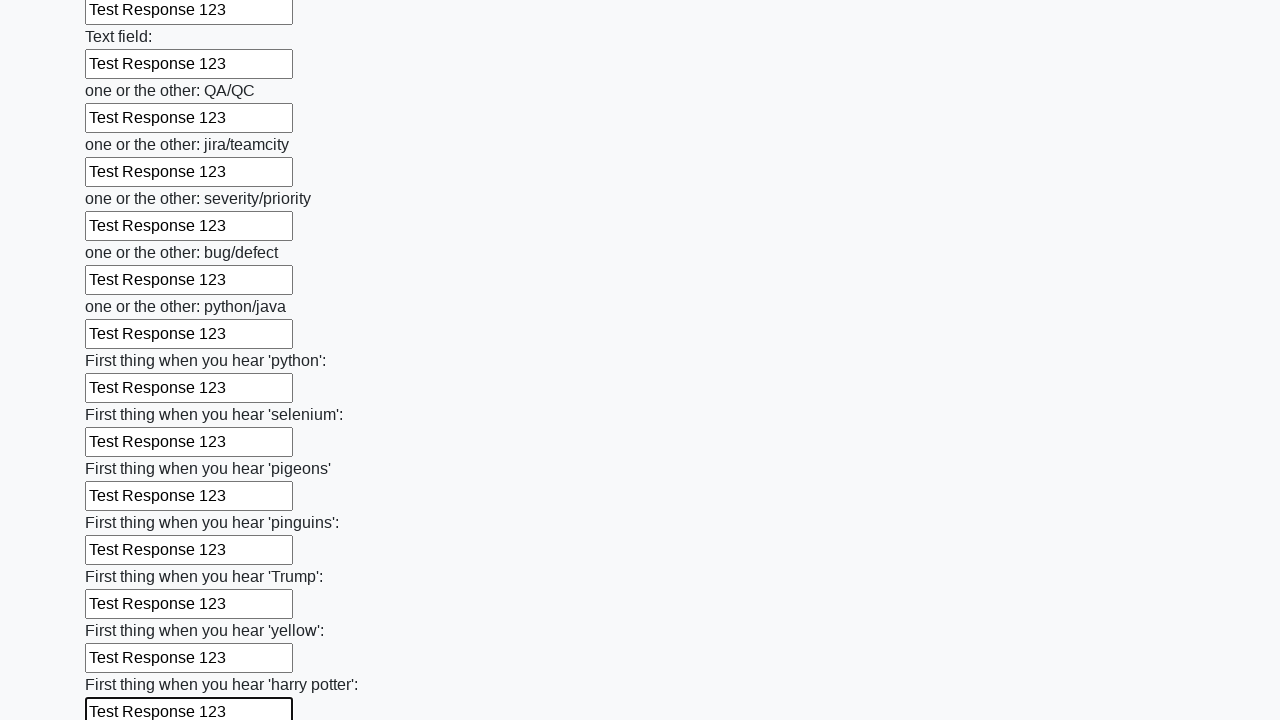

Filled text input field 100 of 100 with 'Test Response 123' on input[type=text] >> nth=99
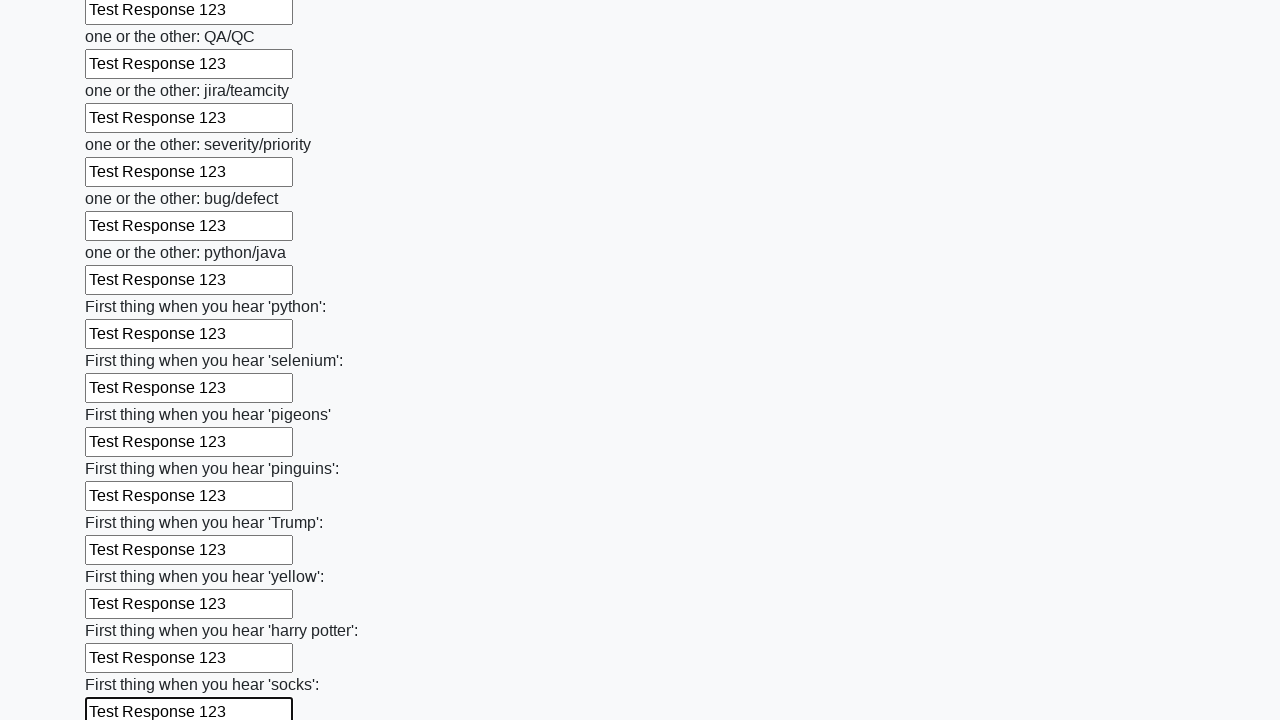

Clicked the submit button at (123, 611) on button.btn
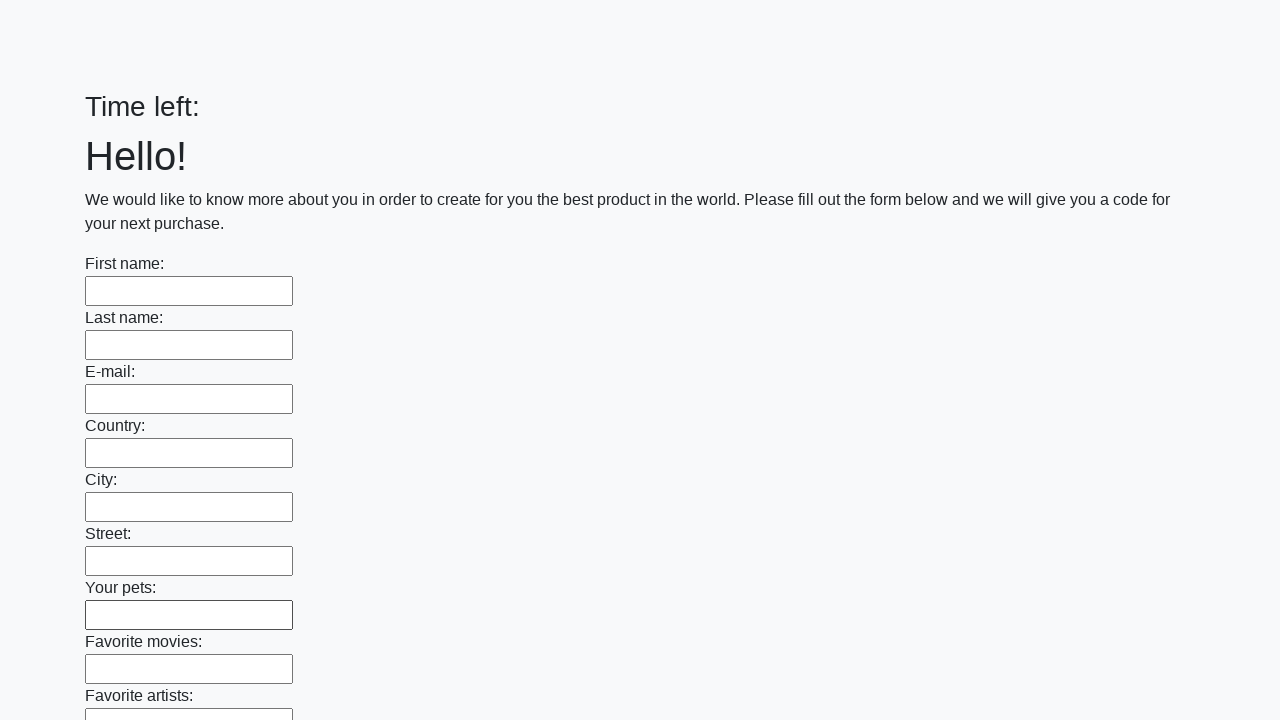

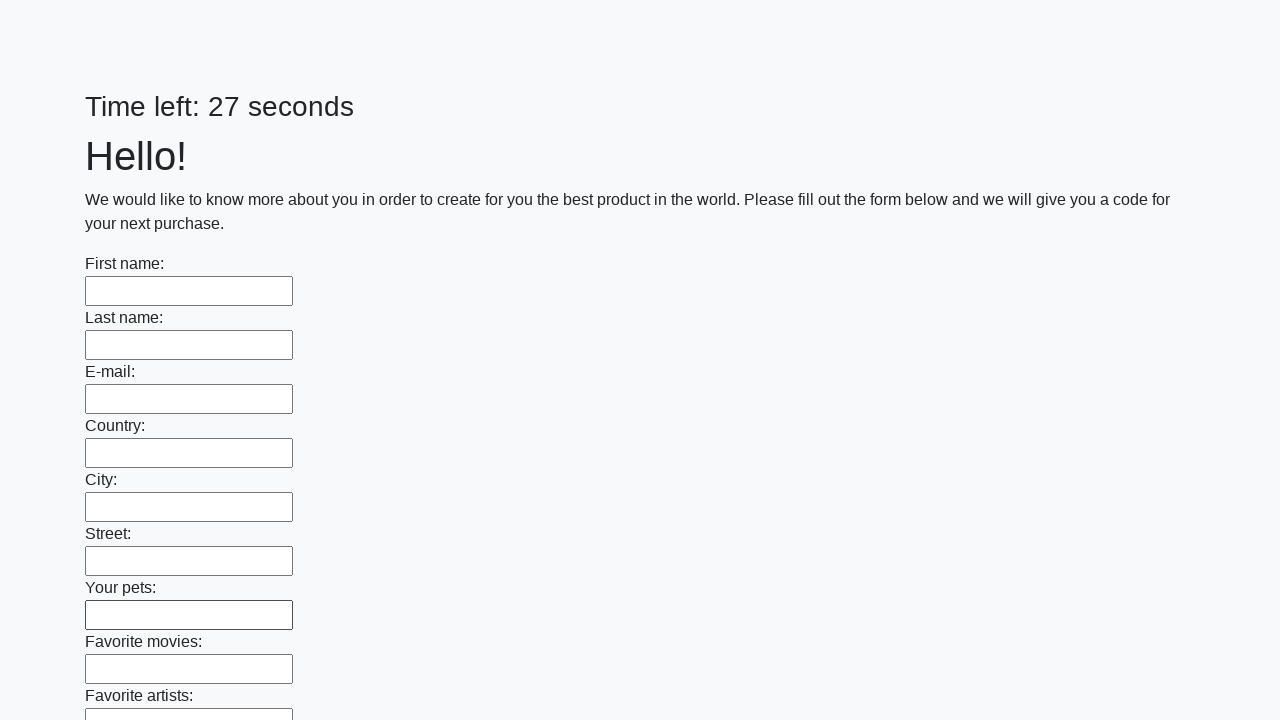